Tests a large form by filling all text input fields with sample data and clicking the submit button

Starting URL: http://suninjuly.github.io/huge_form.html

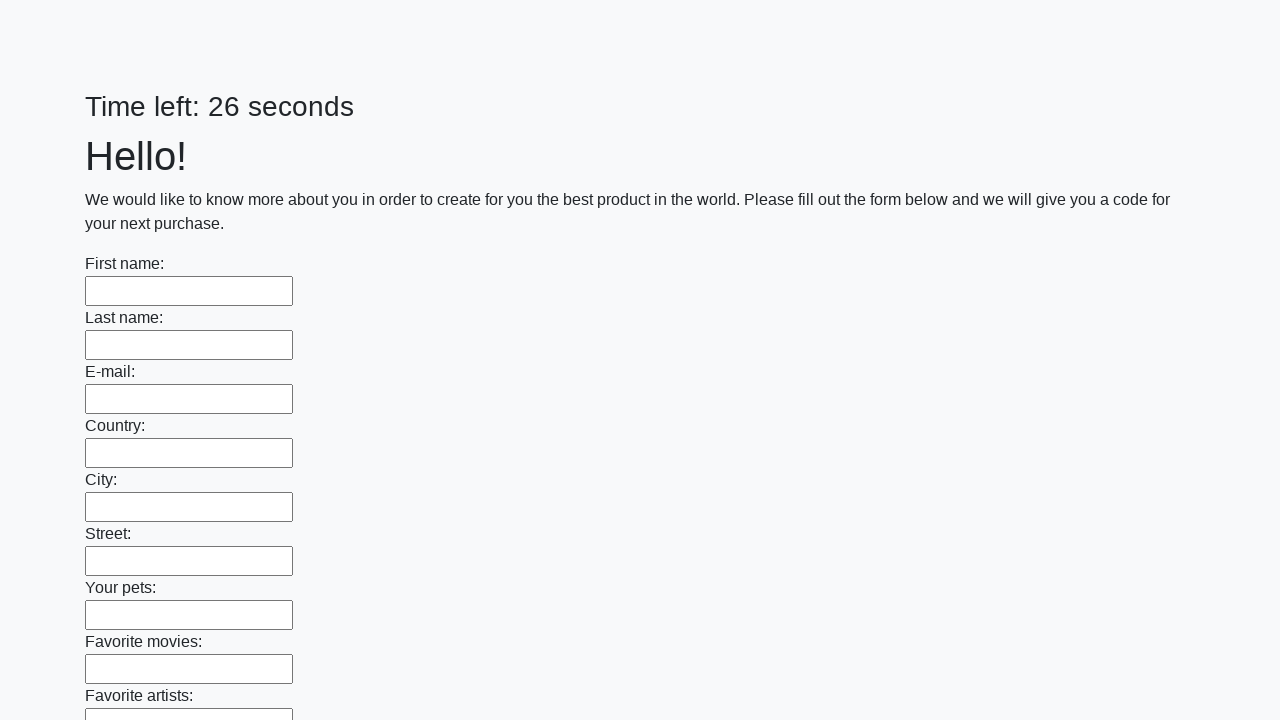

Located all text input fields on the huge form
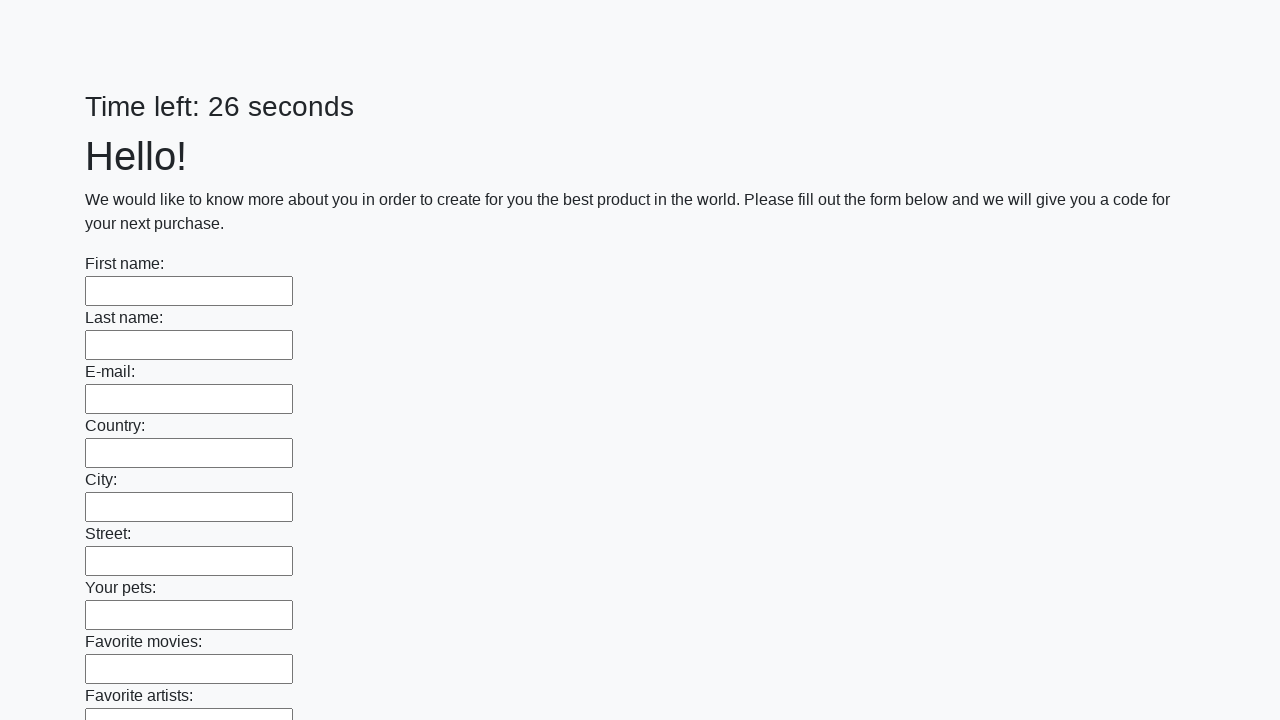

Counted 100 text input fields
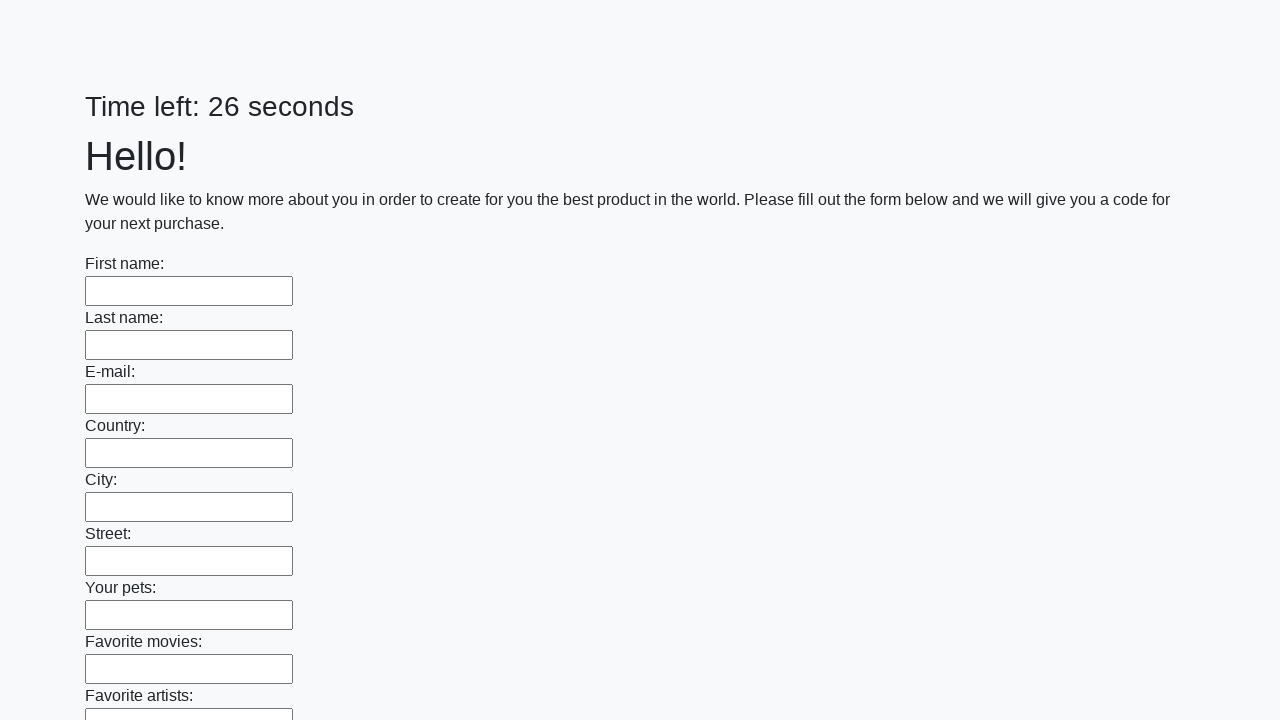

Filled text input field 1 of 100 with sample data 'TestData123' on [type='text'] >> nth=0
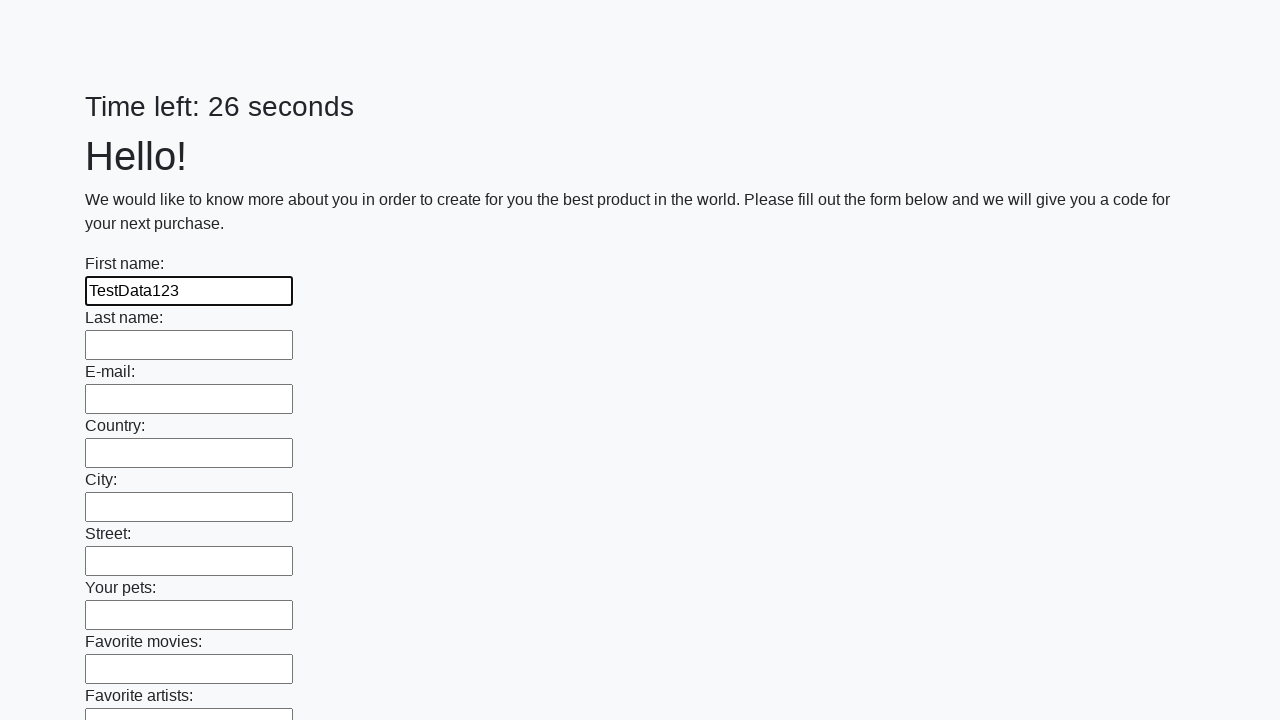

Filled text input field 2 of 100 with sample data 'TestData123' on [type='text'] >> nth=1
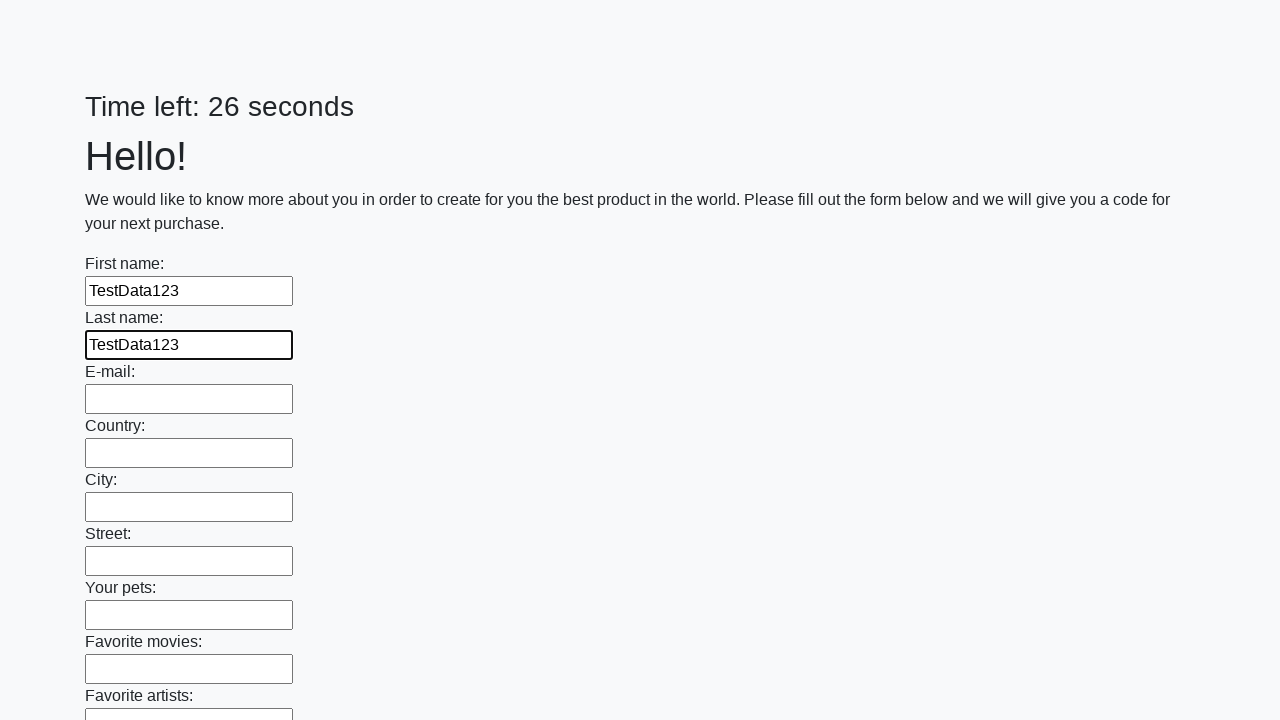

Filled text input field 3 of 100 with sample data 'TestData123' on [type='text'] >> nth=2
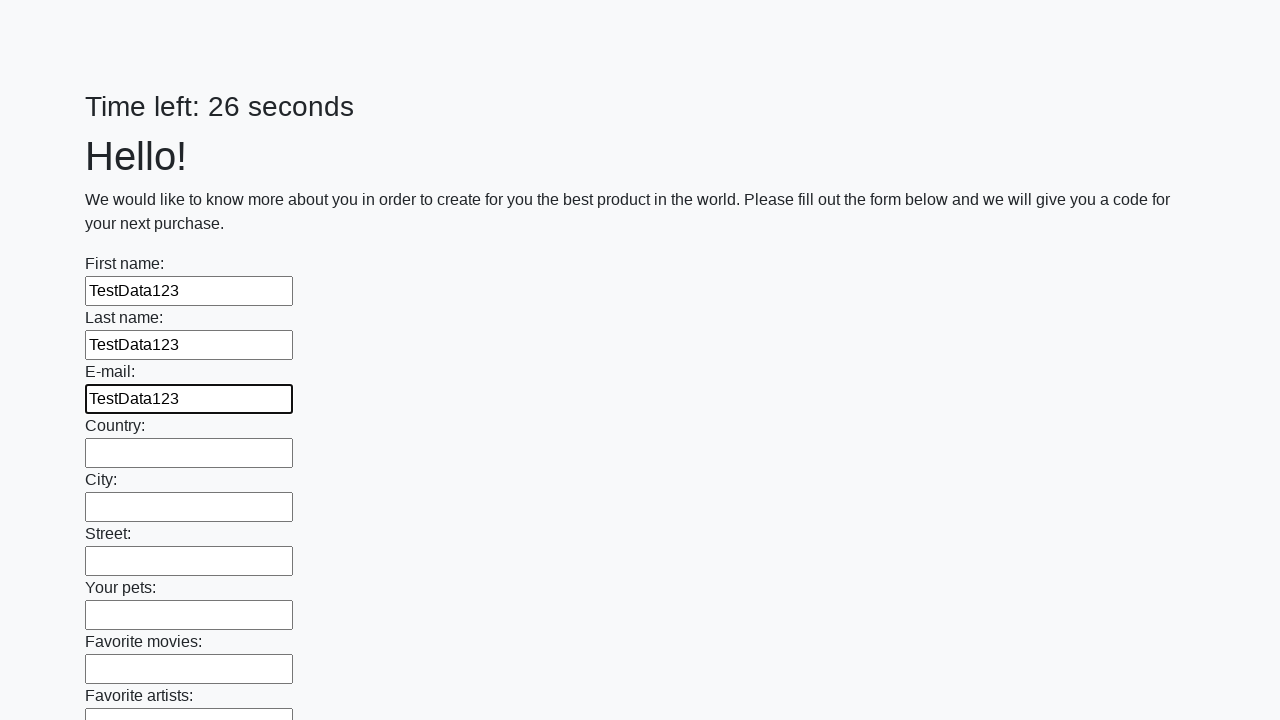

Filled text input field 4 of 100 with sample data 'TestData123' on [type='text'] >> nth=3
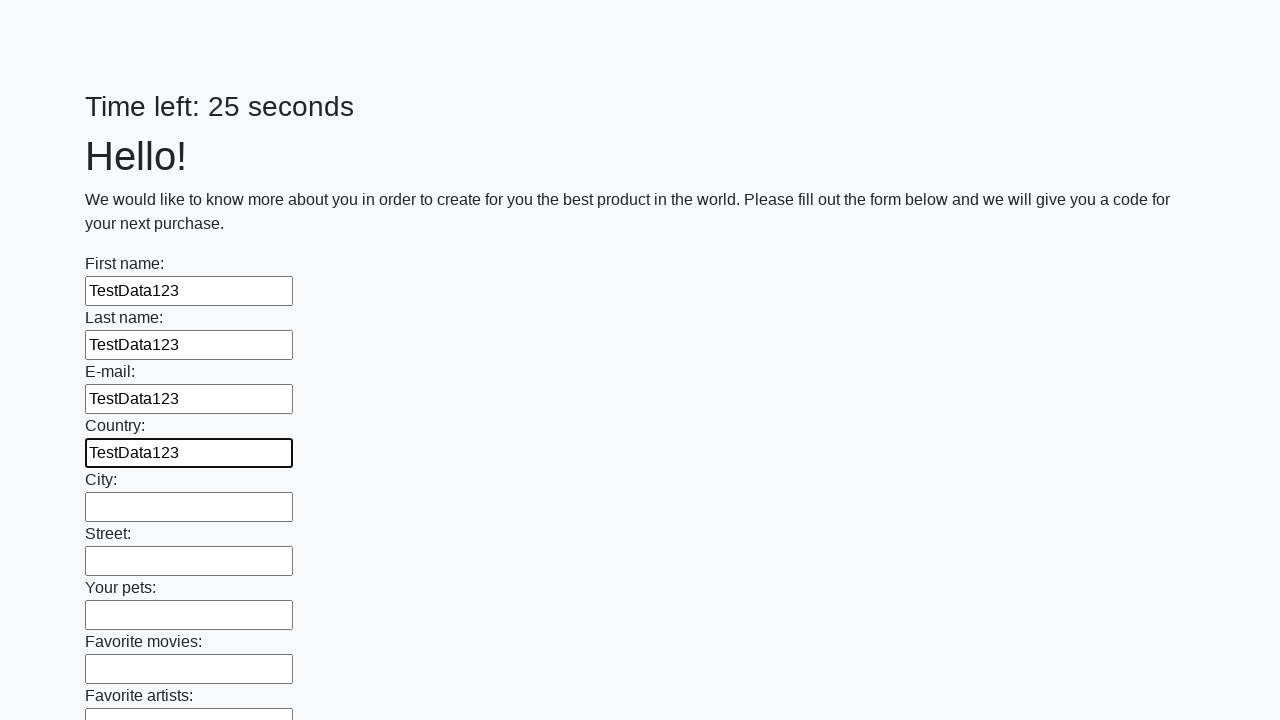

Filled text input field 5 of 100 with sample data 'TestData123' on [type='text'] >> nth=4
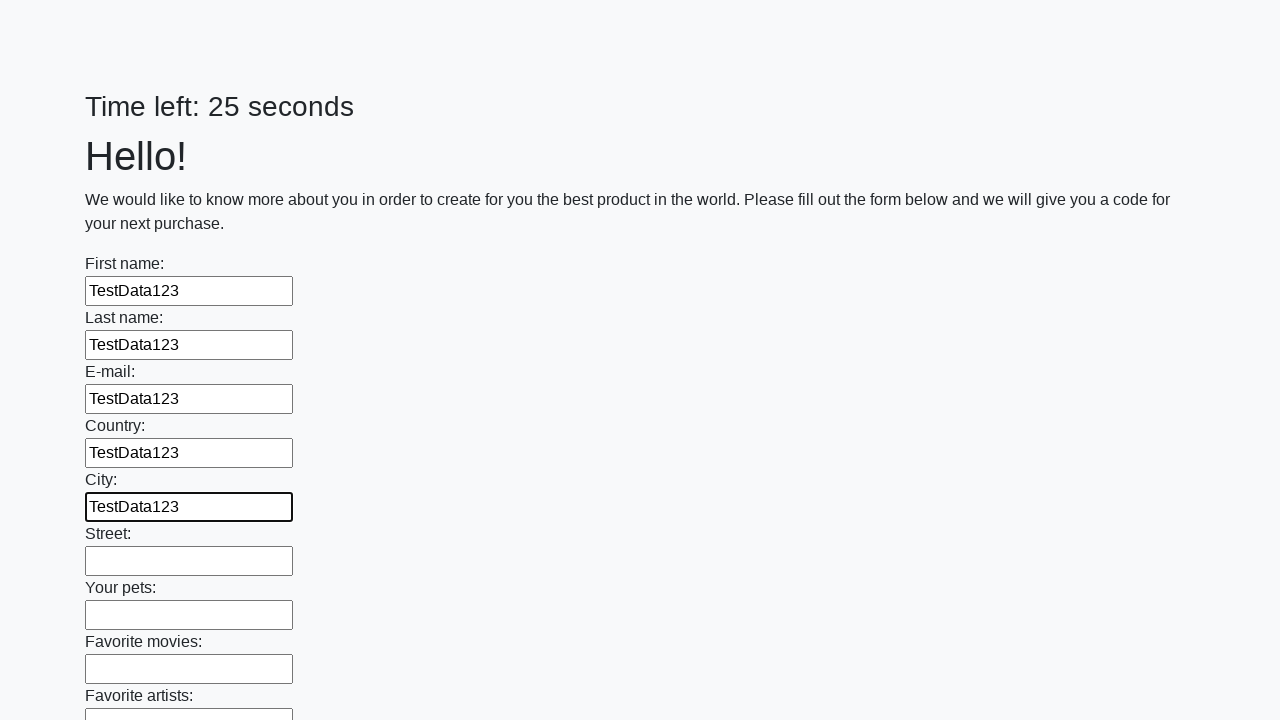

Filled text input field 6 of 100 with sample data 'TestData123' on [type='text'] >> nth=5
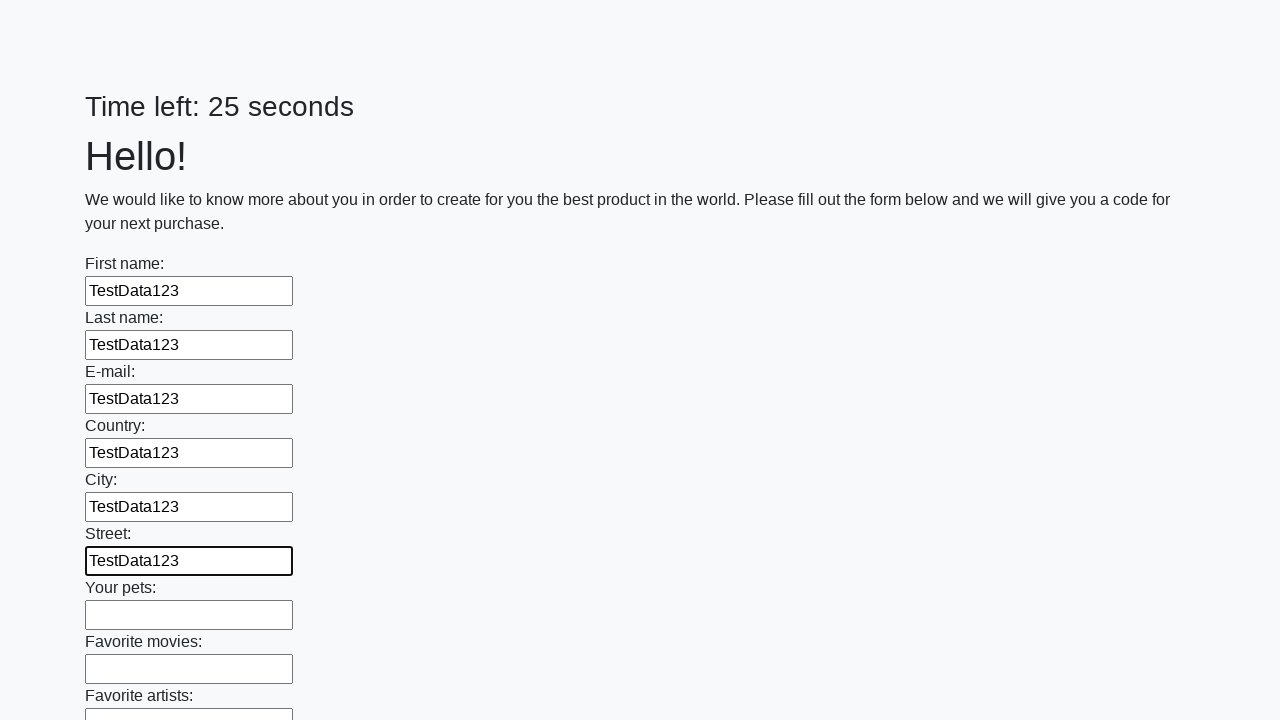

Filled text input field 7 of 100 with sample data 'TestData123' on [type='text'] >> nth=6
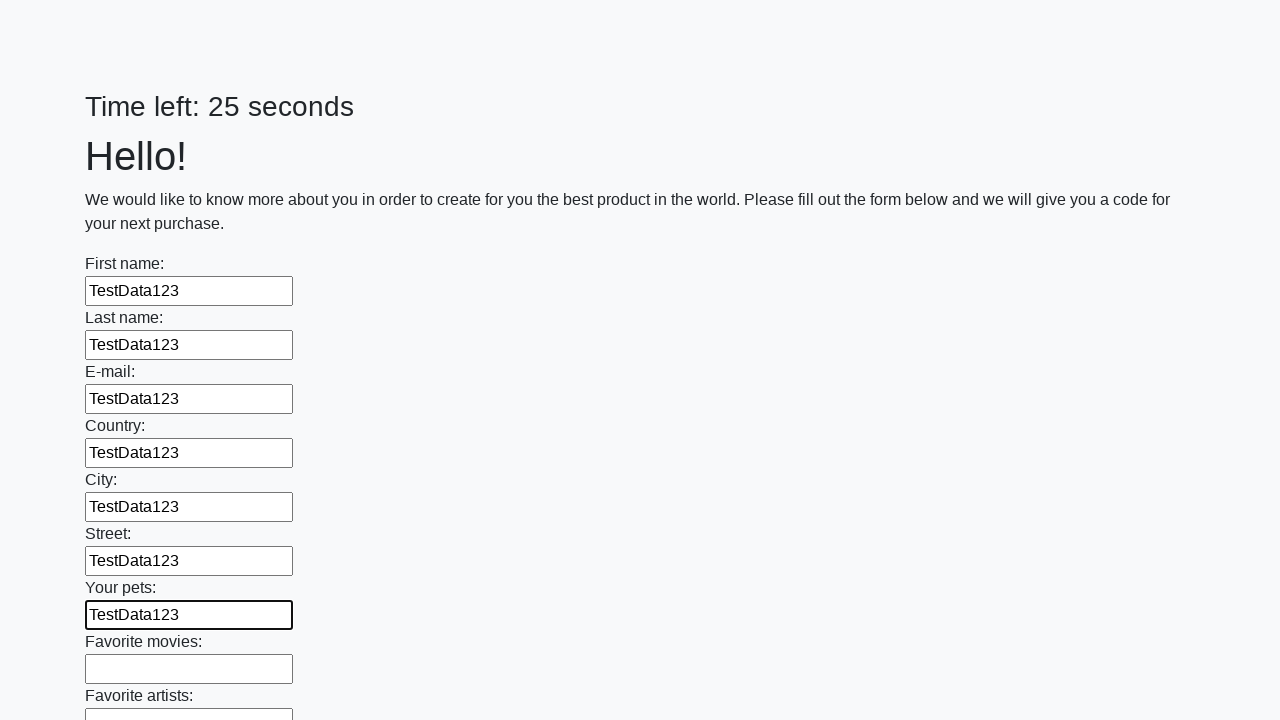

Filled text input field 8 of 100 with sample data 'TestData123' on [type='text'] >> nth=7
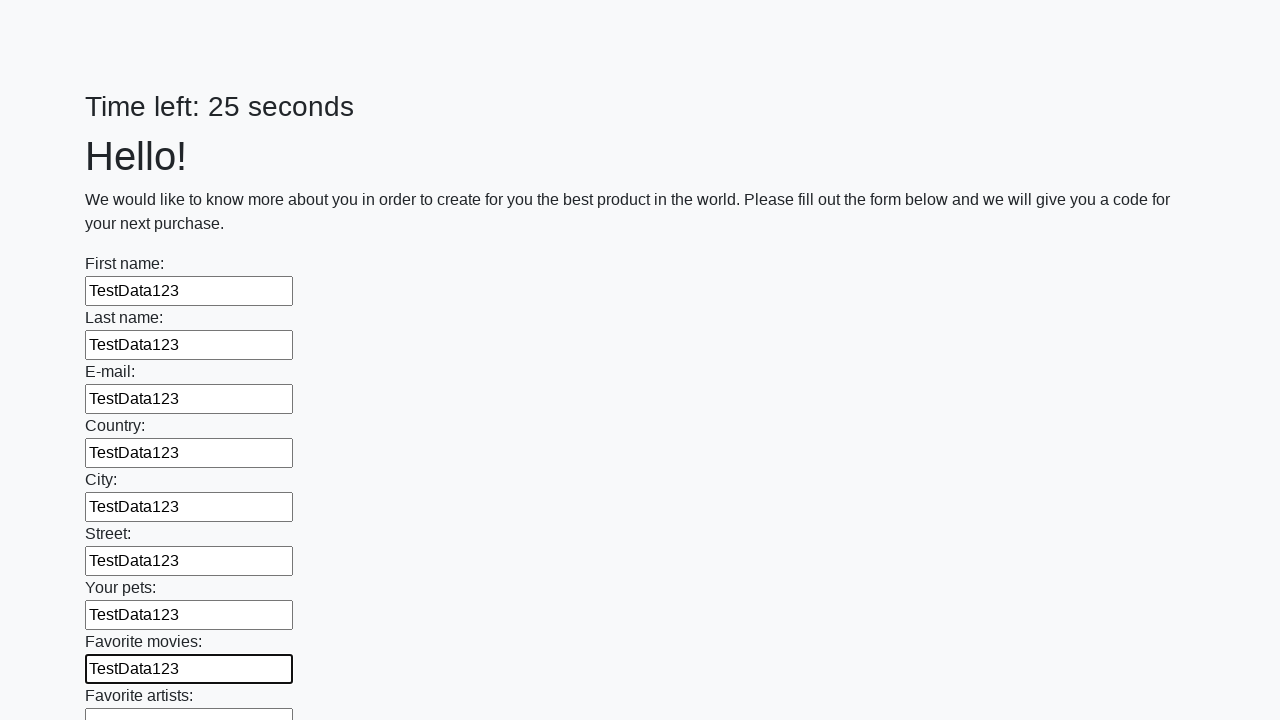

Filled text input field 9 of 100 with sample data 'TestData123' on [type='text'] >> nth=8
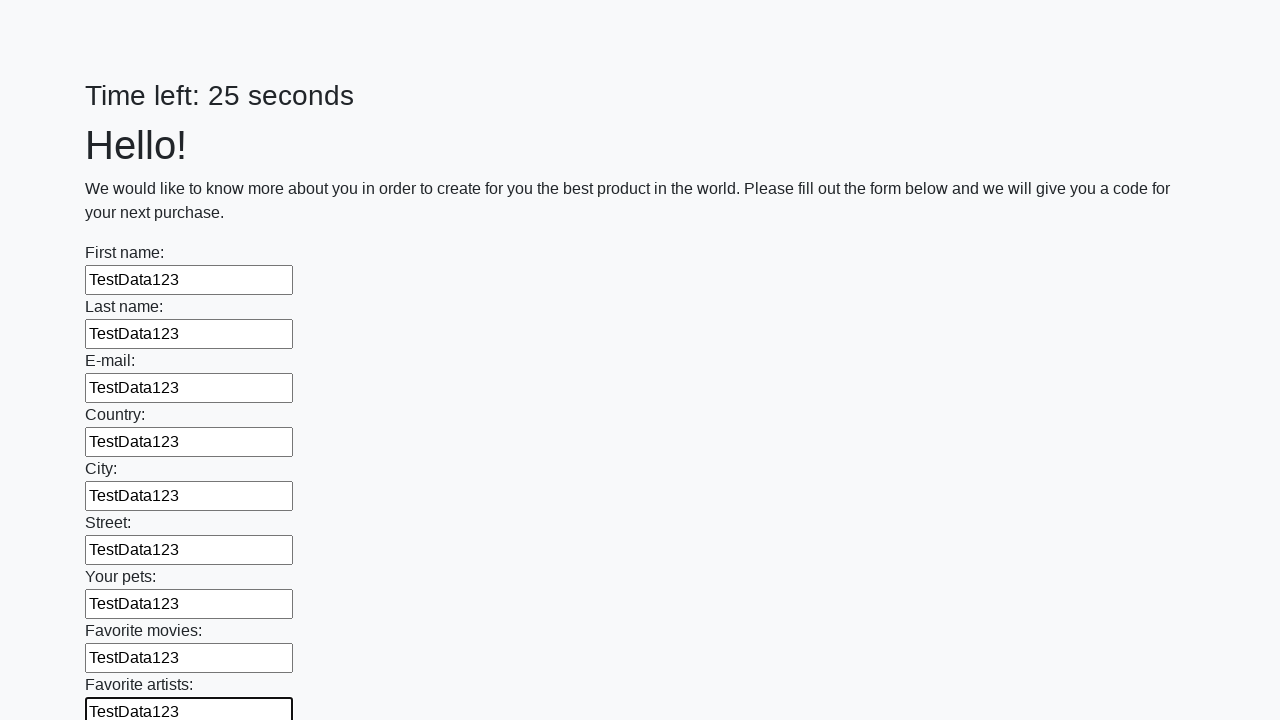

Filled text input field 10 of 100 with sample data 'TestData123' on [type='text'] >> nth=9
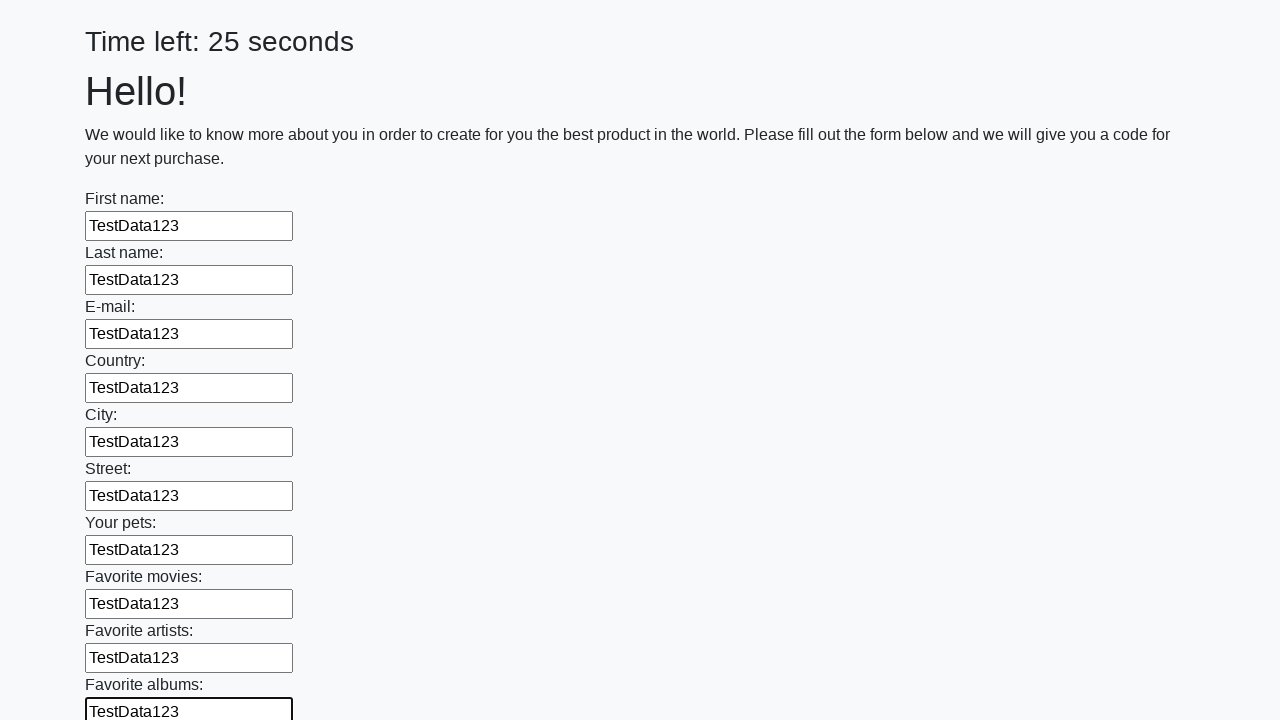

Filled text input field 11 of 100 with sample data 'TestData123' on [type='text'] >> nth=10
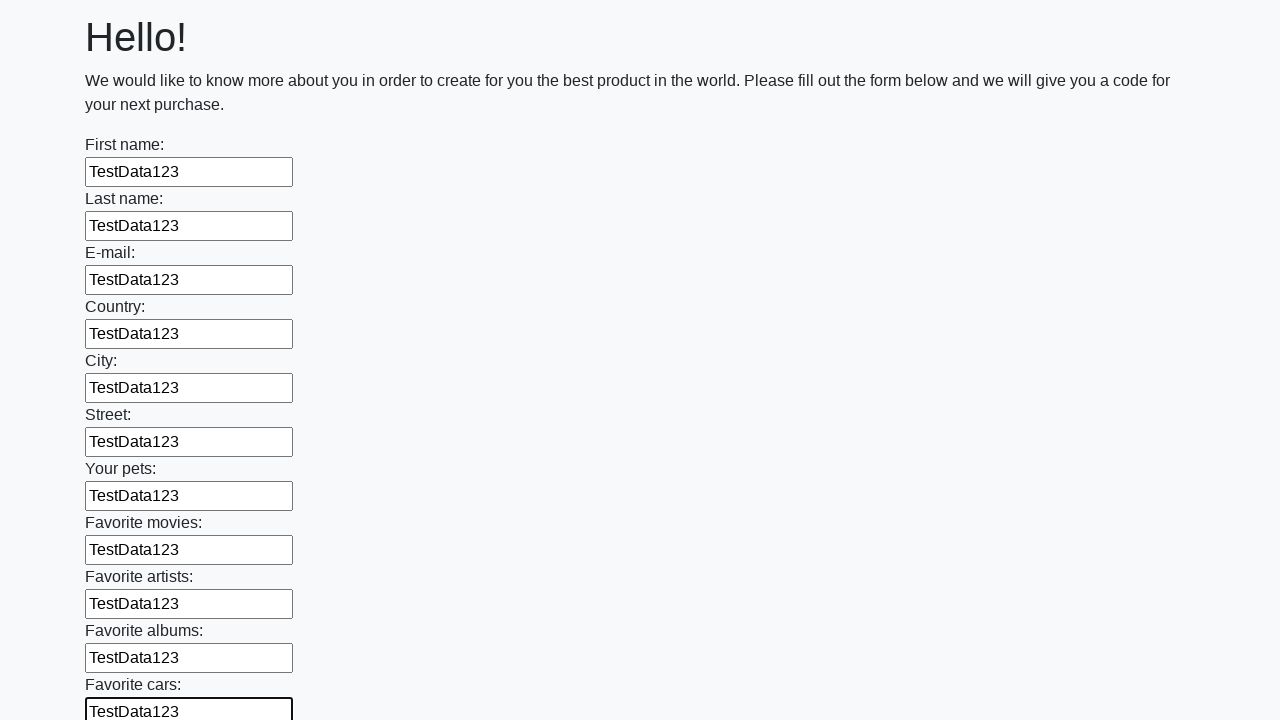

Filled text input field 12 of 100 with sample data 'TestData123' on [type='text'] >> nth=11
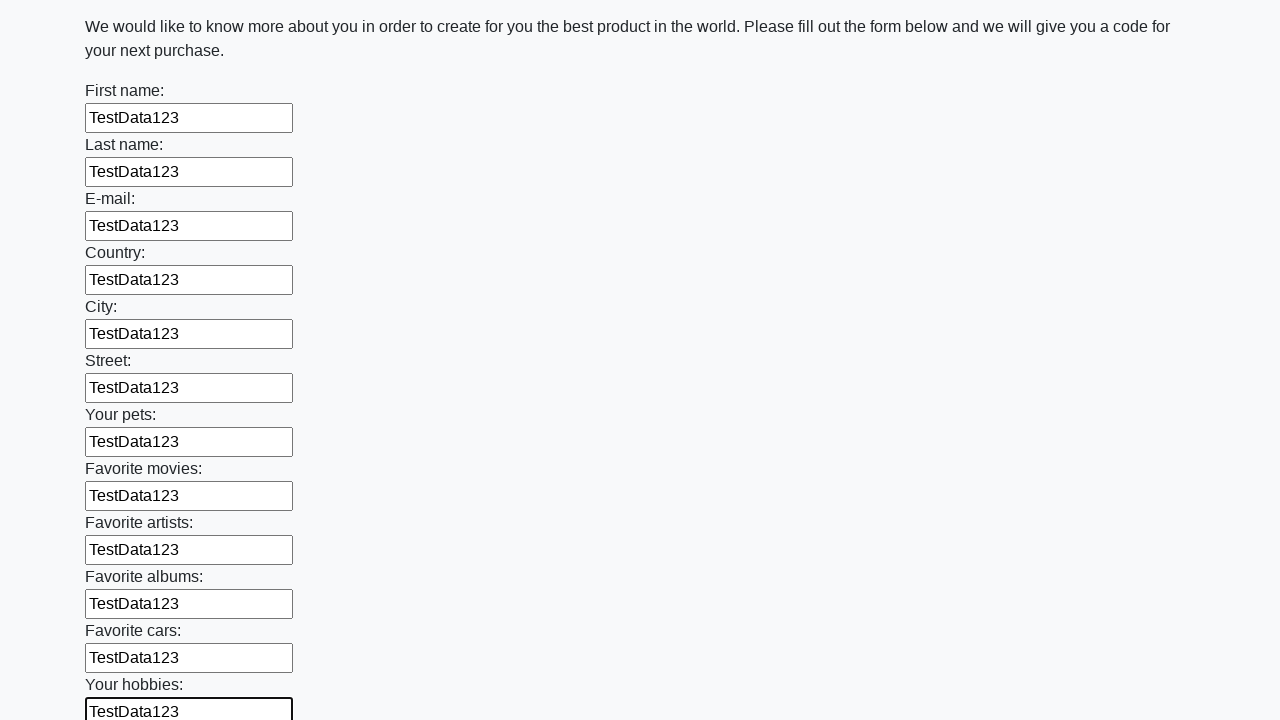

Filled text input field 13 of 100 with sample data 'TestData123' on [type='text'] >> nth=12
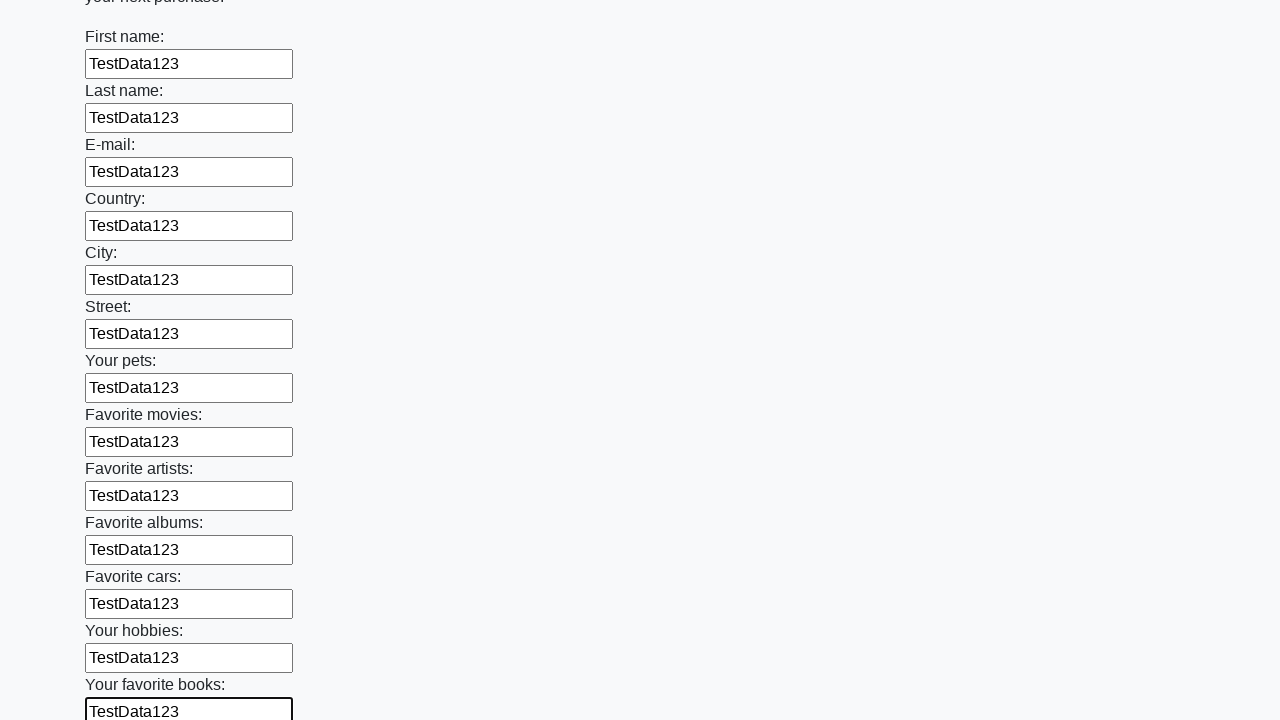

Filled text input field 14 of 100 with sample data 'TestData123' on [type='text'] >> nth=13
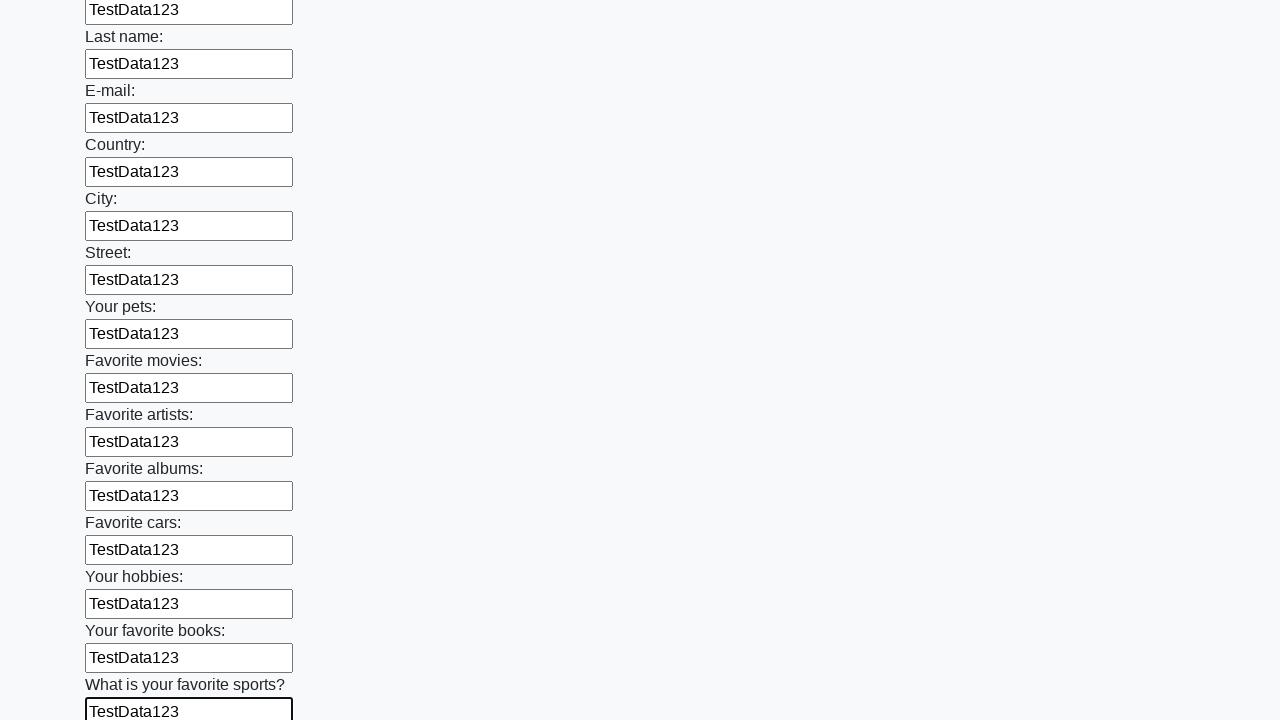

Filled text input field 15 of 100 with sample data 'TestData123' on [type='text'] >> nth=14
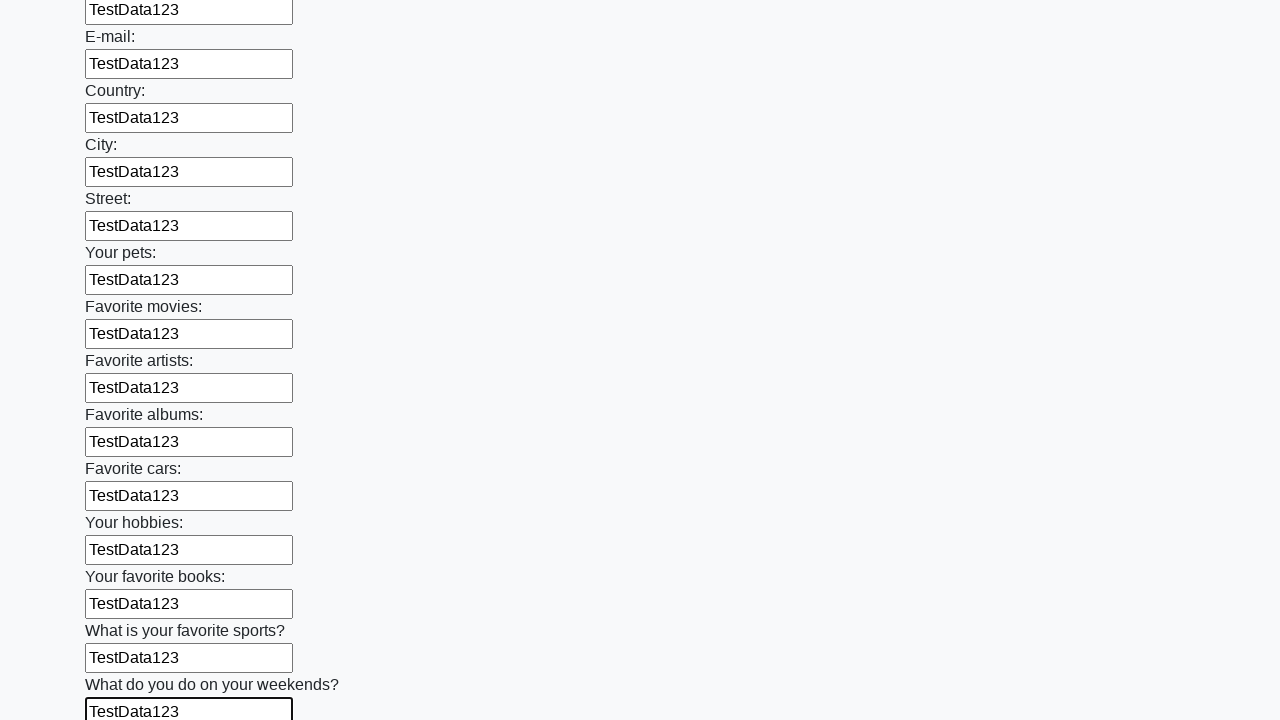

Filled text input field 16 of 100 with sample data 'TestData123' on [type='text'] >> nth=15
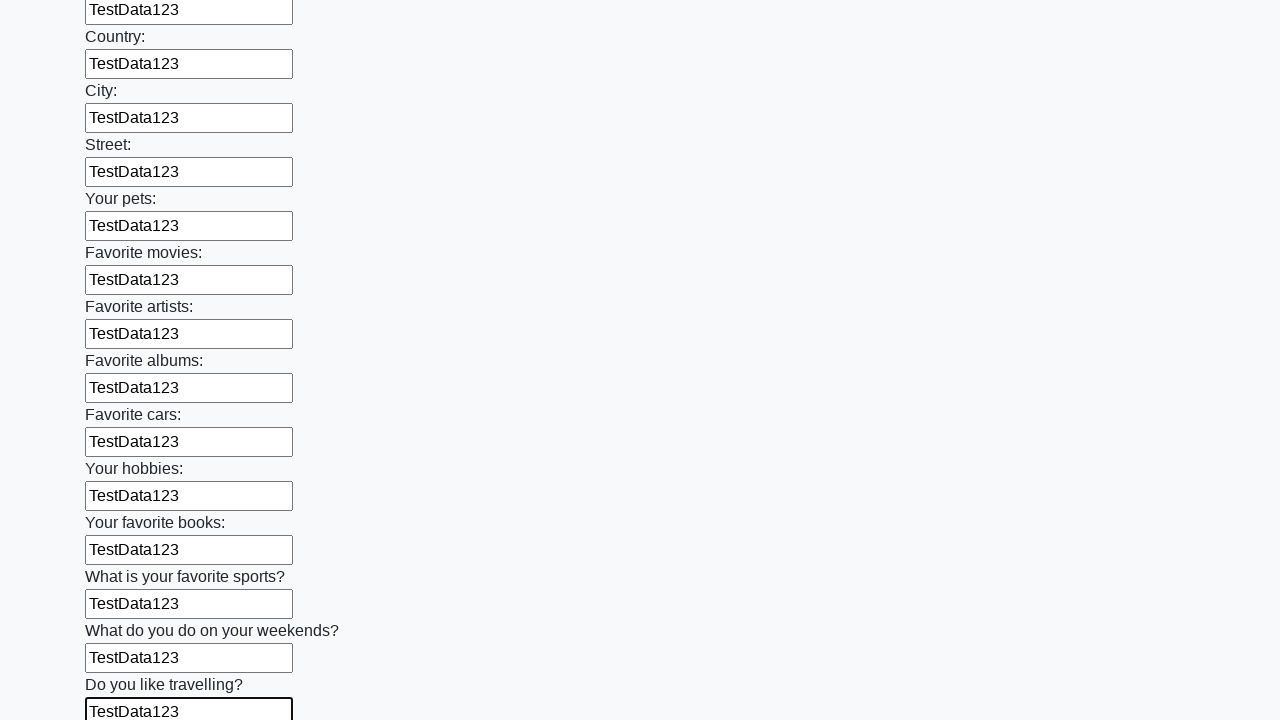

Filled text input field 17 of 100 with sample data 'TestData123' on [type='text'] >> nth=16
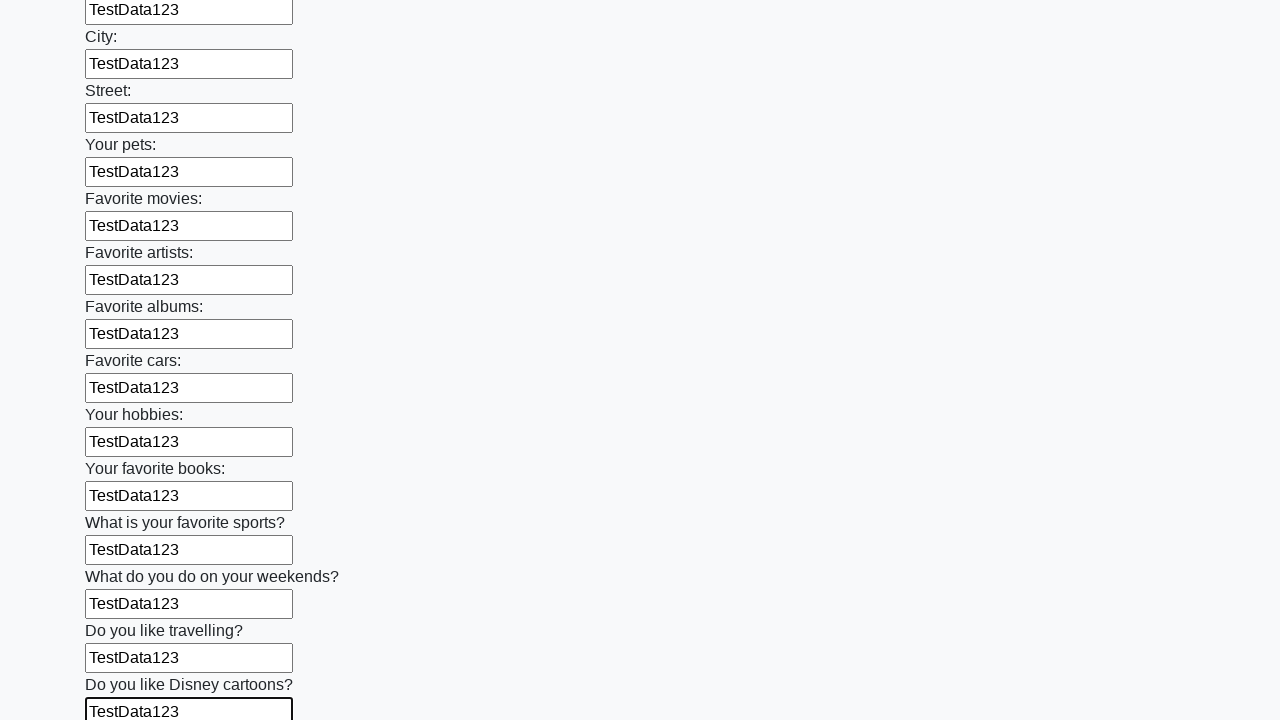

Filled text input field 18 of 100 with sample data 'TestData123' on [type='text'] >> nth=17
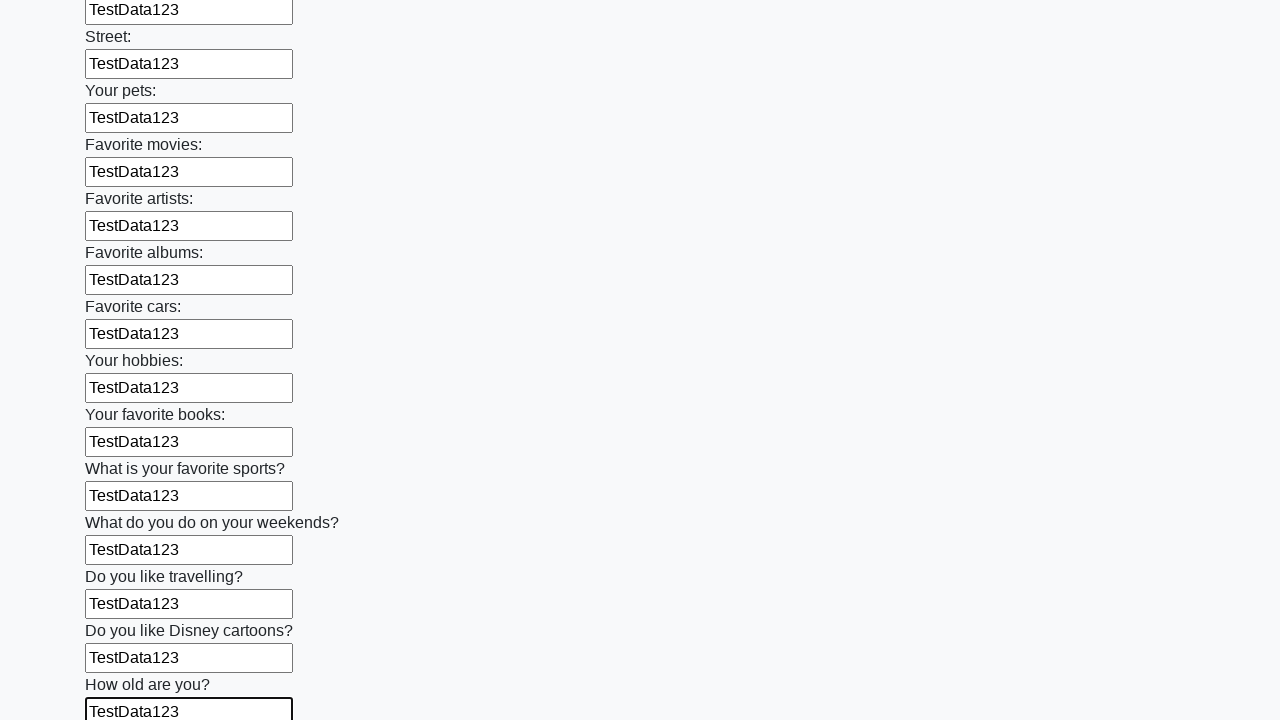

Filled text input field 19 of 100 with sample data 'TestData123' on [type='text'] >> nth=18
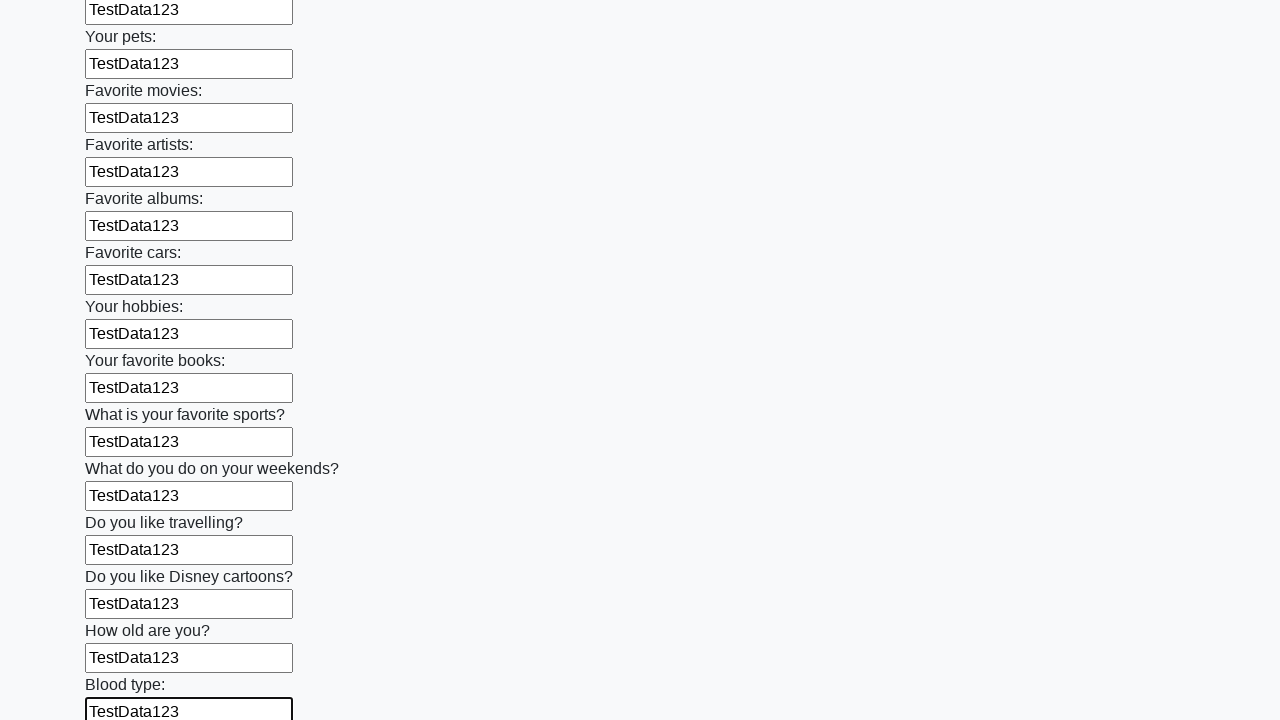

Filled text input field 20 of 100 with sample data 'TestData123' on [type='text'] >> nth=19
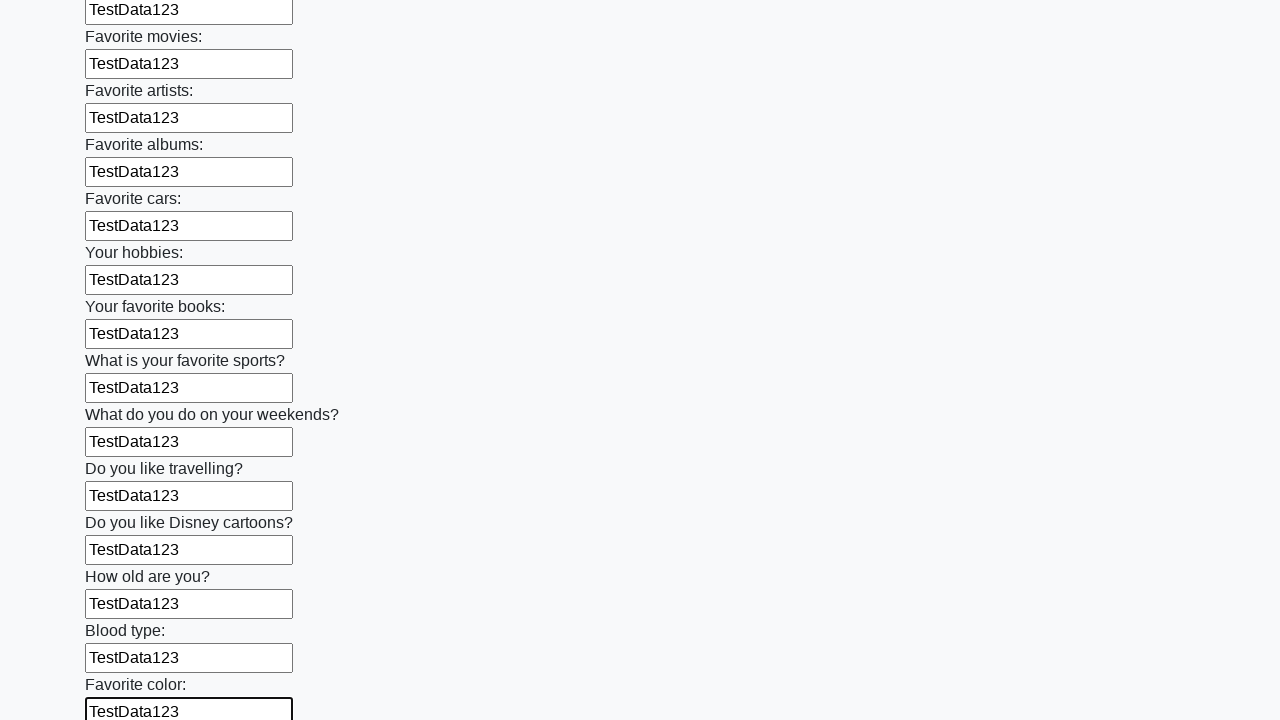

Filled text input field 21 of 100 with sample data 'TestData123' on [type='text'] >> nth=20
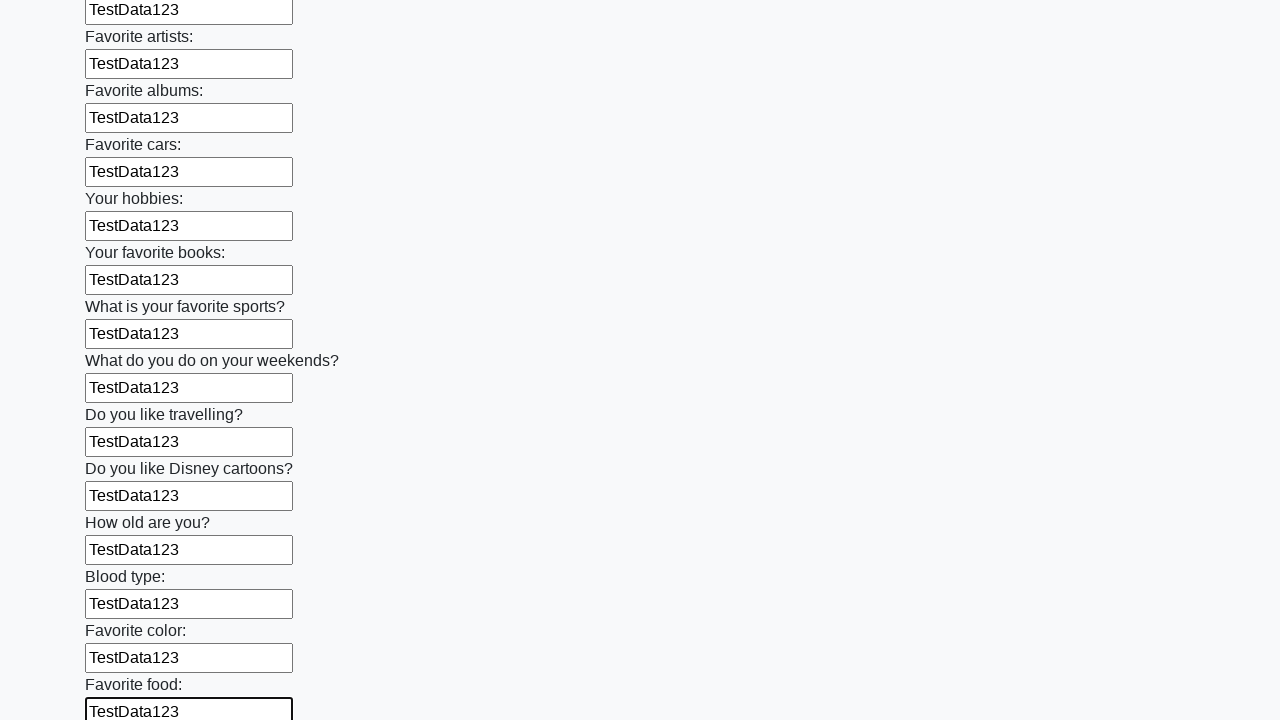

Filled text input field 22 of 100 with sample data 'TestData123' on [type='text'] >> nth=21
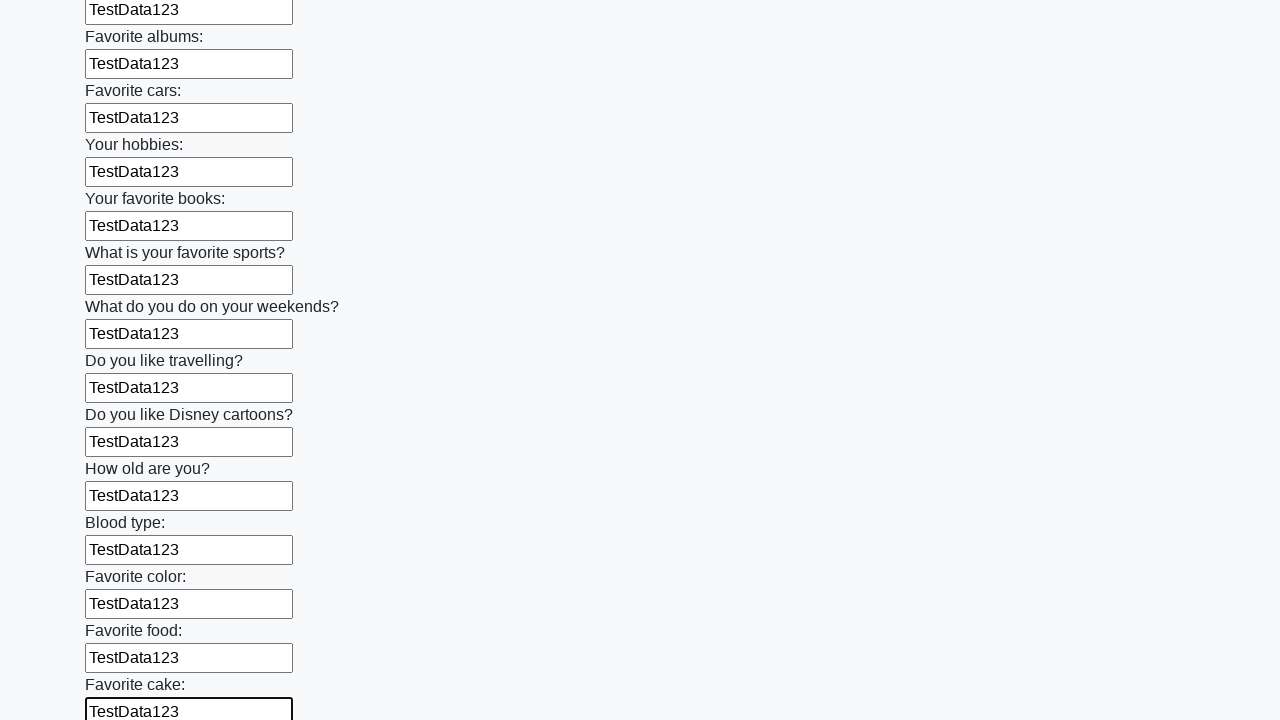

Filled text input field 23 of 100 with sample data 'TestData123' on [type='text'] >> nth=22
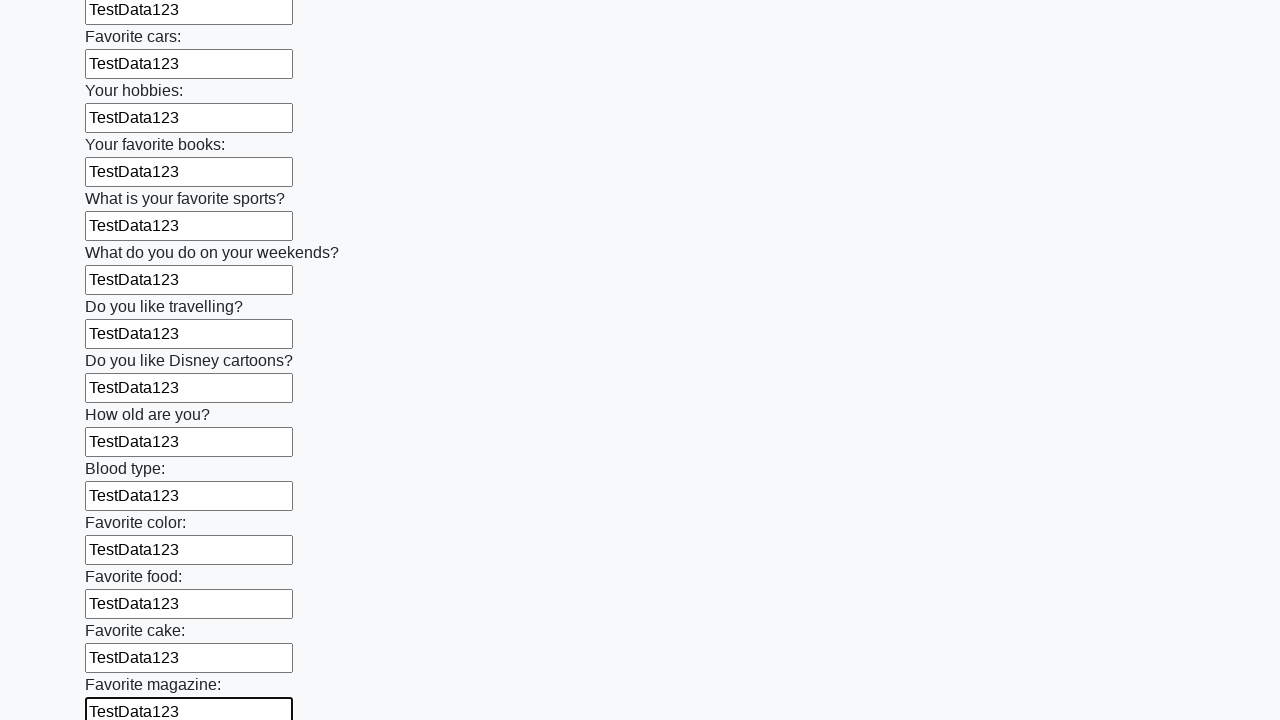

Filled text input field 24 of 100 with sample data 'TestData123' on [type='text'] >> nth=23
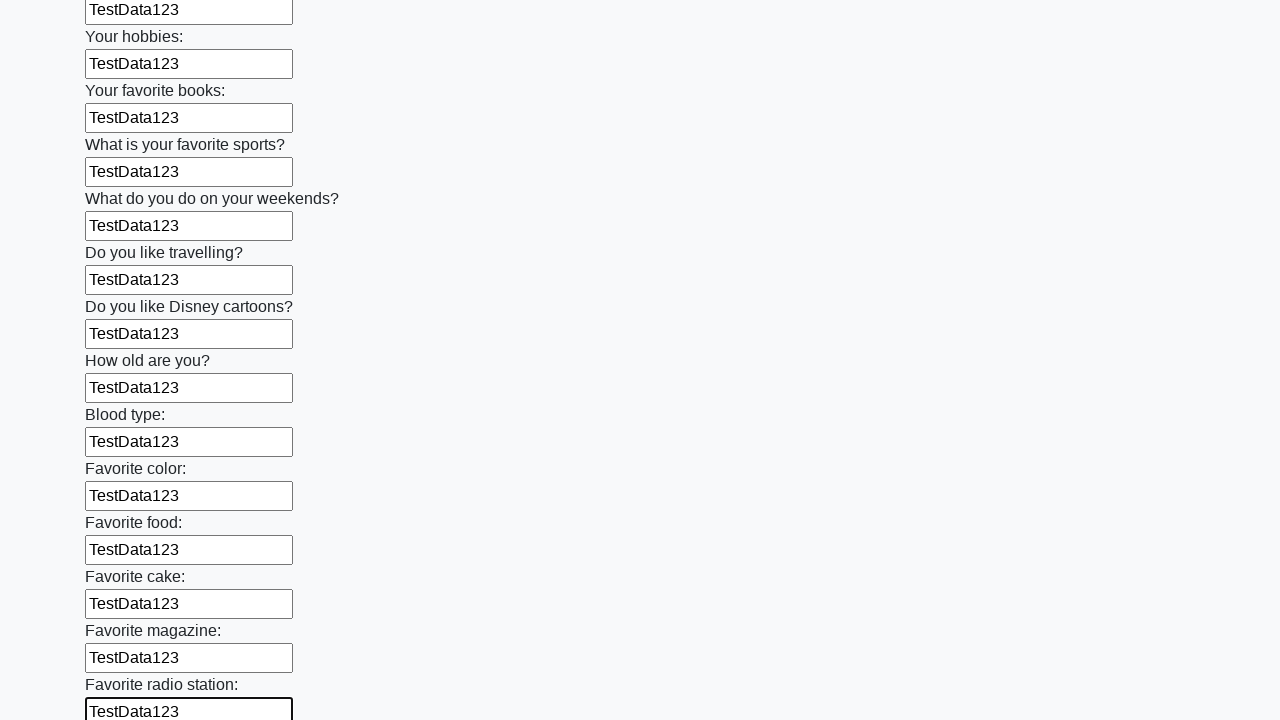

Filled text input field 25 of 100 with sample data 'TestData123' on [type='text'] >> nth=24
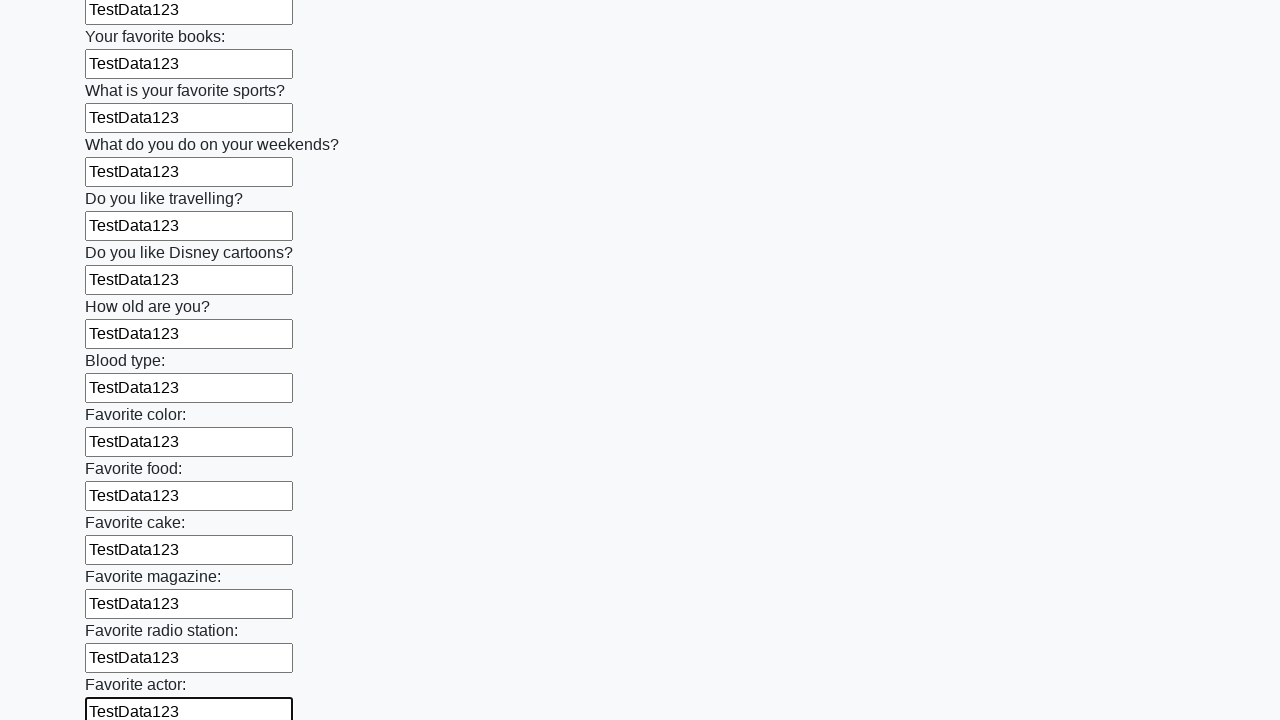

Filled text input field 26 of 100 with sample data 'TestData123' on [type='text'] >> nth=25
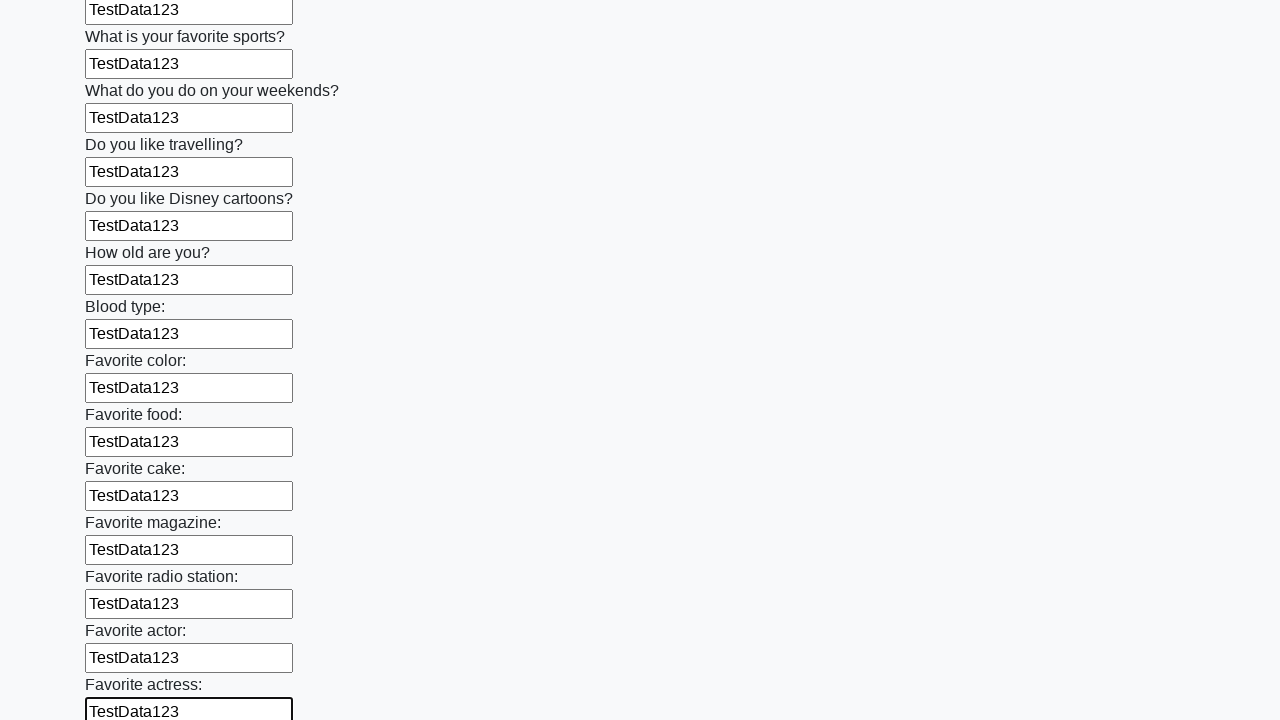

Filled text input field 27 of 100 with sample data 'TestData123' on [type='text'] >> nth=26
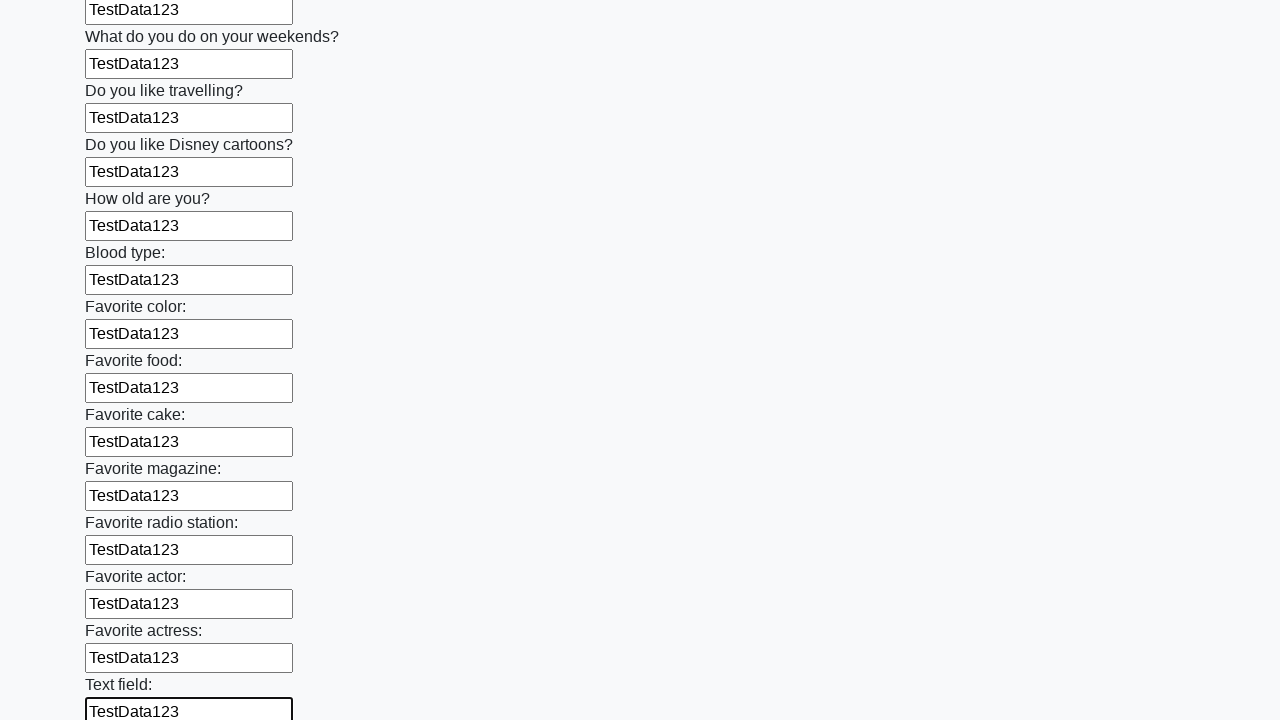

Filled text input field 28 of 100 with sample data 'TestData123' on [type='text'] >> nth=27
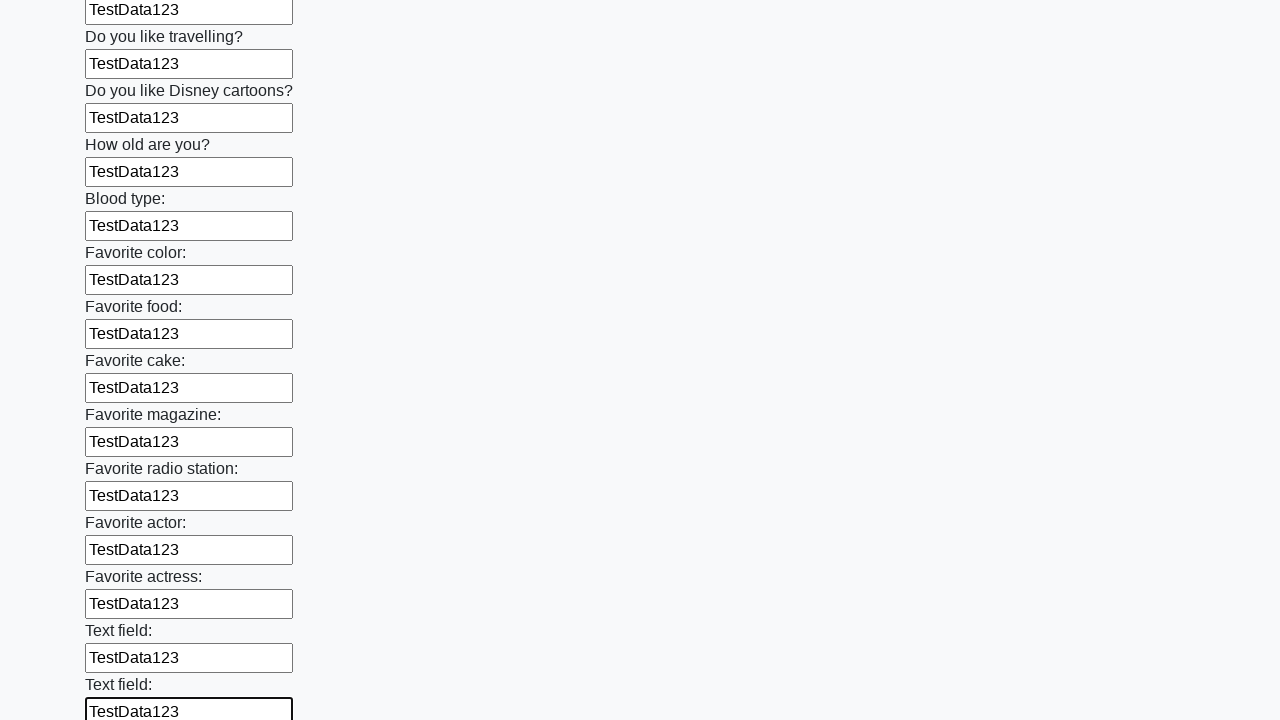

Filled text input field 29 of 100 with sample data 'TestData123' on [type='text'] >> nth=28
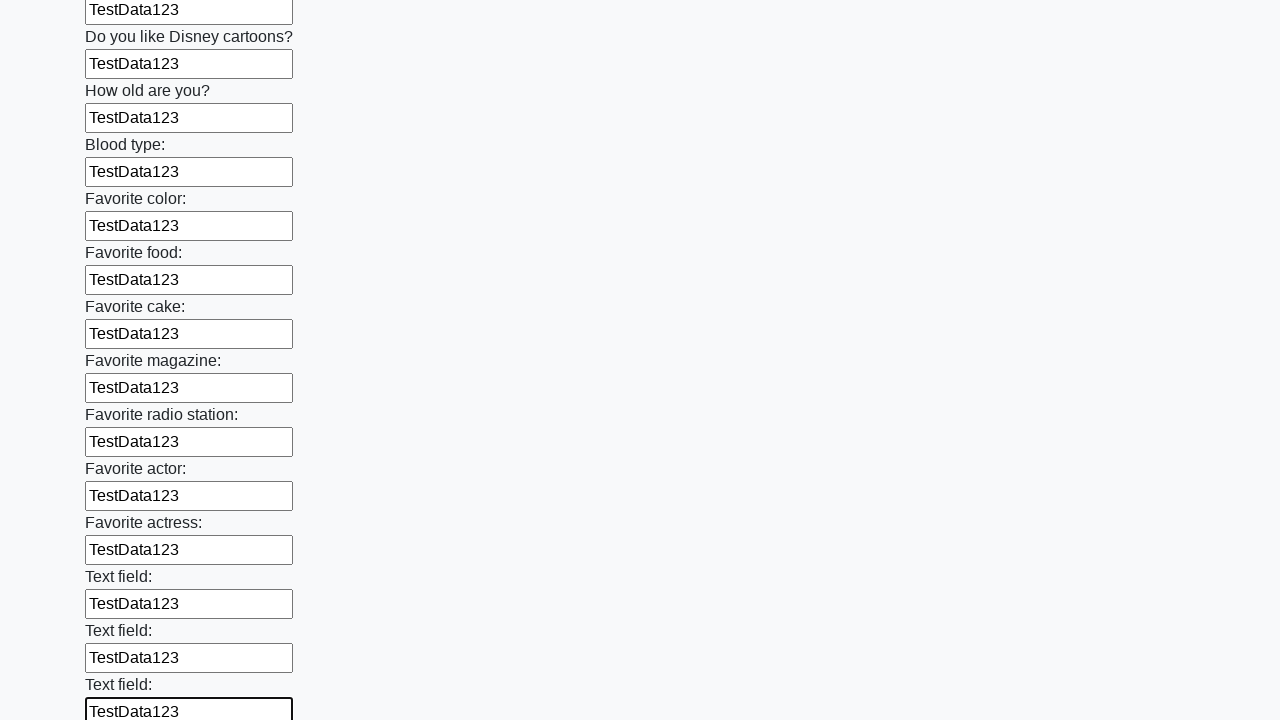

Filled text input field 30 of 100 with sample data 'TestData123' on [type='text'] >> nth=29
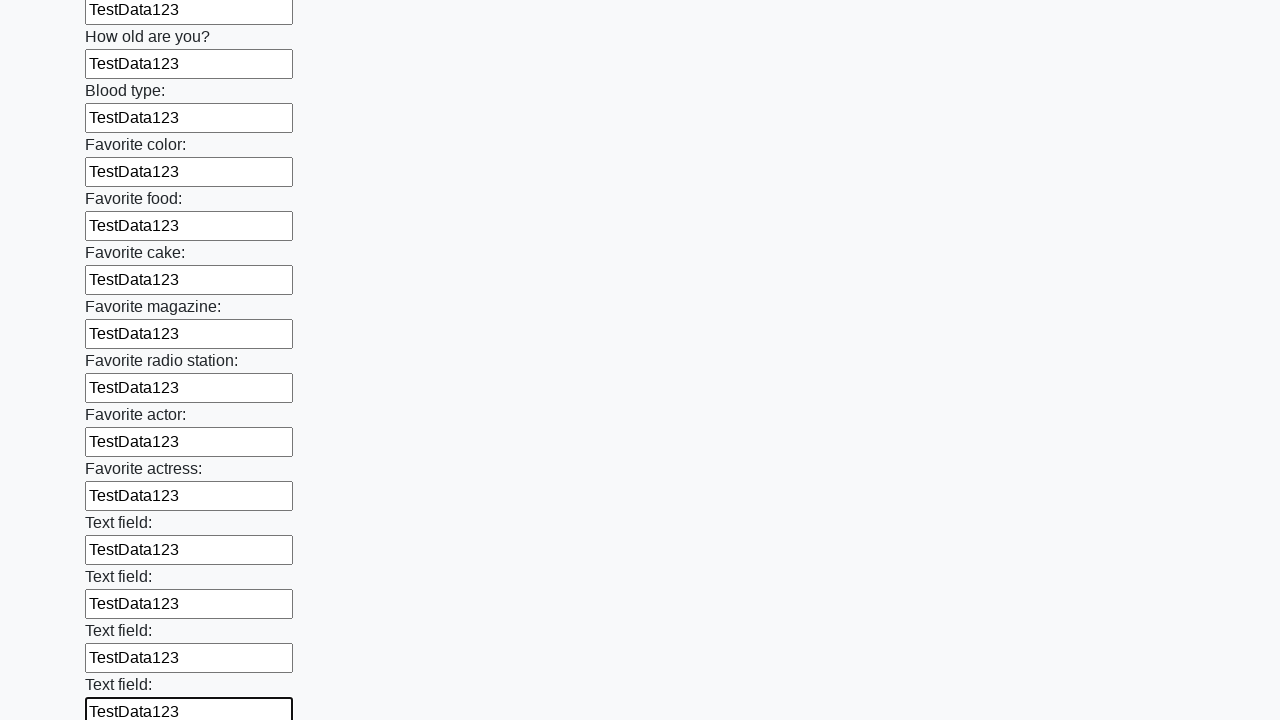

Filled text input field 31 of 100 with sample data 'TestData123' on [type='text'] >> nth=30
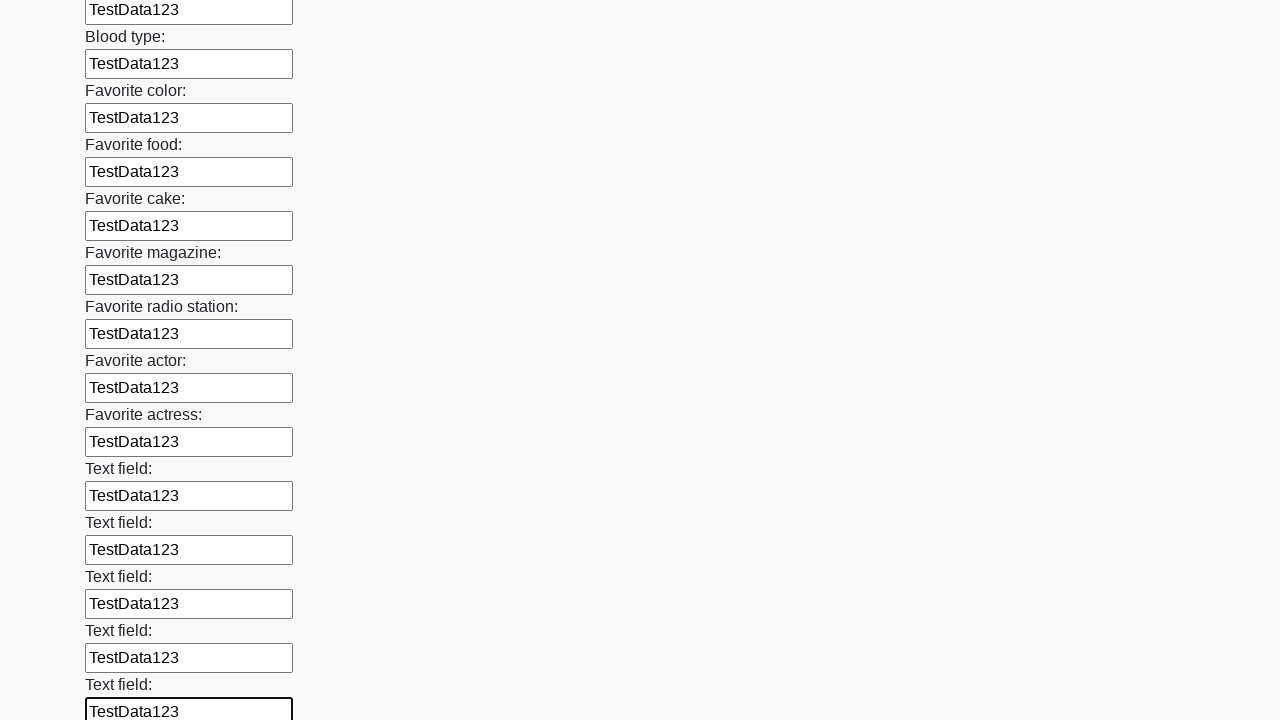

Filled text input field 32 of 100 with sample data 'TestData123' on [type='text'] >> nth=31
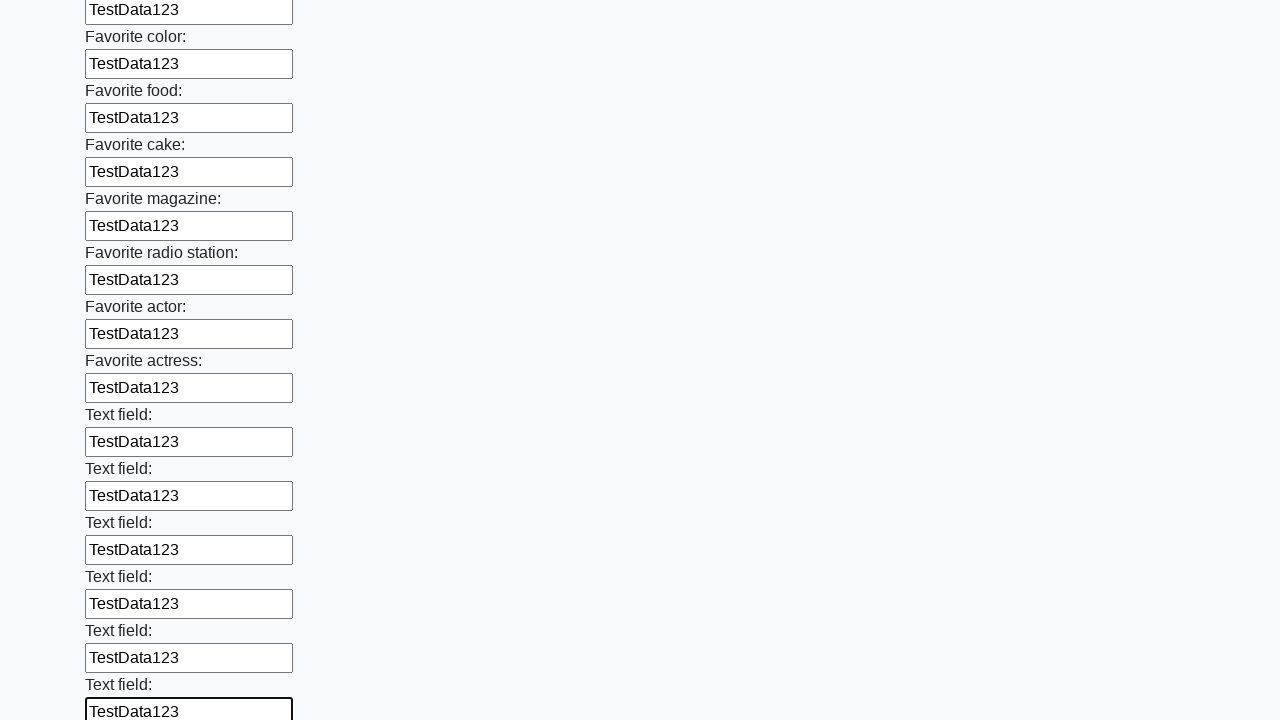

Filled text input field 33 of 100 with sample data 'TestData123' on [type='text'] >> nth=32
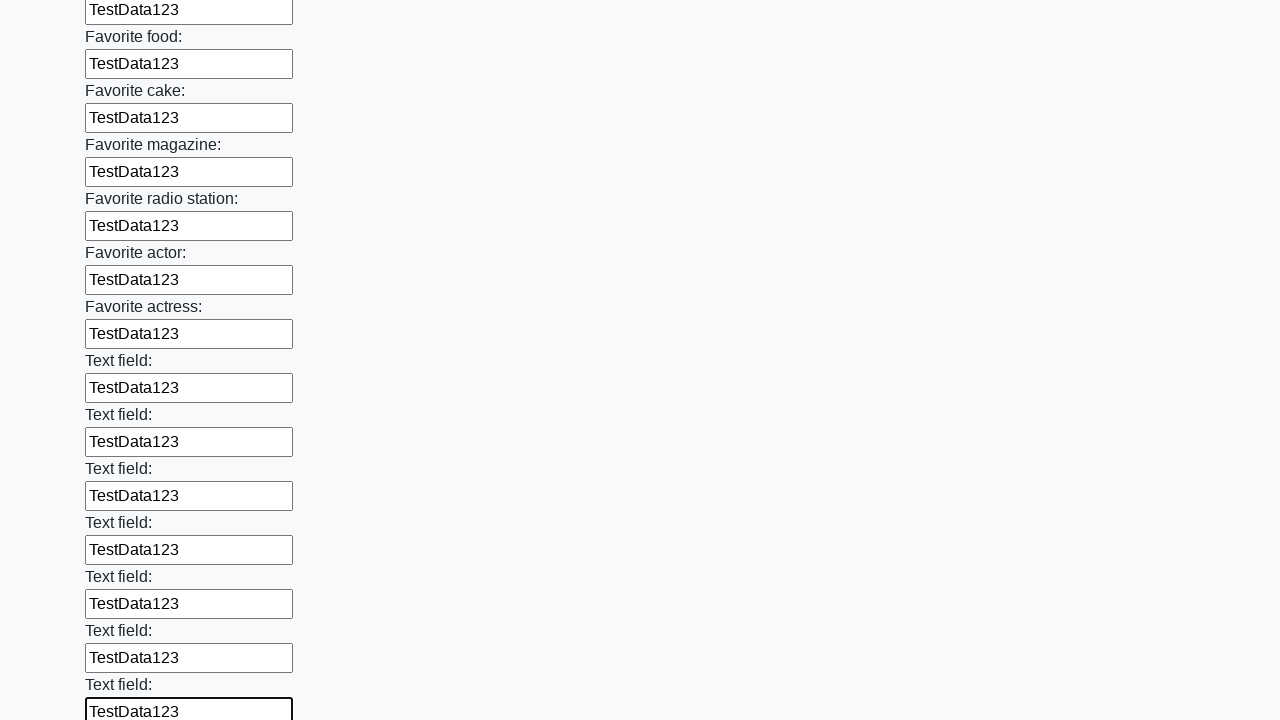

Filled text input field 34 of 100 with sample data 'TestData123' on [type='text'] >> nth=33
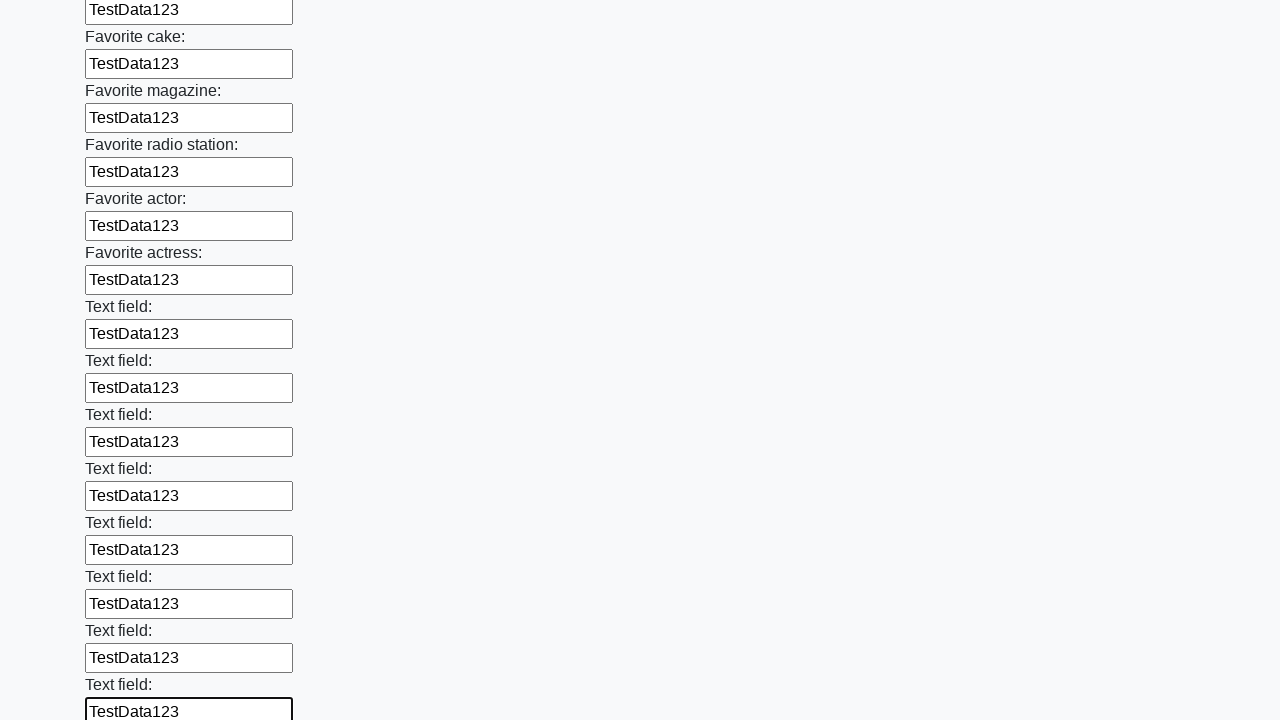

Filled text input field 35 of 100 with sample data 'TestData123' on [type='text'] >> nth=34
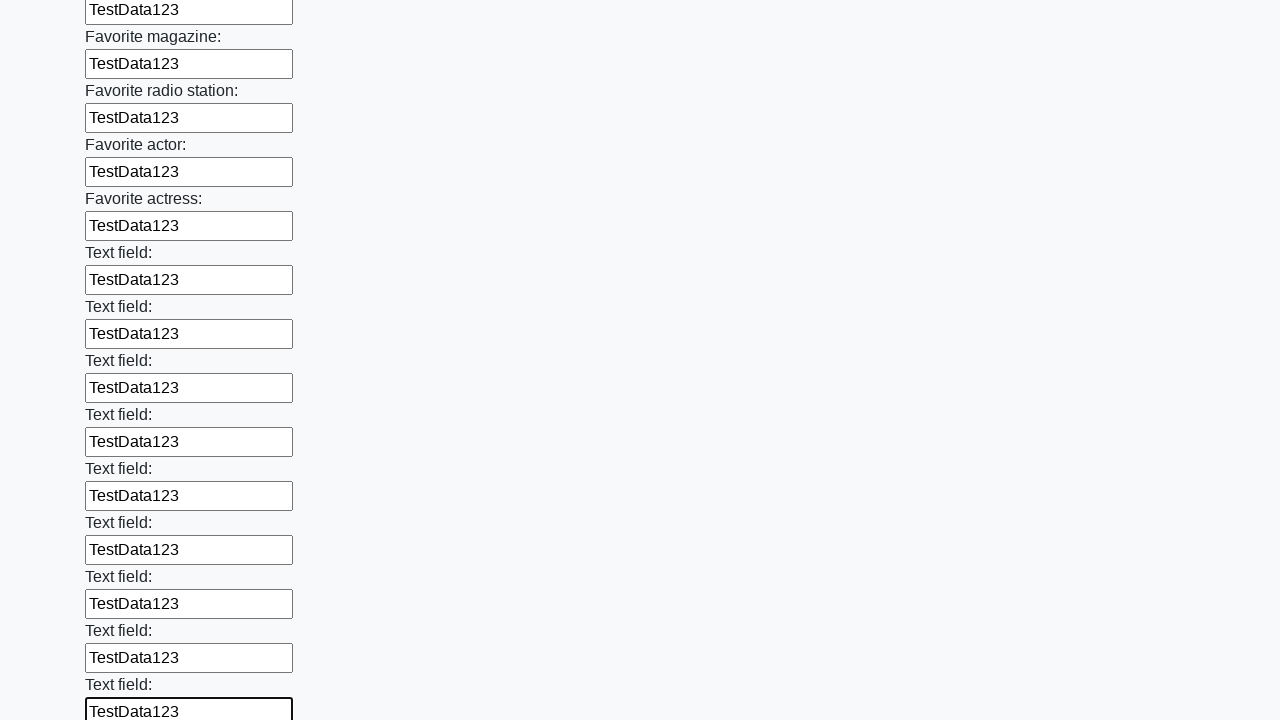

Filled text input field 36 of 100 with sample data 'TestData123' on [type='text'] >> nth=35
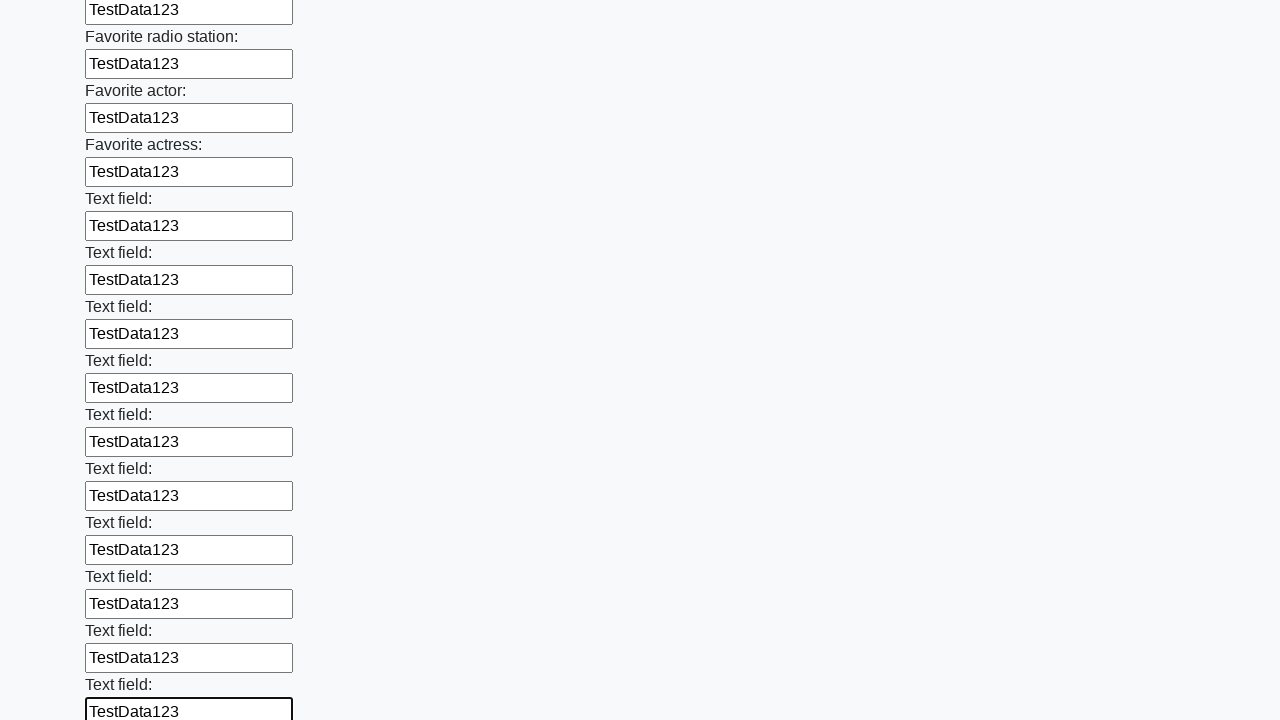

Filled text input field 37 of 100 with sample data 'TestData123' on [type='text'] >> nth=36
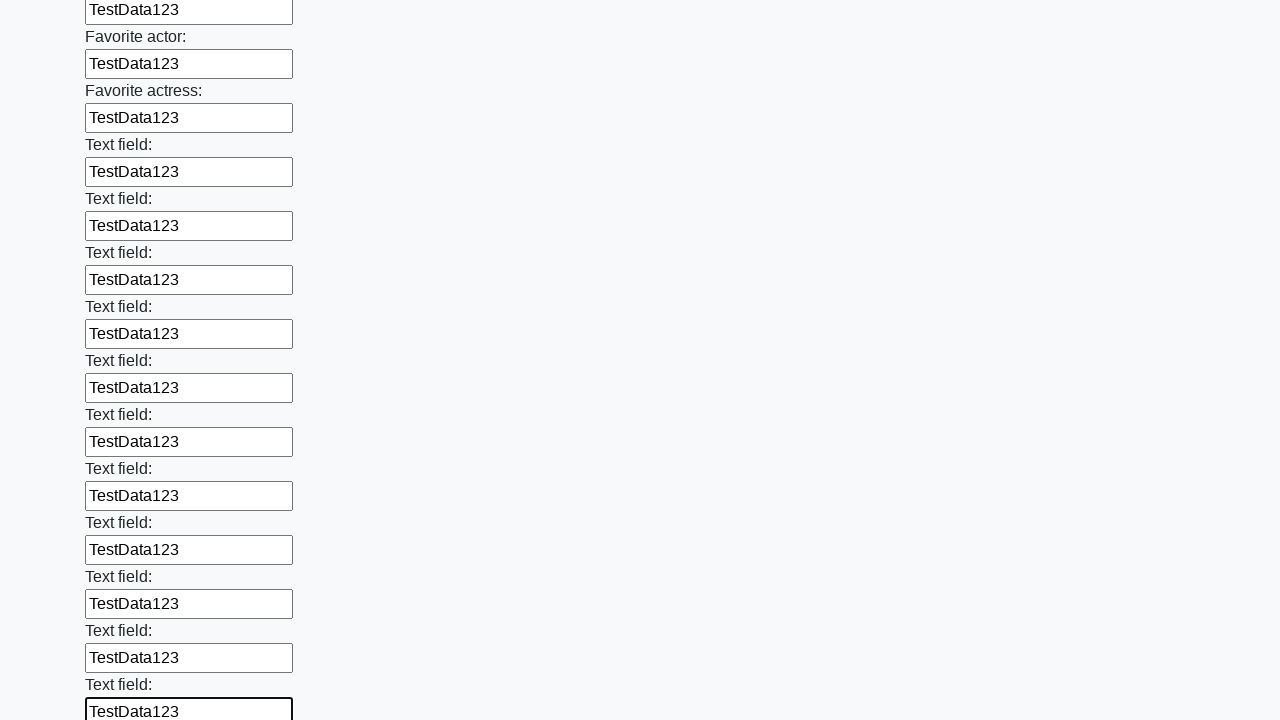

Filled text input field 38 of 100 with sample data 'TestData123' on [type='text'] >> nth=37
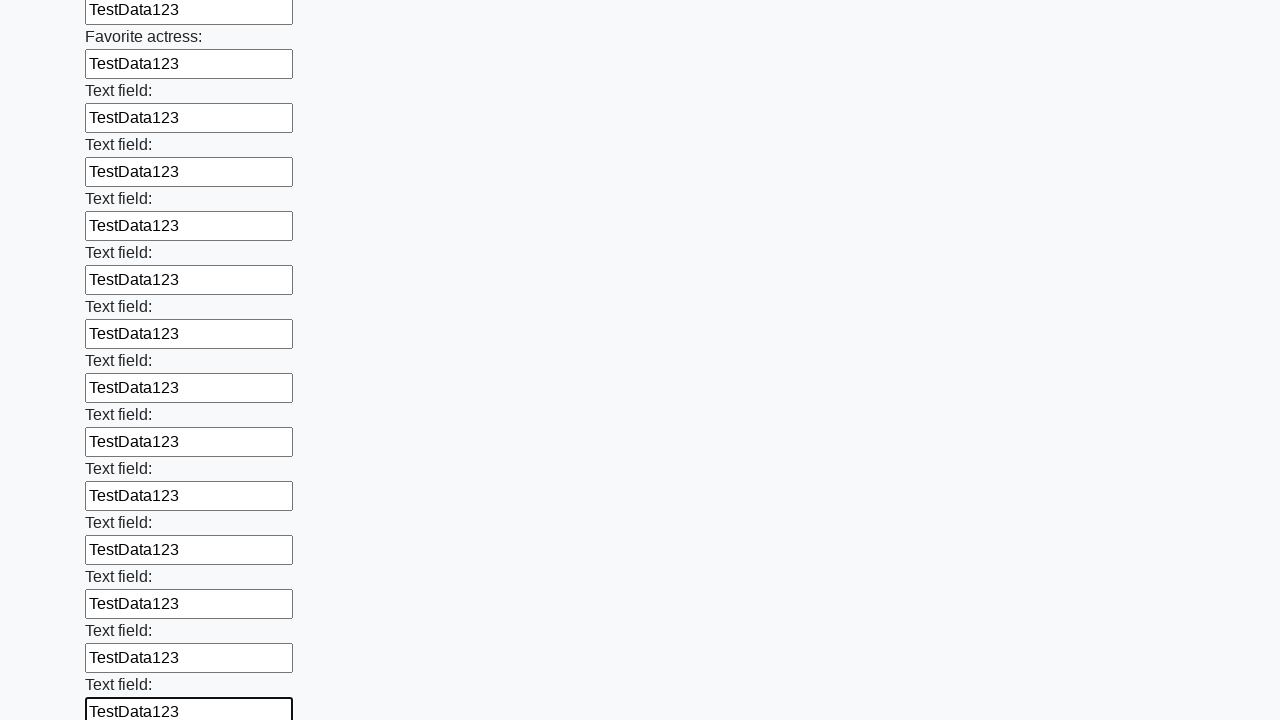

Filled text input field 39 of 100 with sample data 'TestData123' on [type='text'] >> nth=38
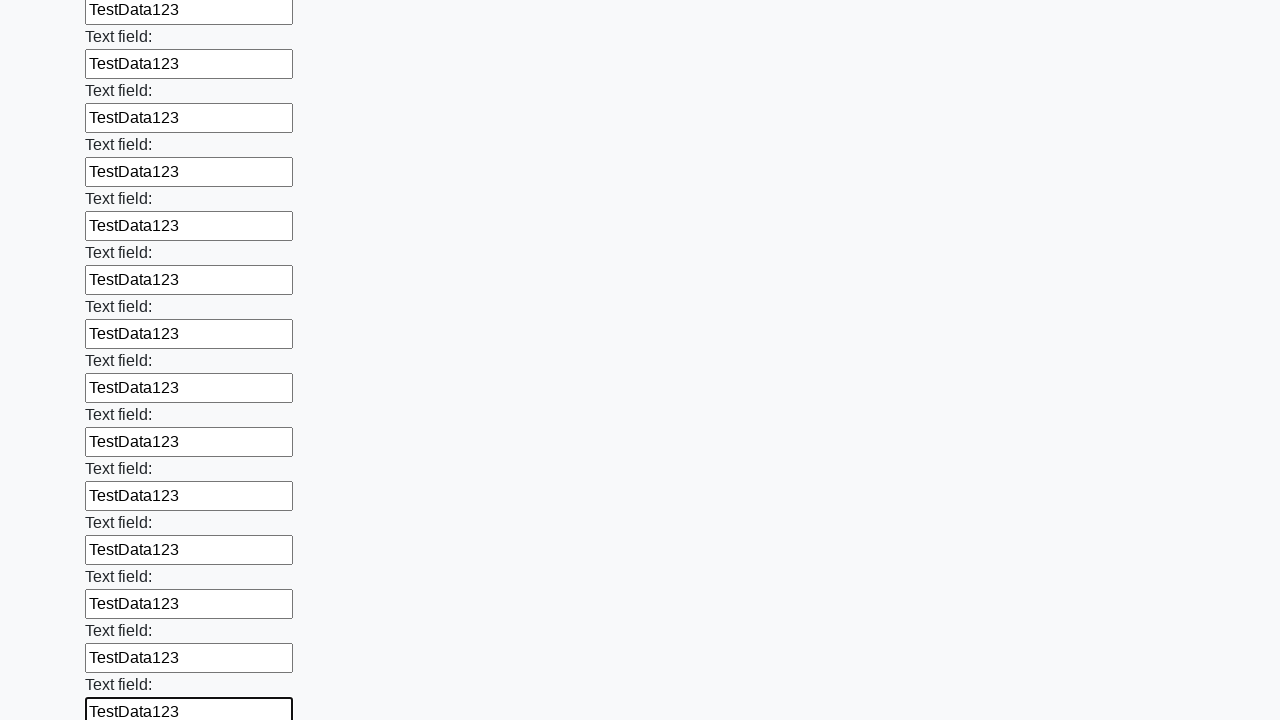

Filled text input field 40 of 100 with sample data 'TestData123' on [type='text'] >> nth=39
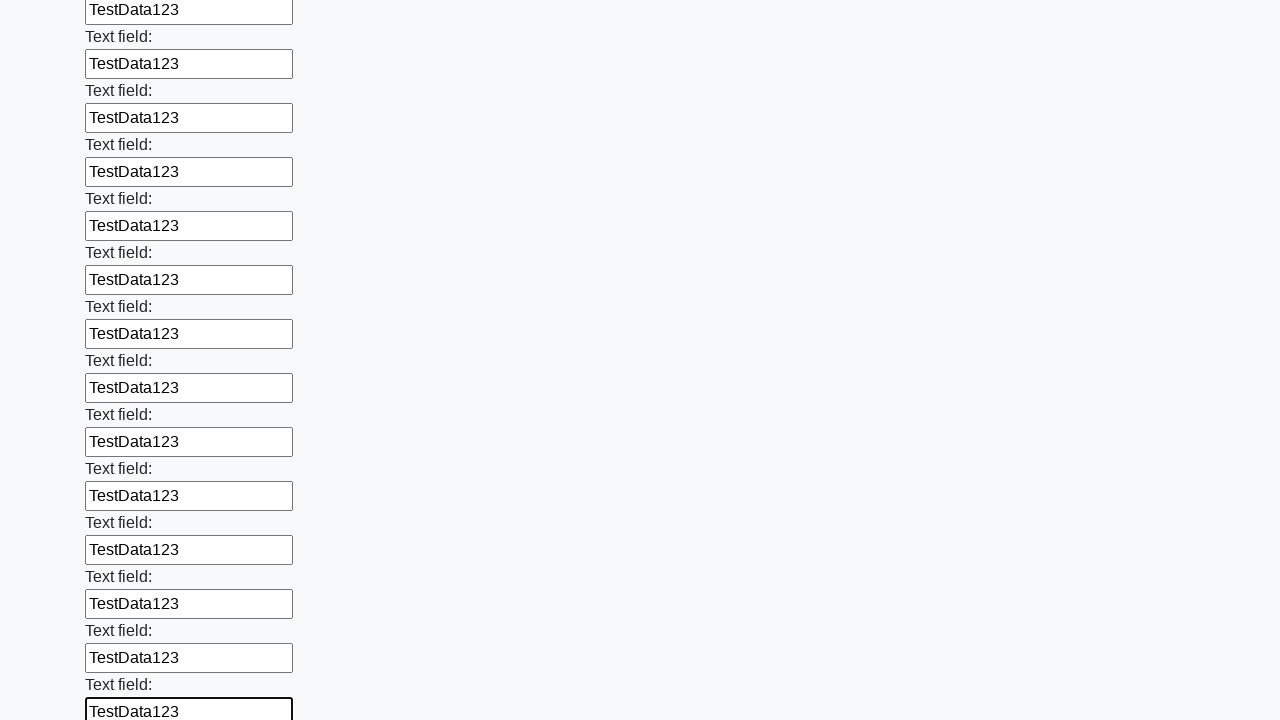

Filled text input field 41 of 100 with sample data 'TestData123' on [type='text'] >> nth=40
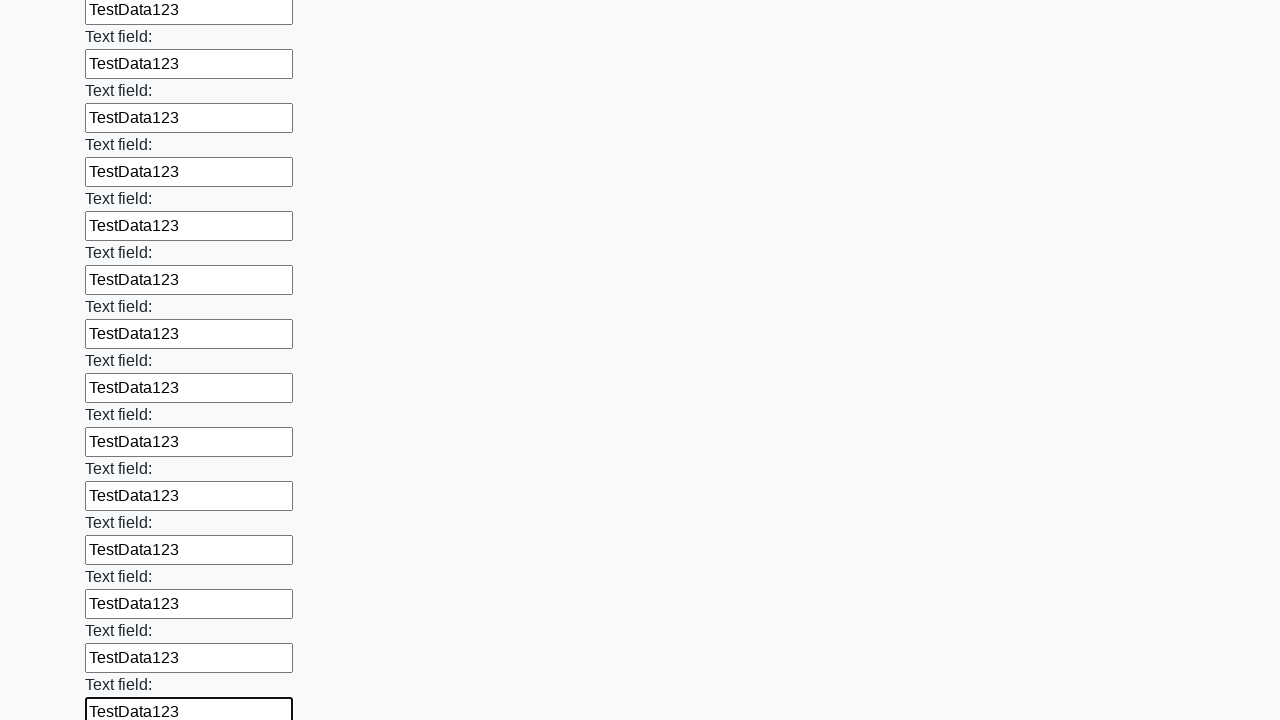

Filled text input field 42 of 100 with sample data 'TestData123' on [type='text'] >> nth=41
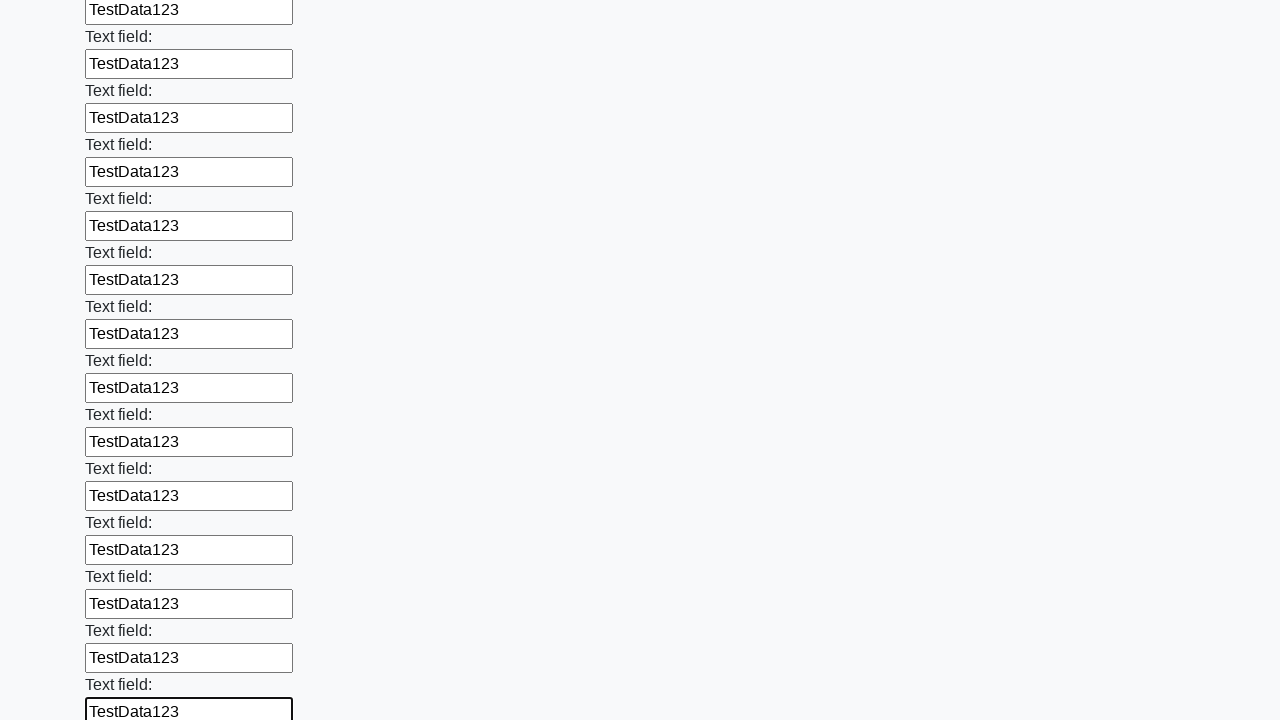

Filled text input field 43 of 100 with sample data 'TestData123' on [type='text'] >> nth=42
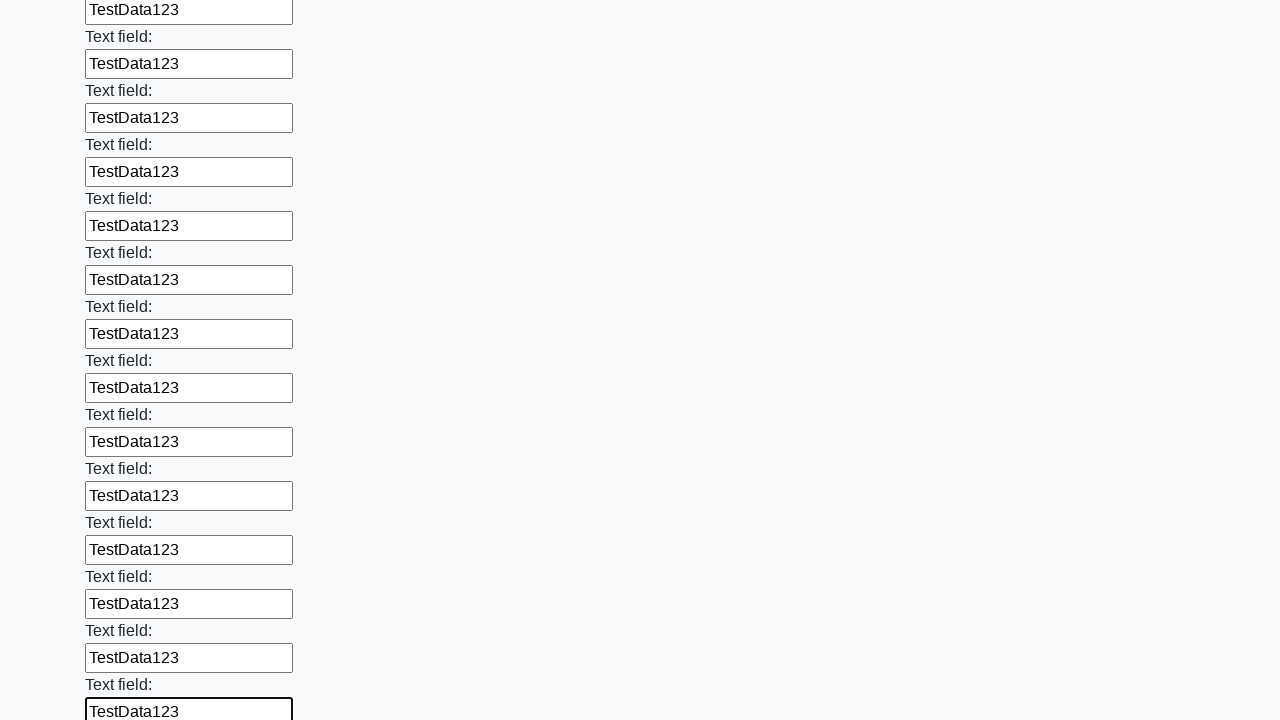

Filled text input field 44 of 100 with sample data 'TestData123' on [type='text'] >> nth=43
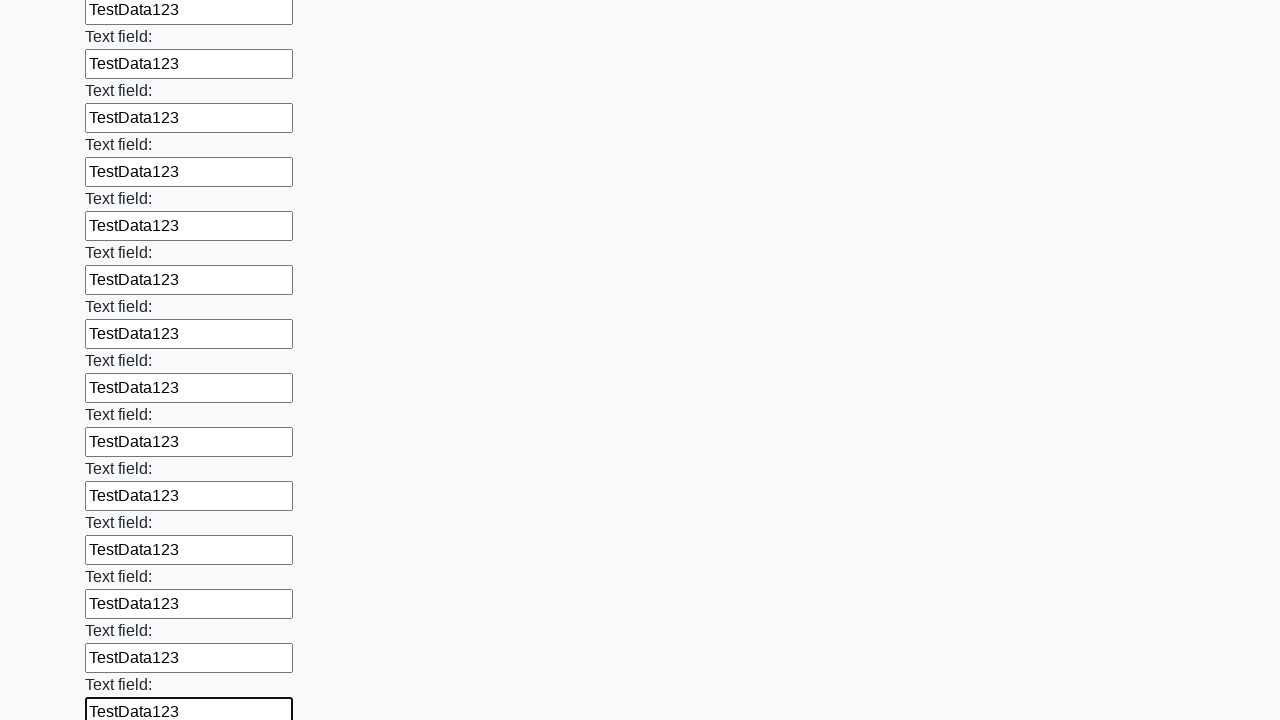

Filled text input field 45 of 100 with sample data 'TestData123' on [type='text'] >> nth=44
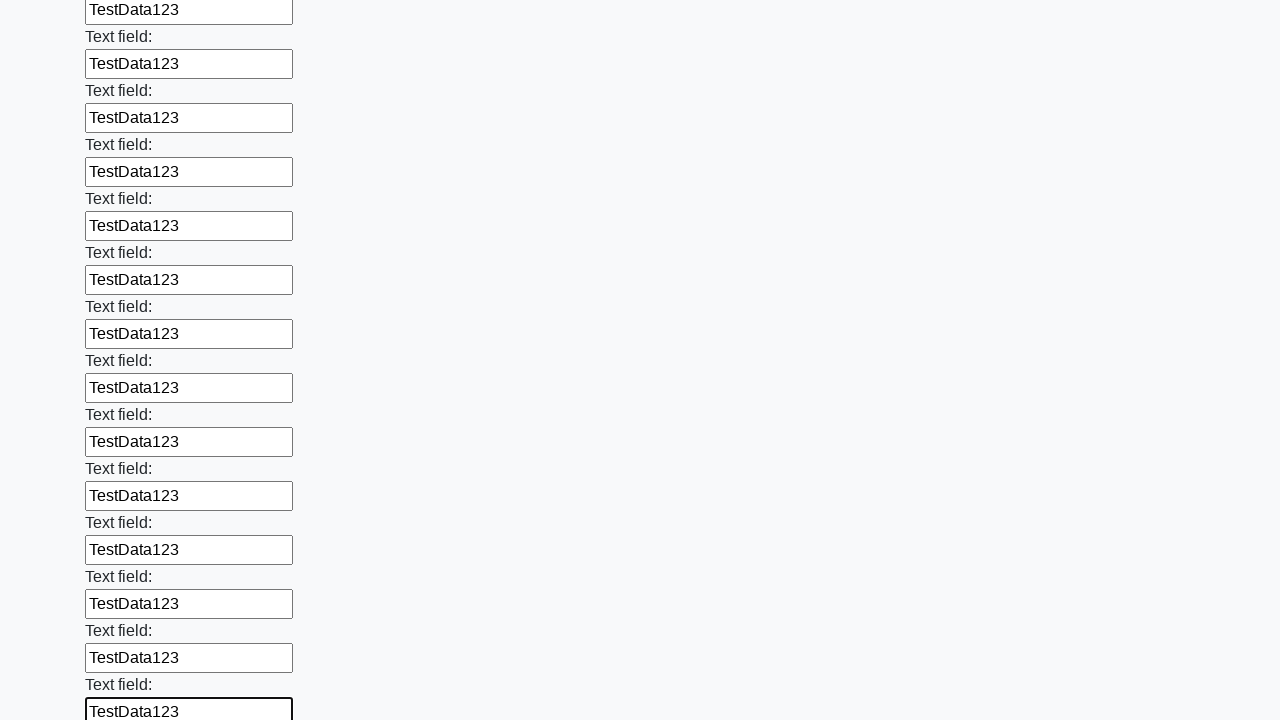

Filled text input field 46 of 100 with sample data 'TestData123' on [type='text'] >> nth=45
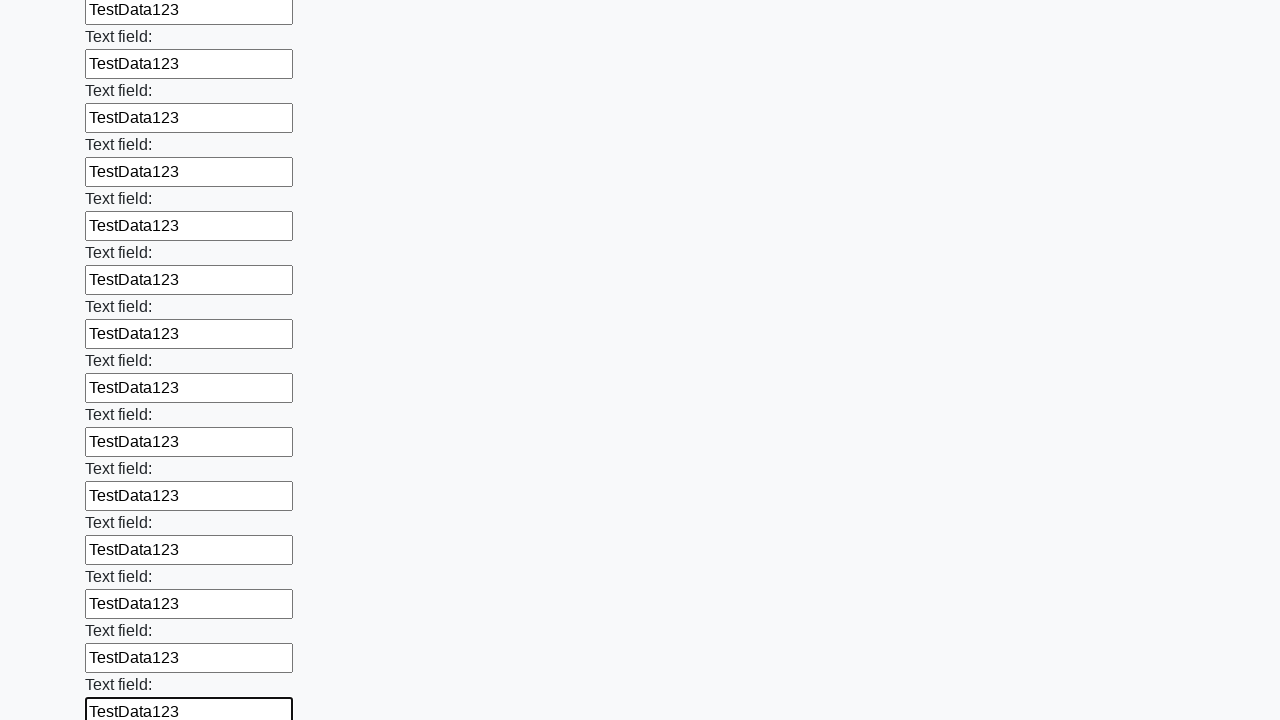

Filled text input field 47 of 100 with sample data 'TestData123' on [type='text'] >> nth=46
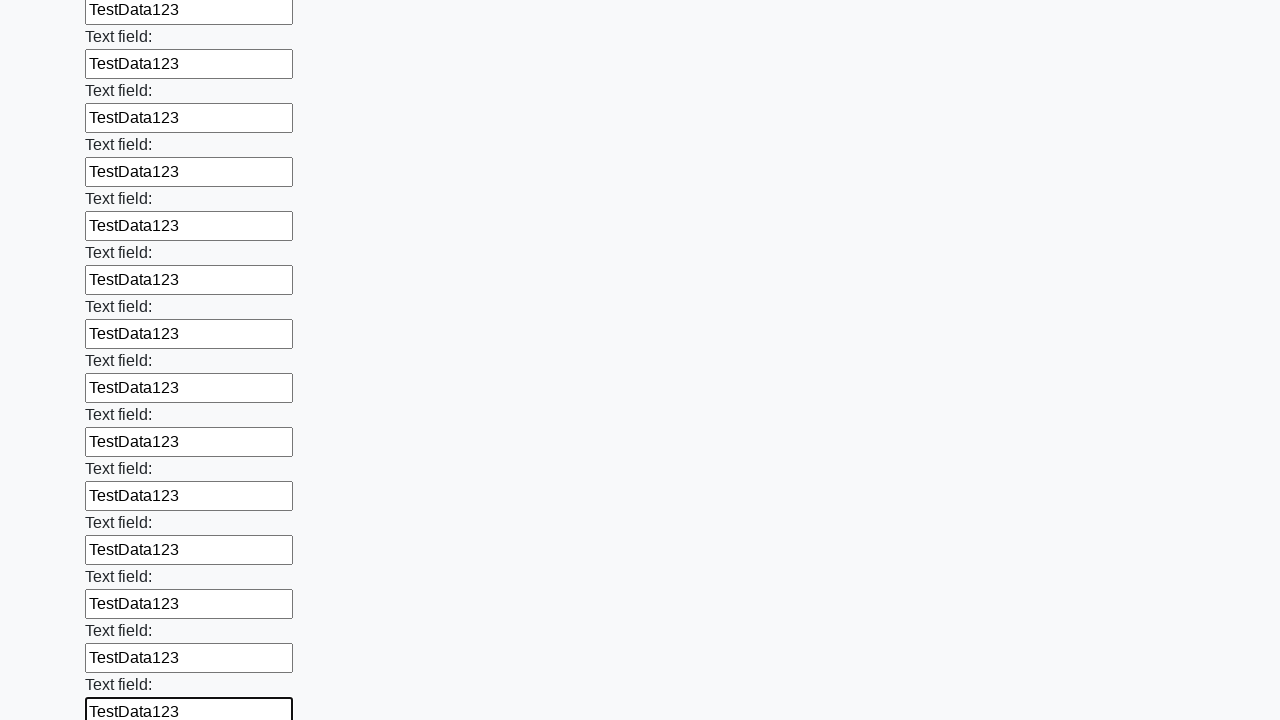

Filled text input field 48 of 100 with sample data 'TestData123' on [type='text'] >> nth=47
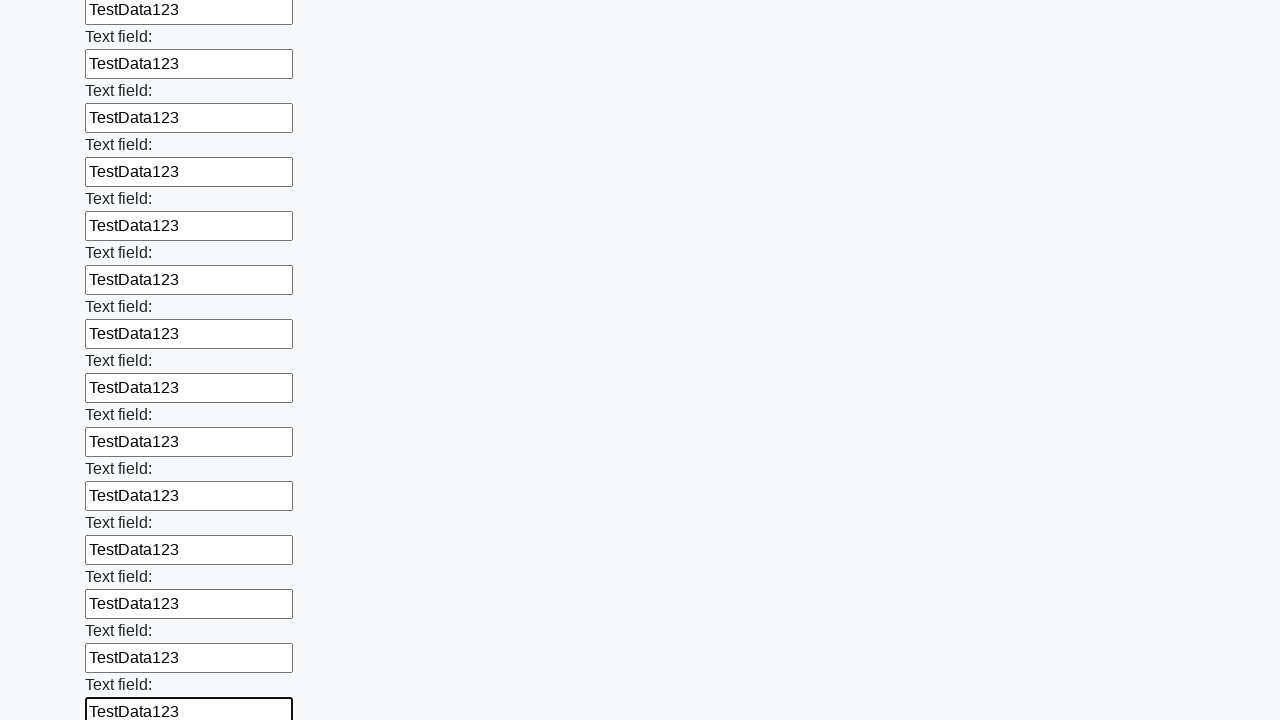

Filled text input field 49 of 100 with sample data 'TestData123' on [type='text'] >> nth=48
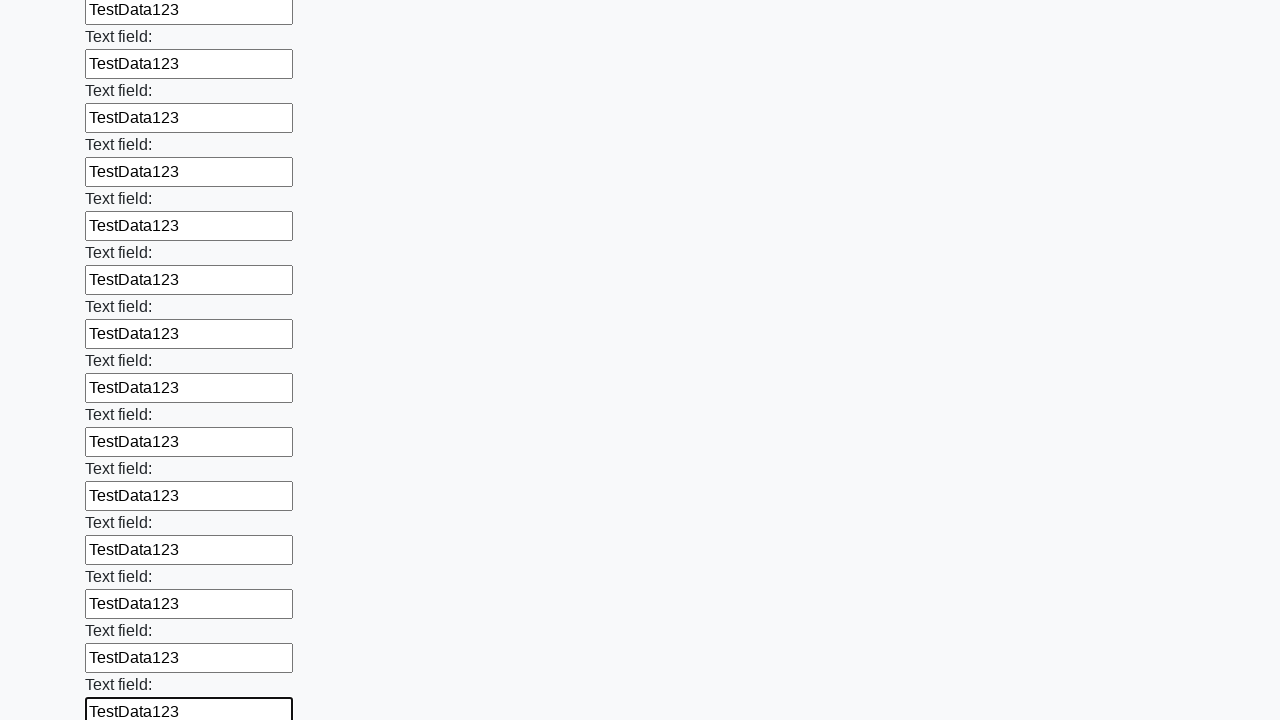

Filled text input field 50 of 100 with sample data 'TestData123' on [type='text'] >> nth=49
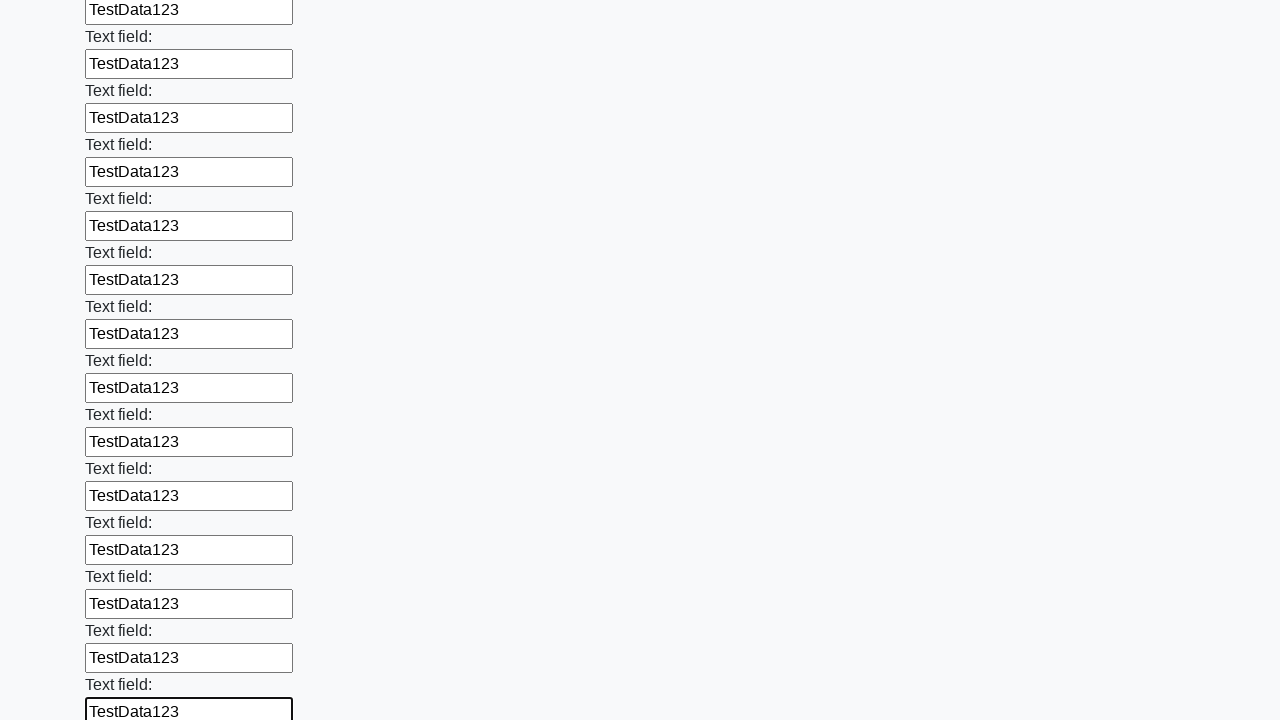

Filled text input field 51 of 100 with sample data 'TestData123' on [type='text'] >> nth=50
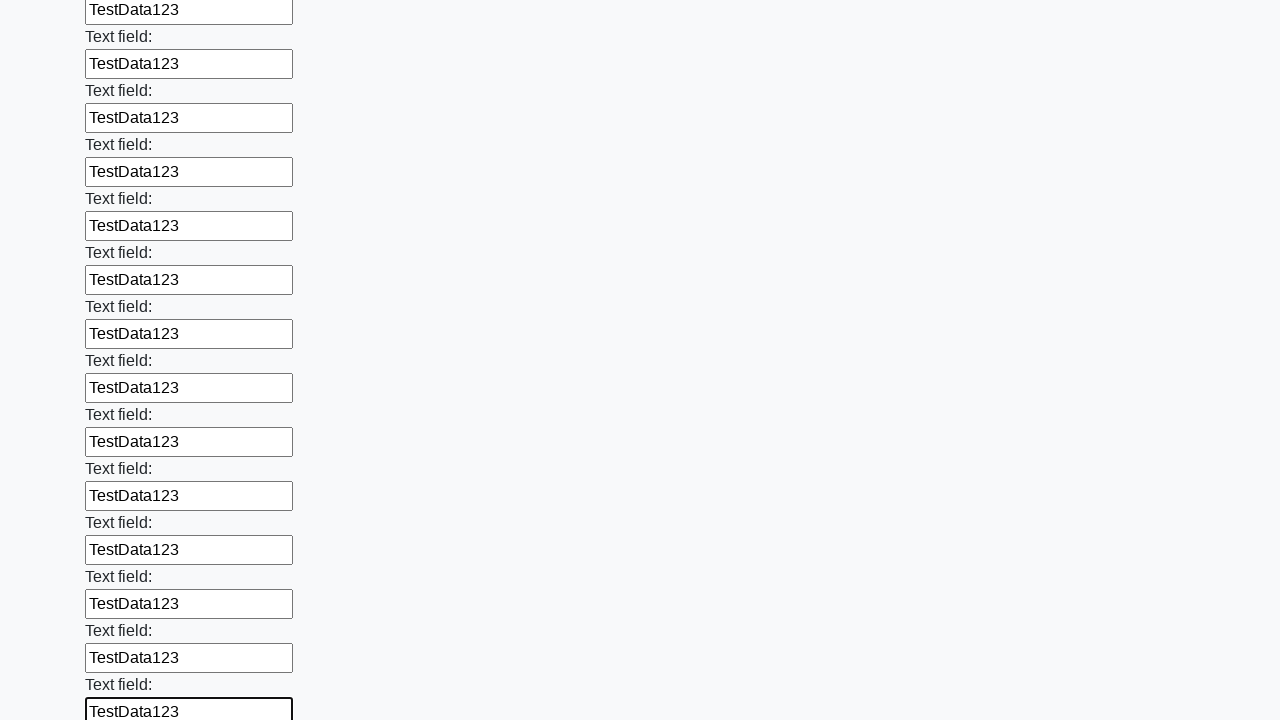

Filled text input field 52 of 100 with sample data 'TestData123' on [type='text'] >> nth=51
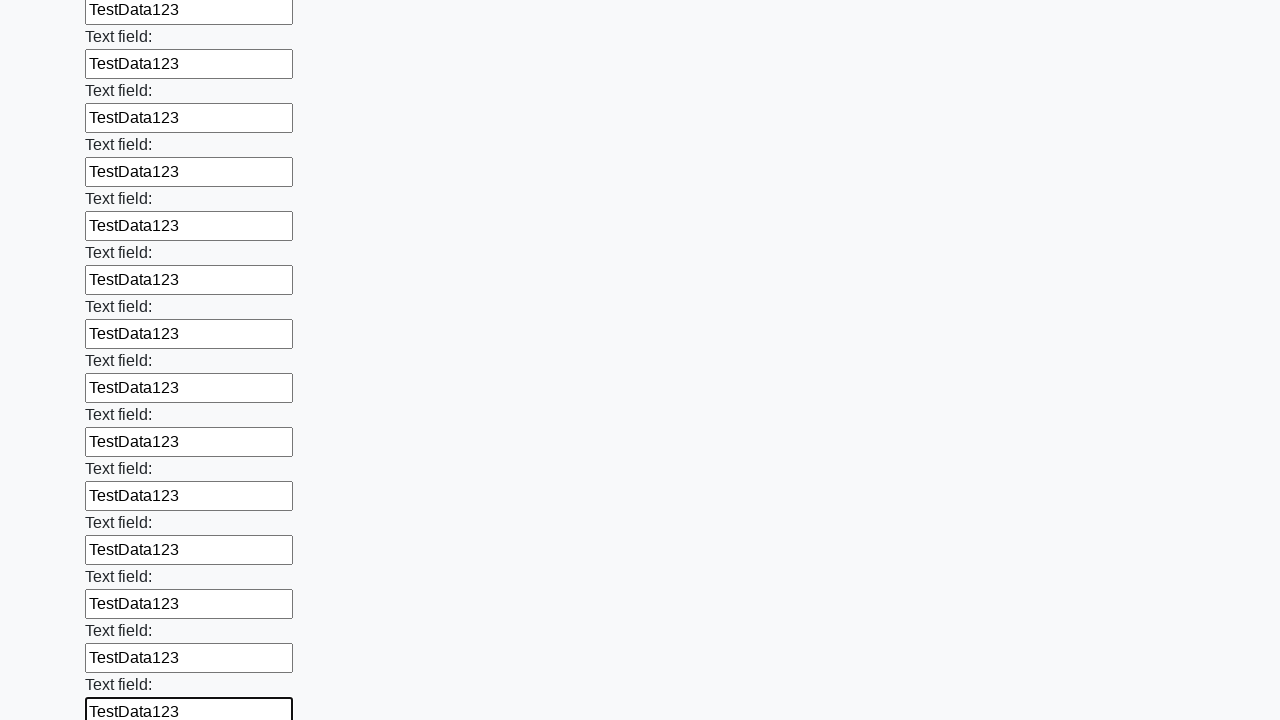

Filled text input field 53 of 100 with sample data 'TestData123' on [type='text'] >> nth=52
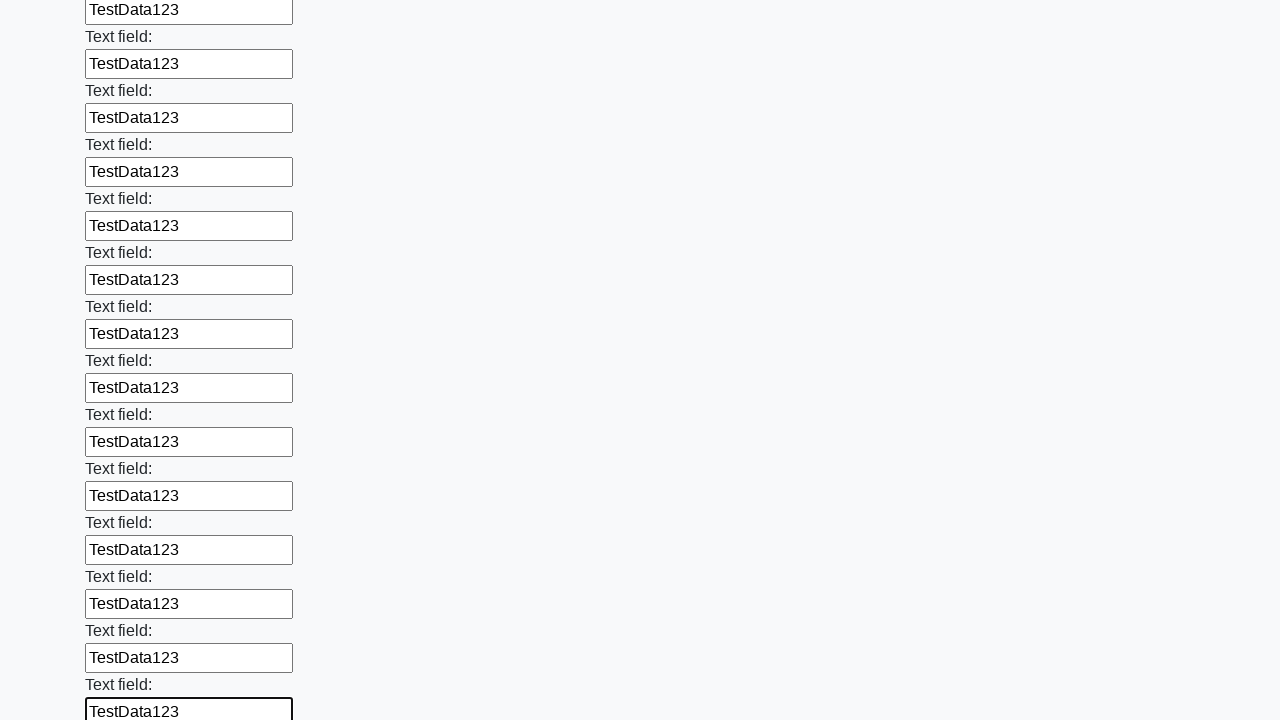

Filled text input field 54 of 100 with sample data 'TestData123' on [type='text'] >> nth=53
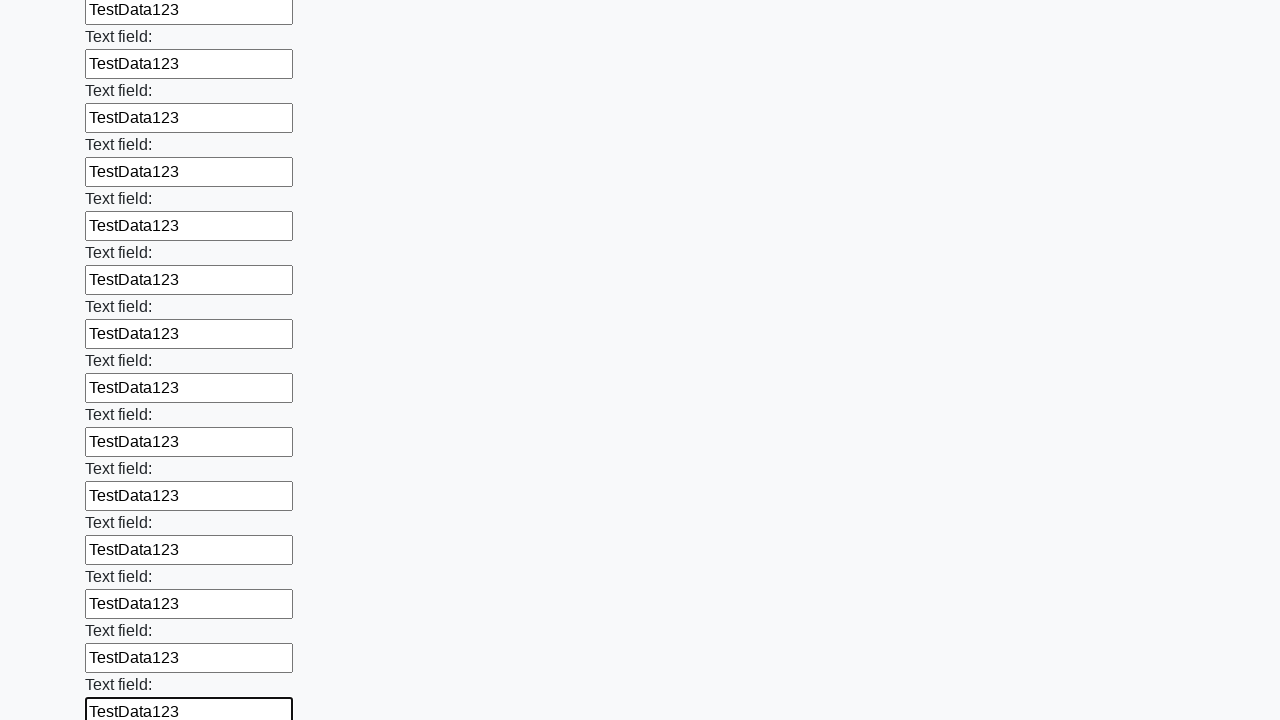

Filled text input field 55 of 100 with sample data 'TestData123' on [type='text'] >> nth=54
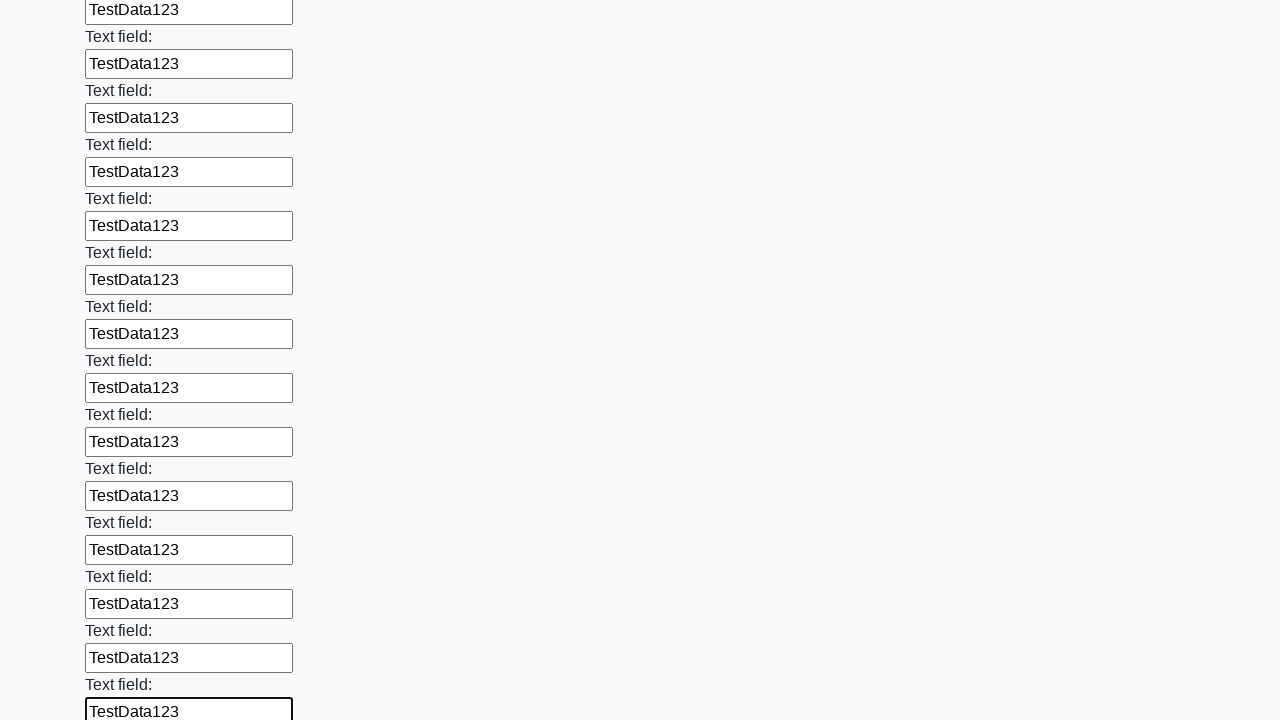

Filled text input field 56 of 100 with sample data 'TestData123' on [type='text'] >> nth=55
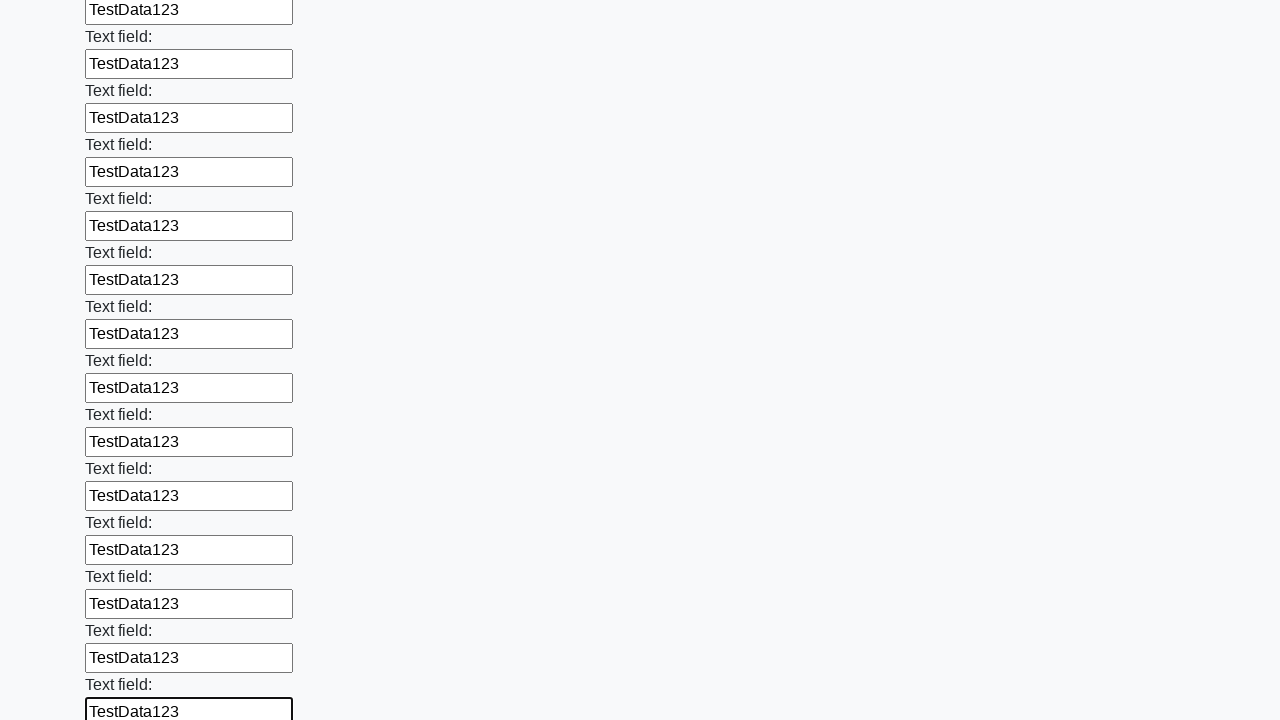

Filled text input field 57 of 100 with sample data 'TestData123' on [type='text'] >> nth=56
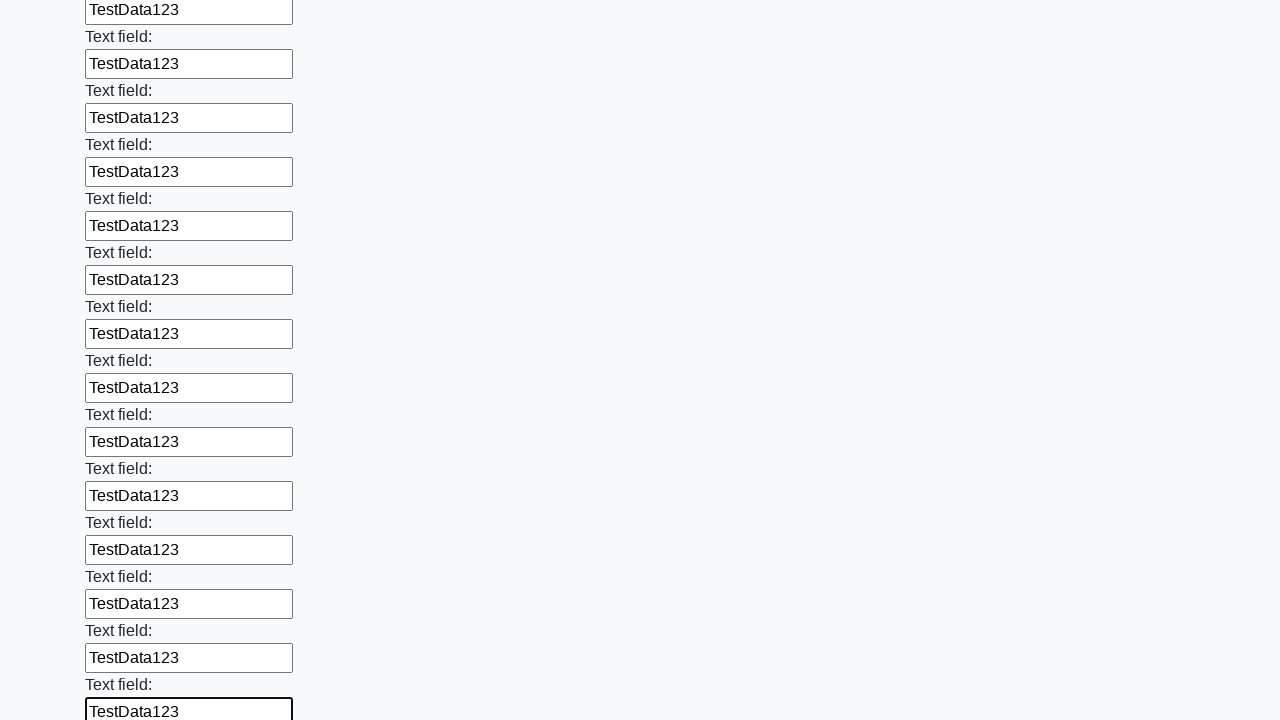

Filled text input field 58 of 100 with sample data 'TestData123' on [type='text'] >> nth=57
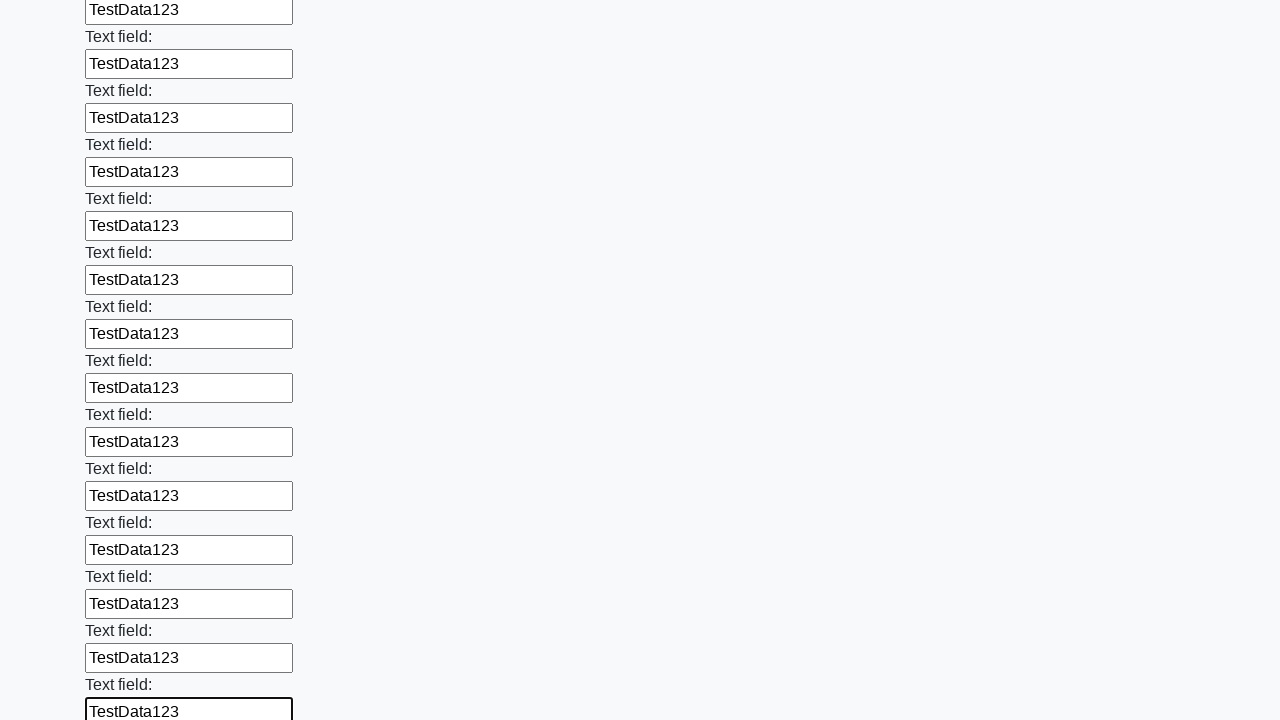

Filled text input field 59 of 100 with sample data 'TestData123' on [type='text'] >> nth=58
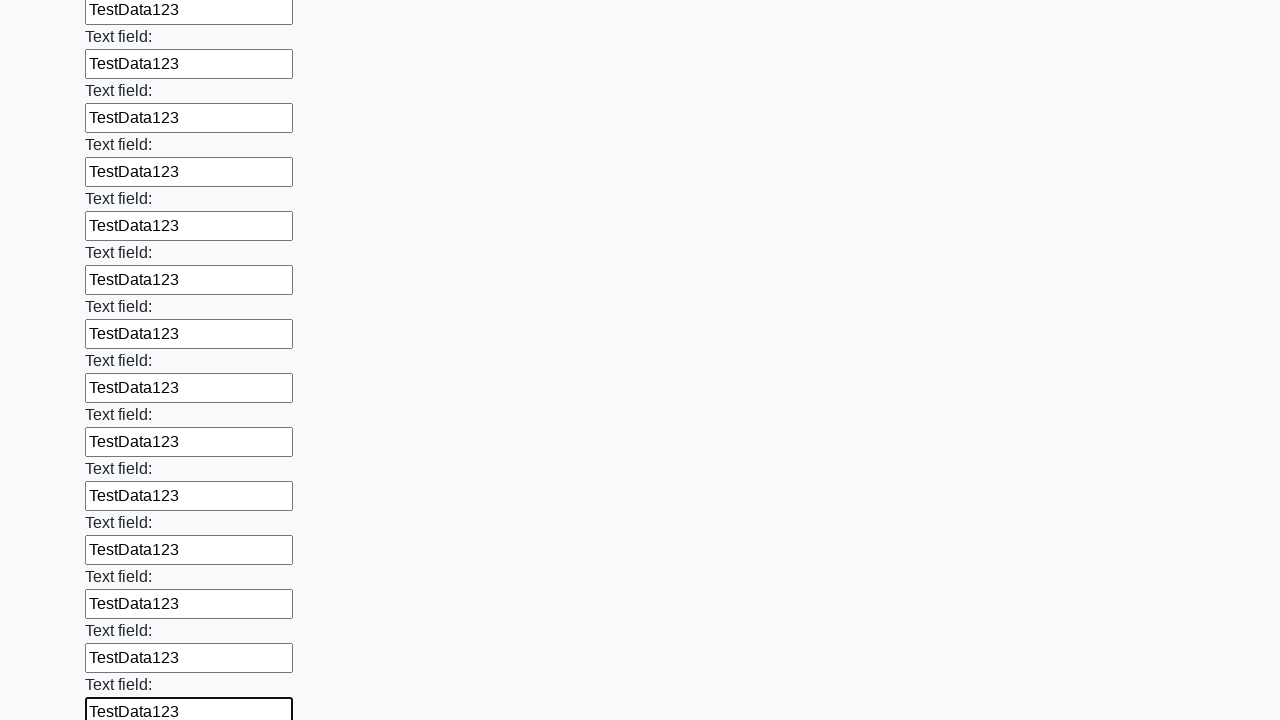

Filled text input field 60 of 100 with sample data 'TestData123' on [type='text'] >> nth=59
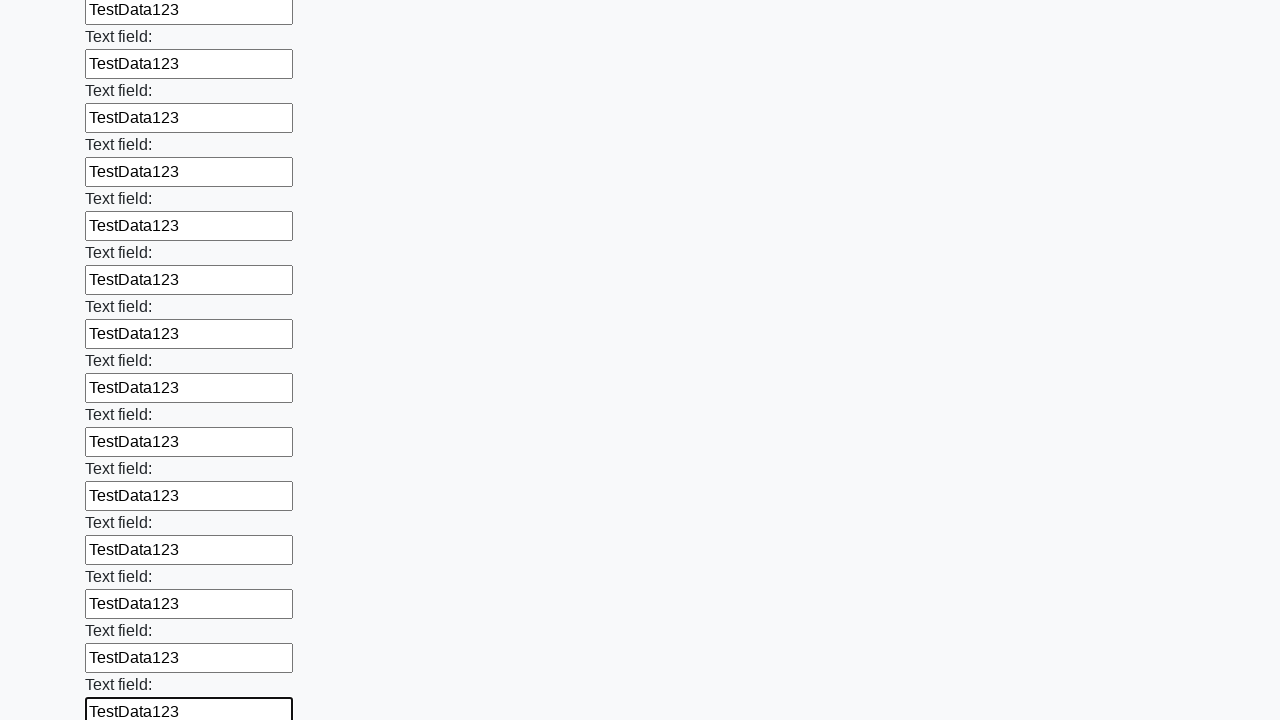

Filled text input field 61 of 100 with sample data 'TestData123' on [type='text'] >> nth=60
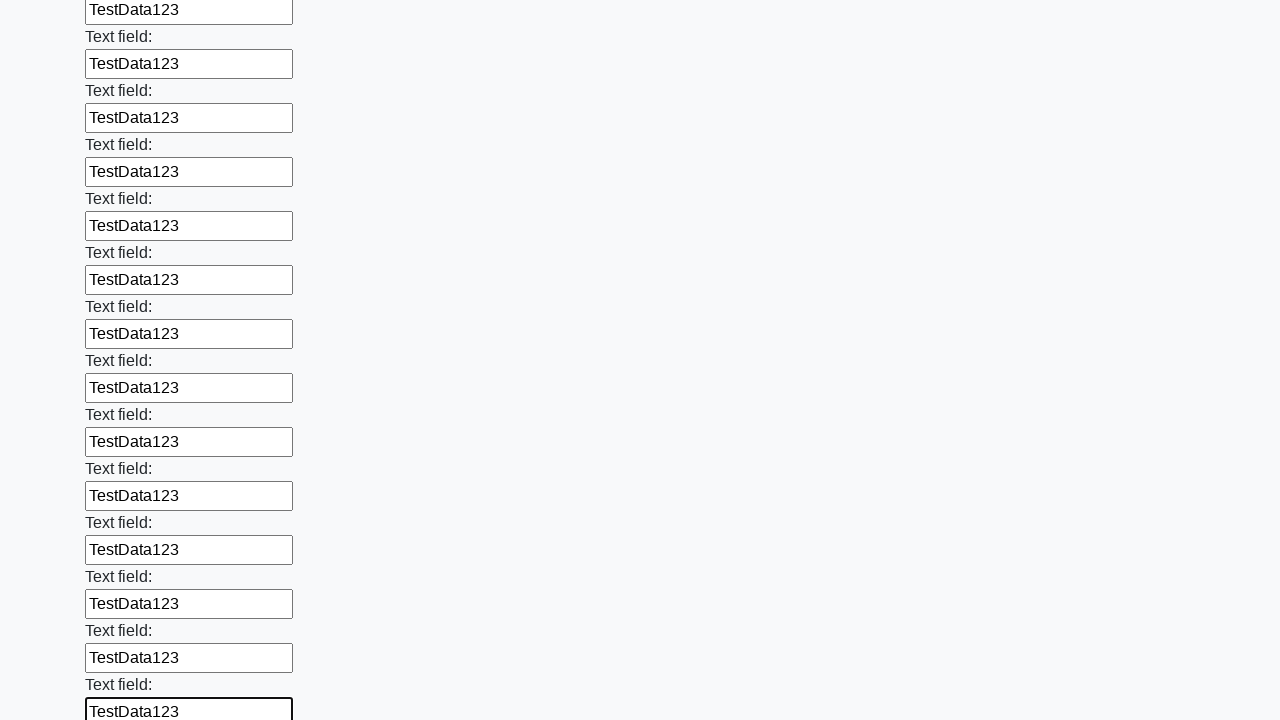

Filled text input field 62 of 100 with sample data 'TestData123' on [type='text'] >> nth=61
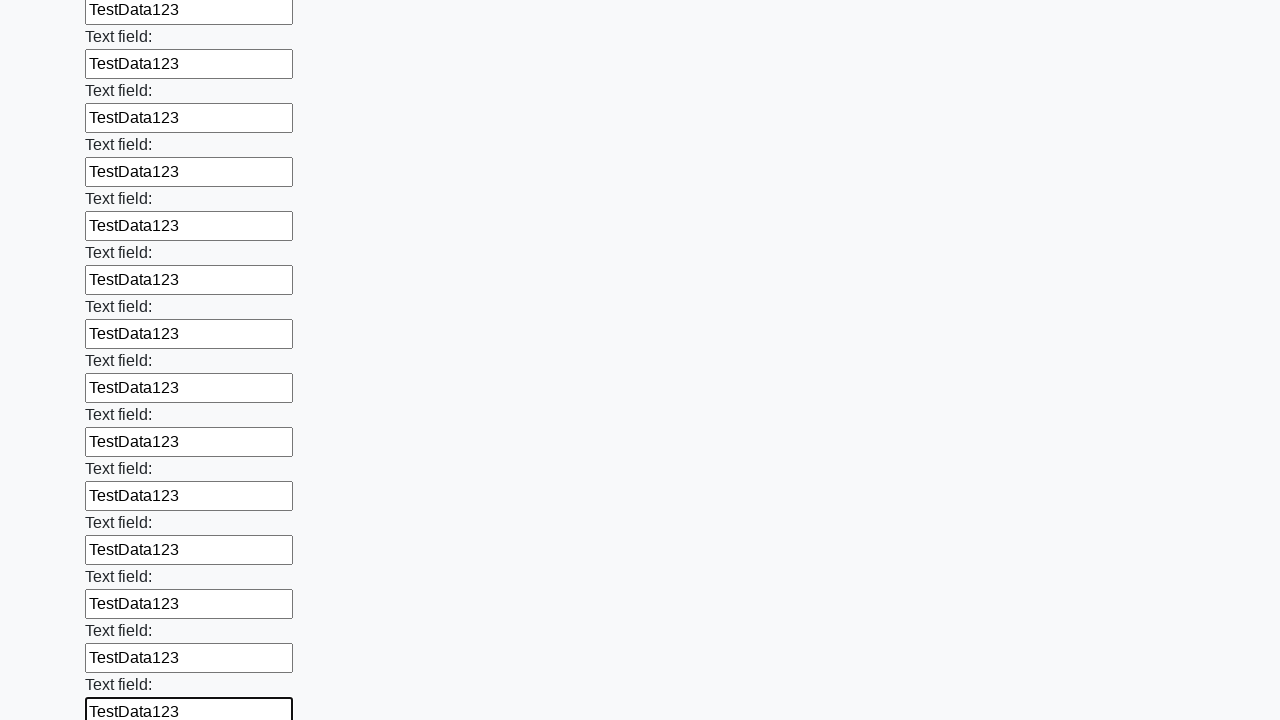

Filled text input field 63 of 100 with sample data 'TestData123' on [type='text'] >> nth=62
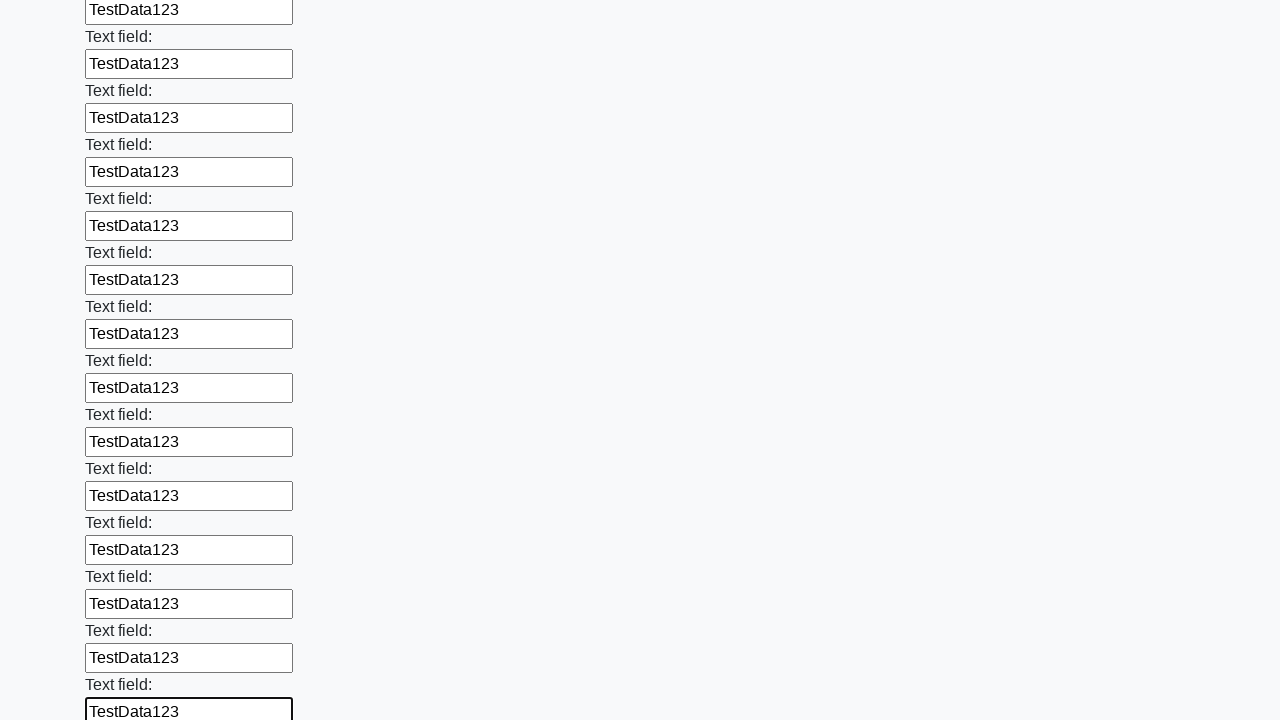

Filled text input field 64 of 100 with sample data 'TestData123' on [type='text'] >> nth=63
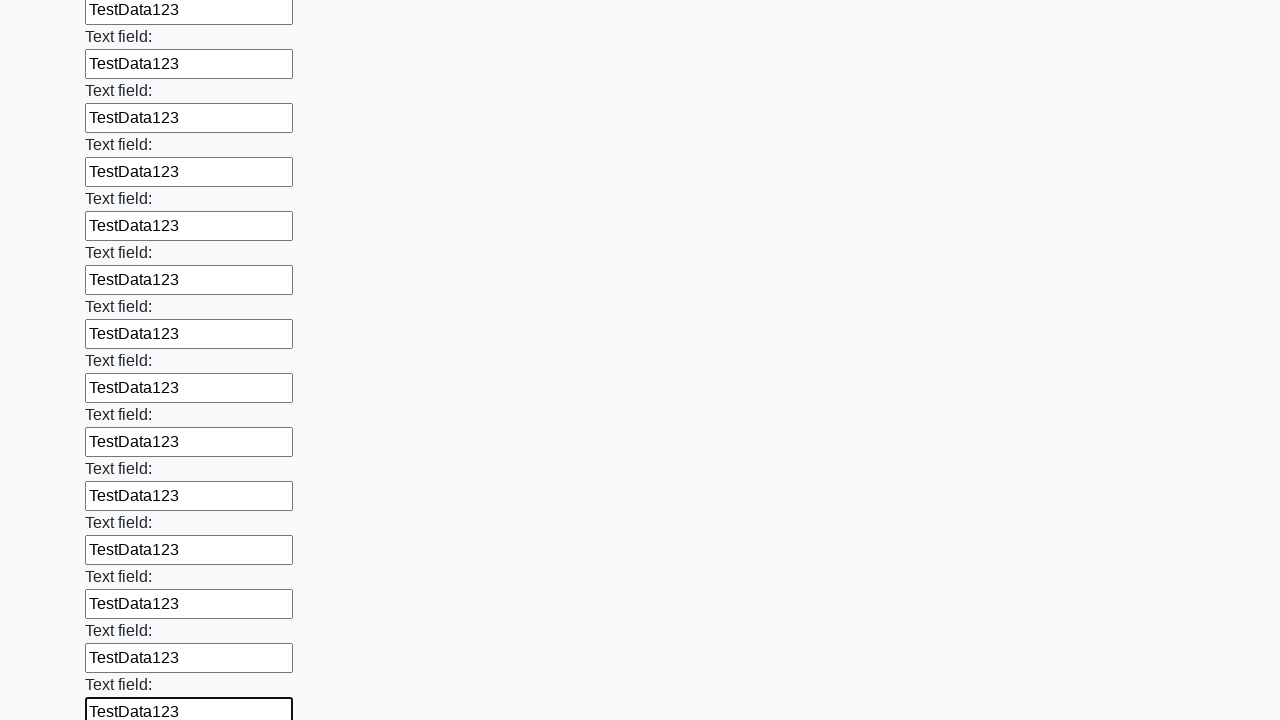

Filled text input field 65 of 100 with sample data 'TestData123' on [type='text'] >> nth=64
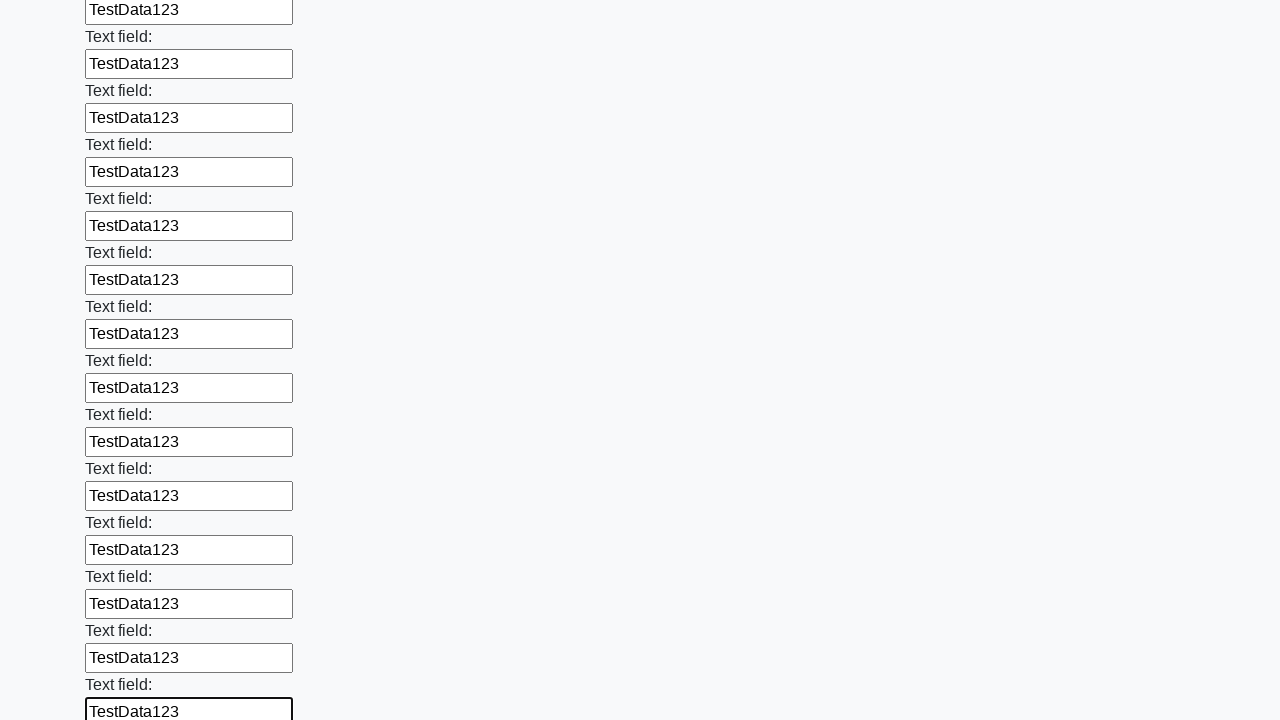

Filled text input field 66 of 100 with sample data 'TestData123' on [type='text'] >> nth=65
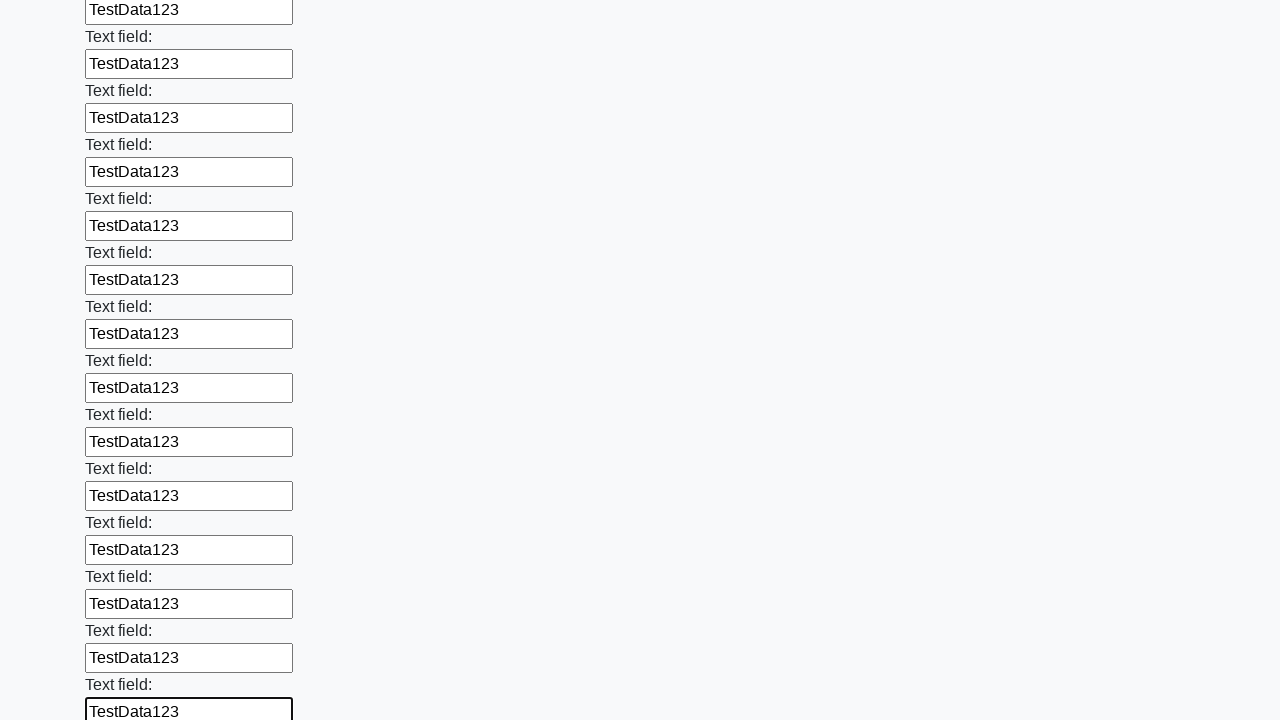

Filled text input field 67 of 100 with sample data 'TestData123' on [type='text'] >> nth=66
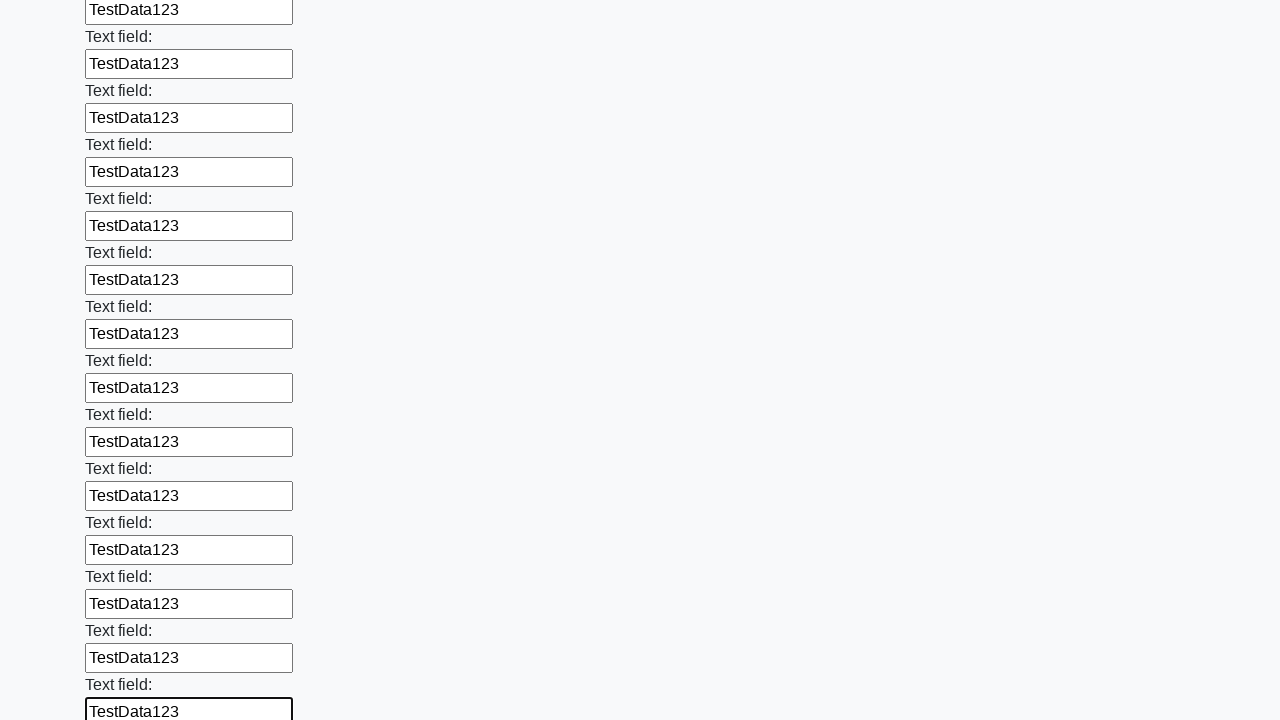

Filled text input field 68 of 100 with sample data 'TestData123' on [type='text'] >> nth=67
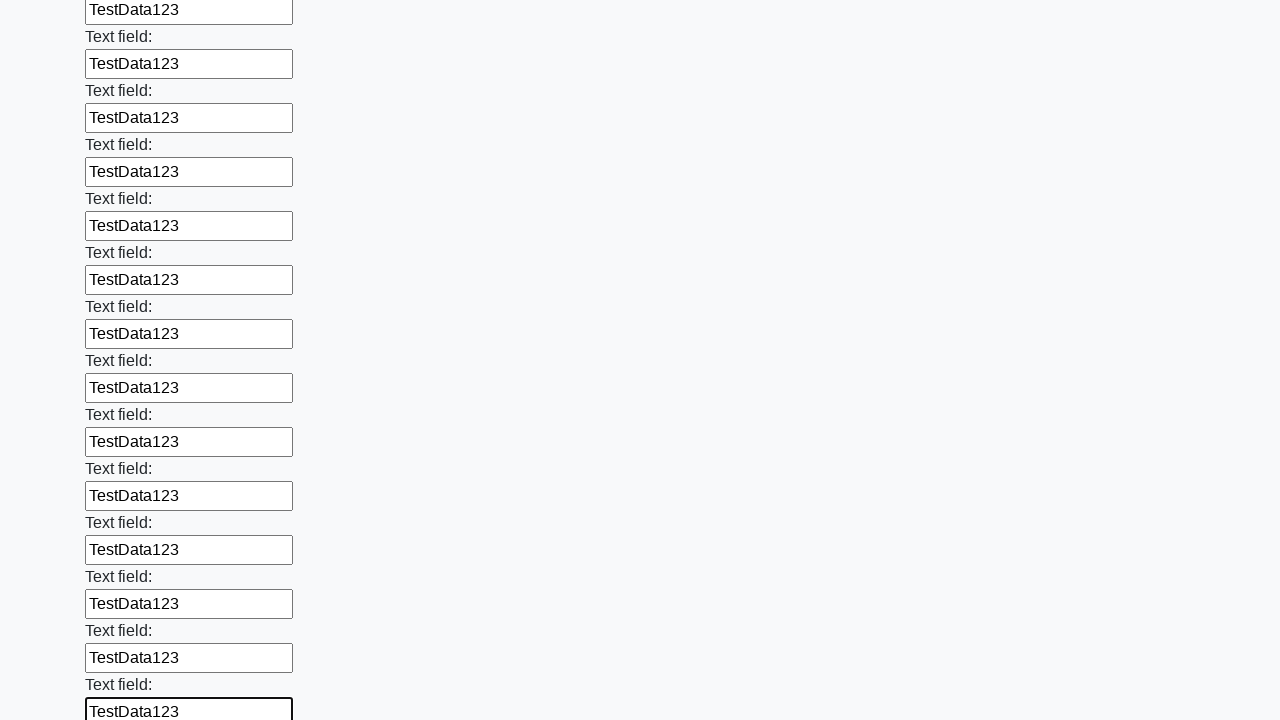

Filled text input field 69 of 100 with sample data 'TestData123' on [type='text'] >> nth=68
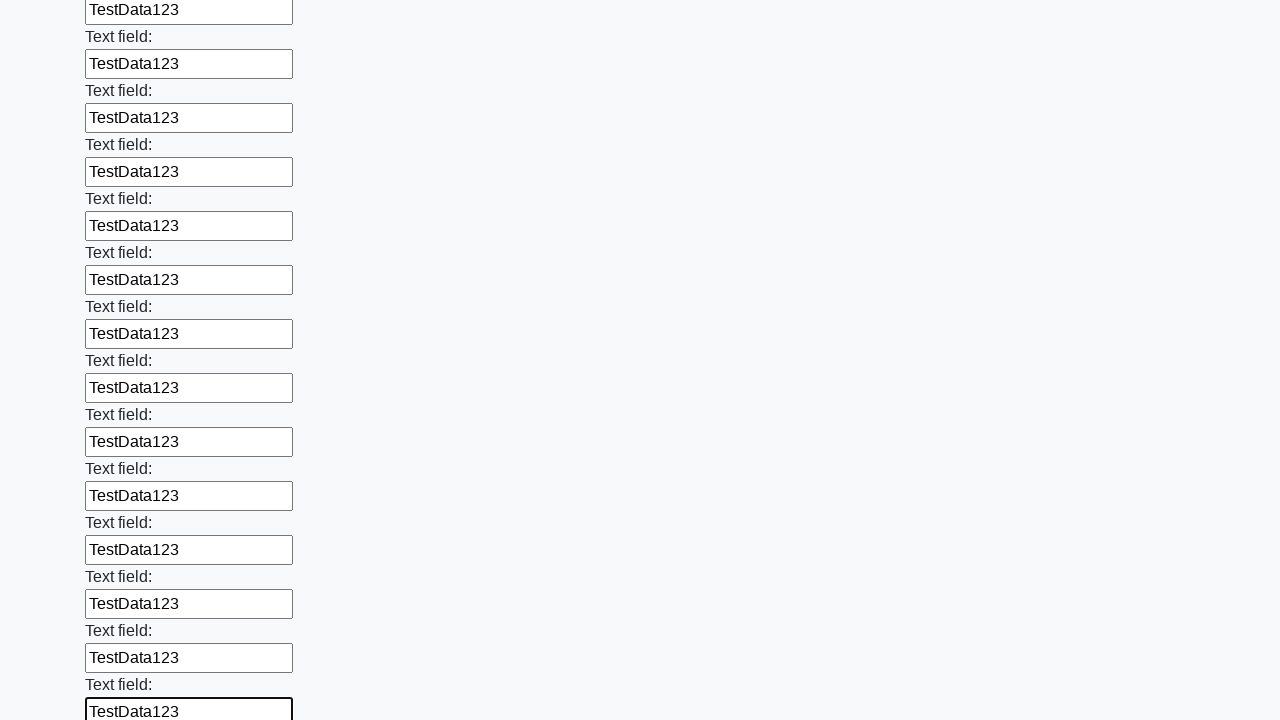

Filled text input field 70 of 100 with sample data 'TestData123' on [type='text'] >> nth=69
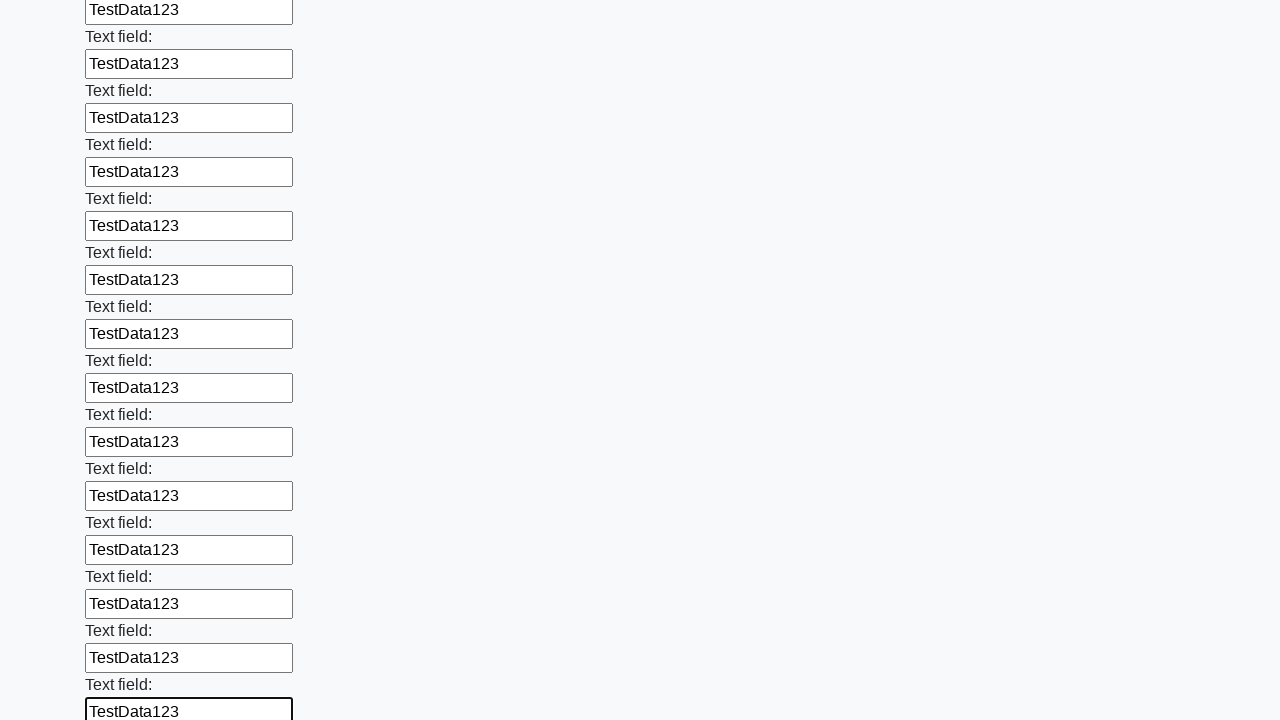

Filled text input field 71 of 100 with sample data 'TestData123' on [type='text'] >> nth=70
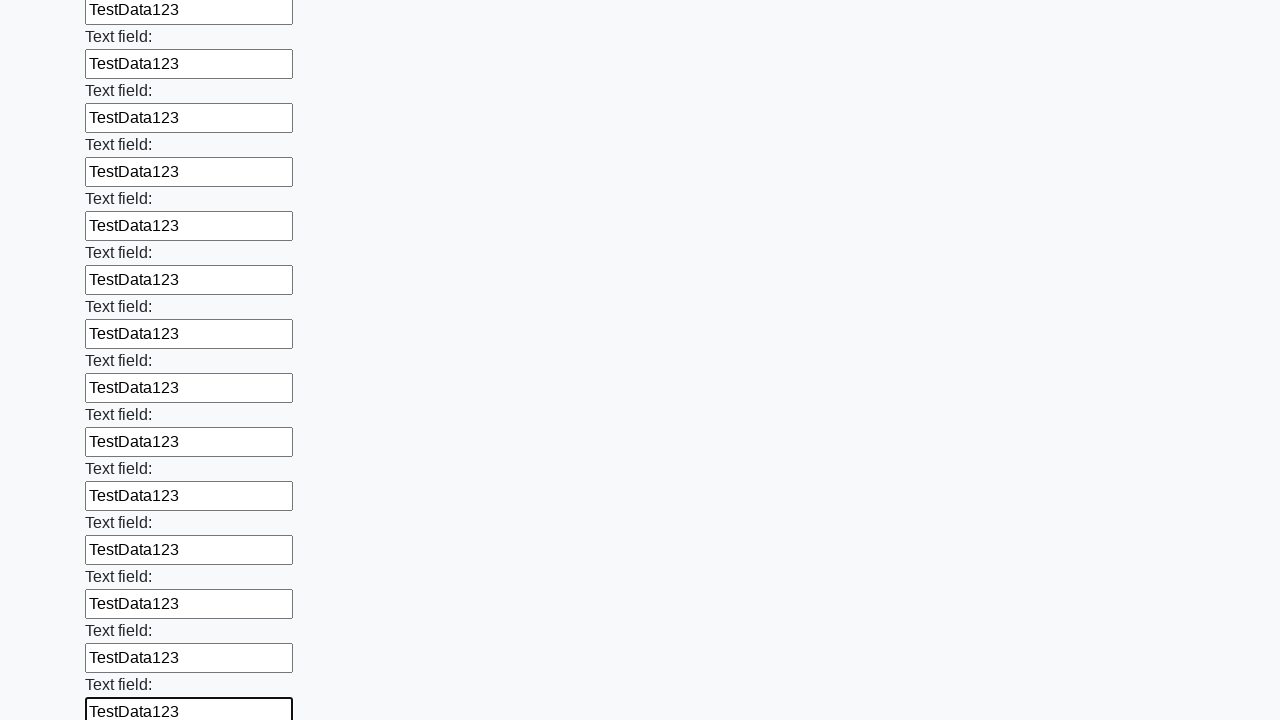

Filled text input field 72 of 100 with sample data 'TestData123' on [type='text'] >> nth=71
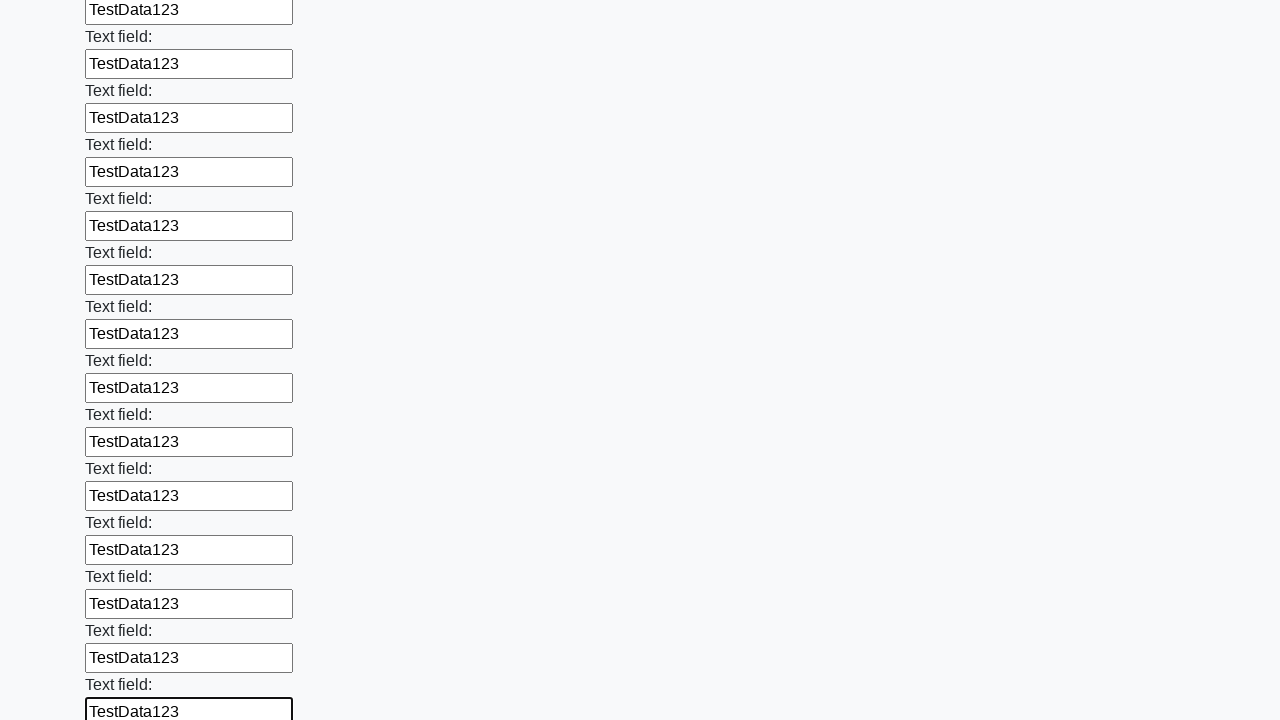

Filled text input field 73 of 100 with sample data 'TestData123' on [type='text'] >> nth=72
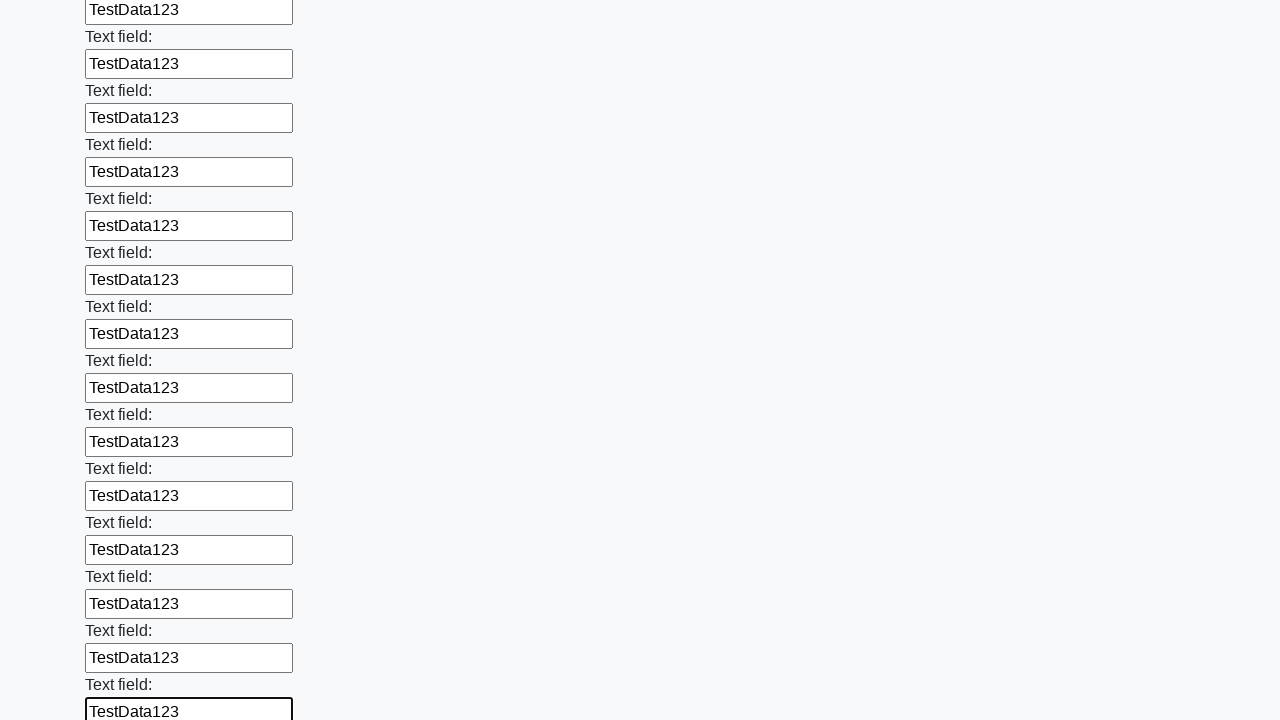

Filled text input field 74 of 100 with sample data 'TestData123' on [type='text'] >> nth=73
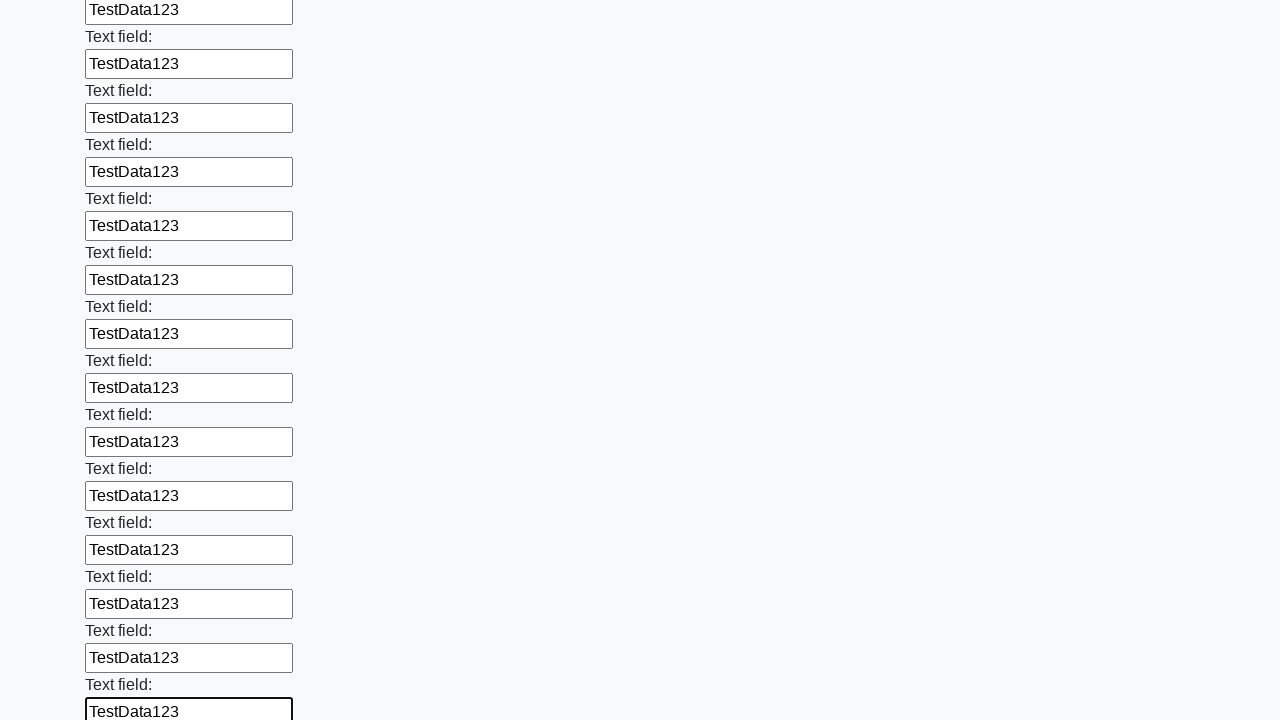

Filled text input field 75 of 100 with sample data 'TestData123' on [type='text'] >> nth=74
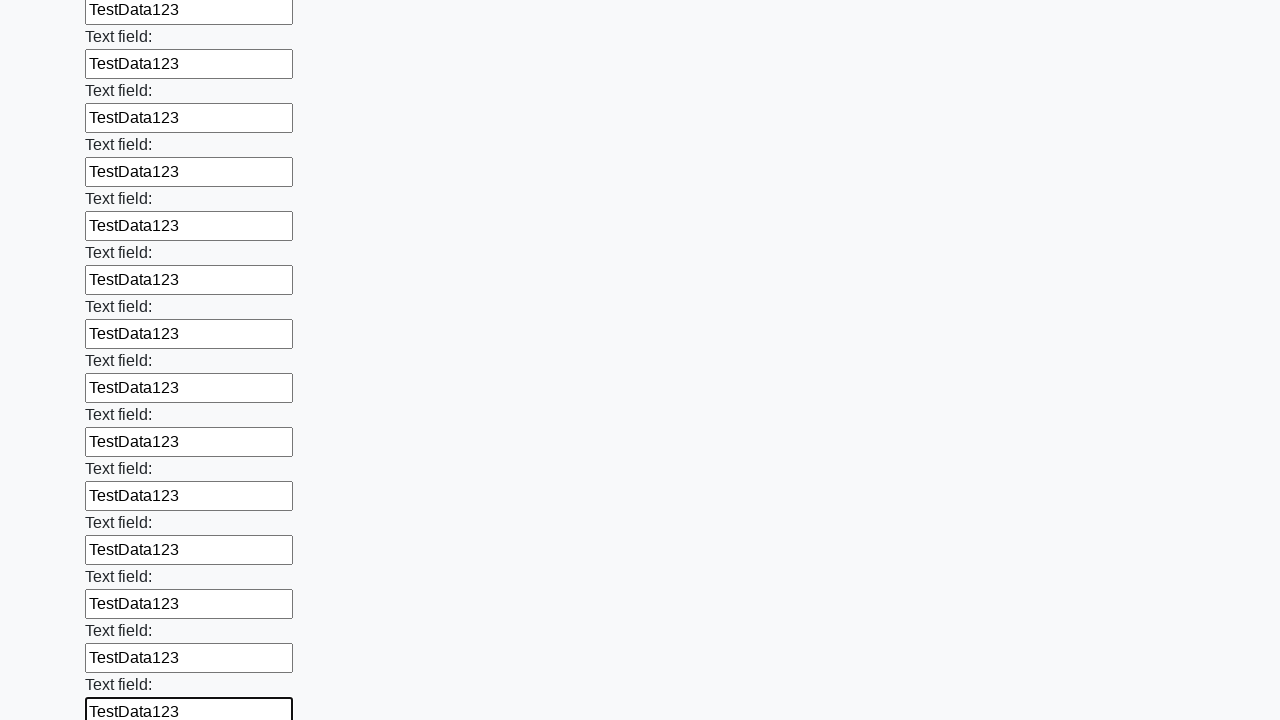

Filled text input field 76 of 100 with sample data 'TestData123' on [type='text'] >> nth=75
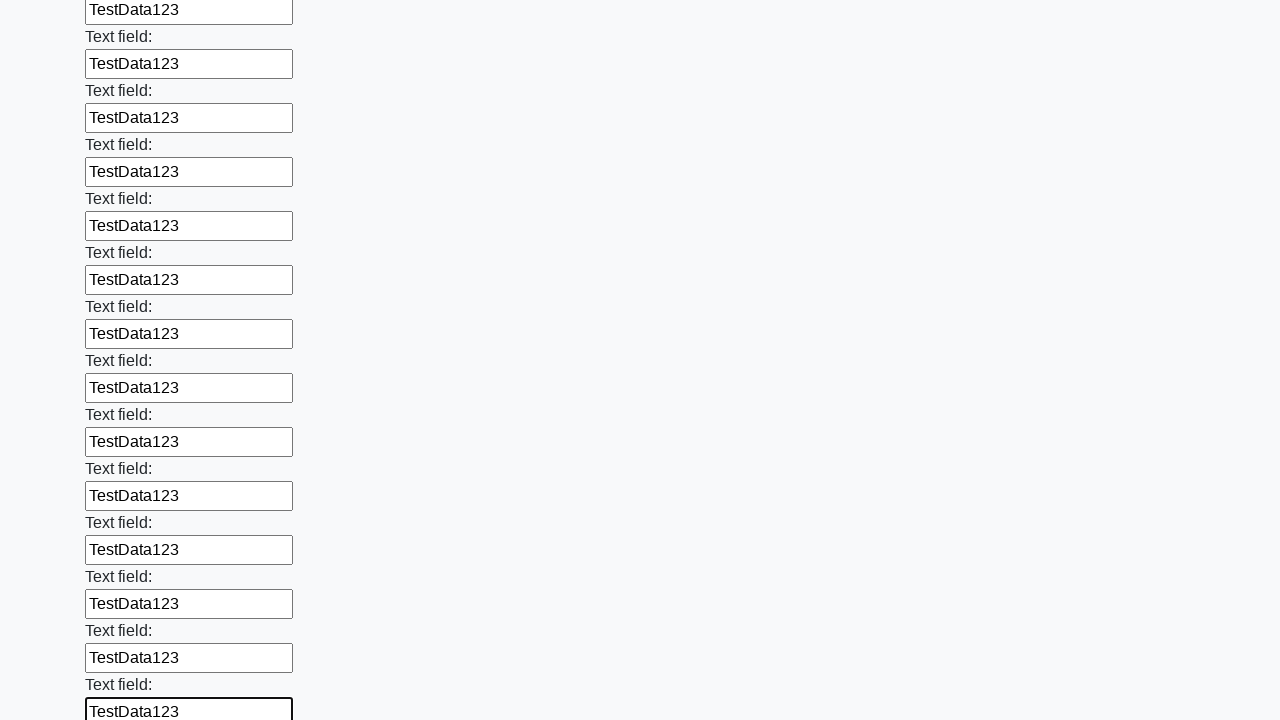

Filled text input field 77 of 100 with sample data 'TestData123' on [type='text'] >> nth=76
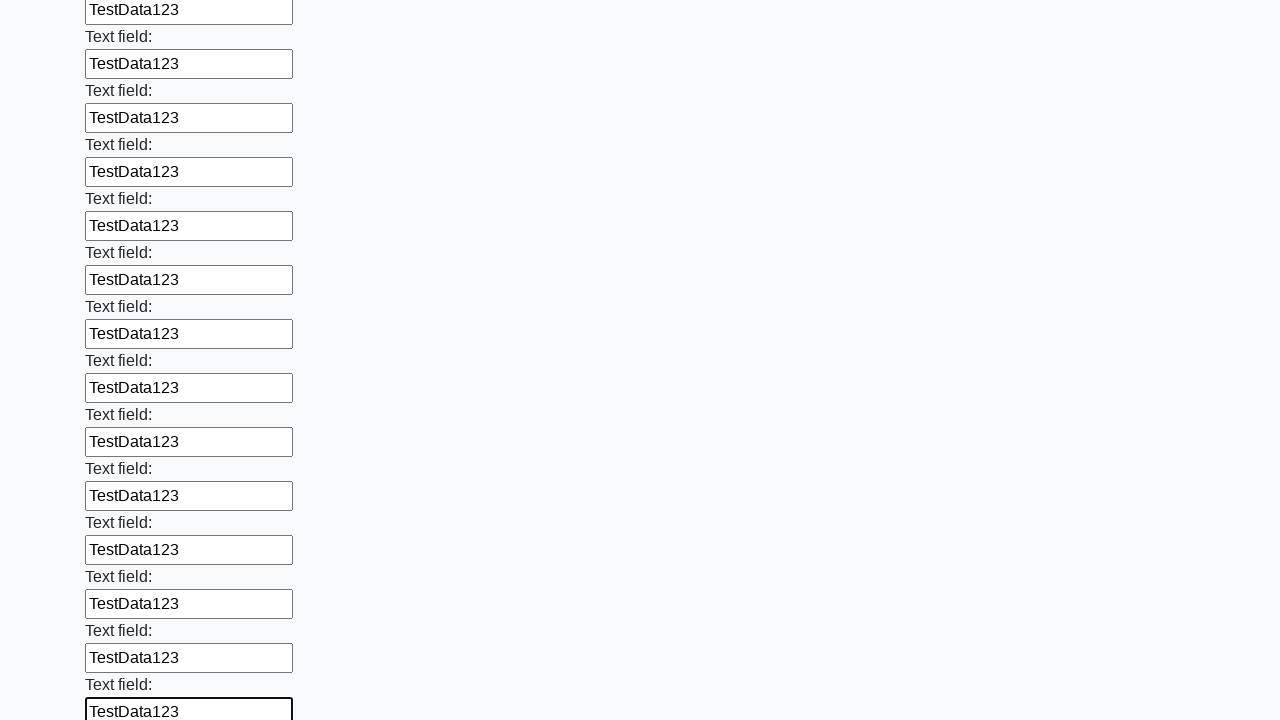

Filled text input field 78 of 100 with sample data 'TestData123' on [type='text'] >> nth=77
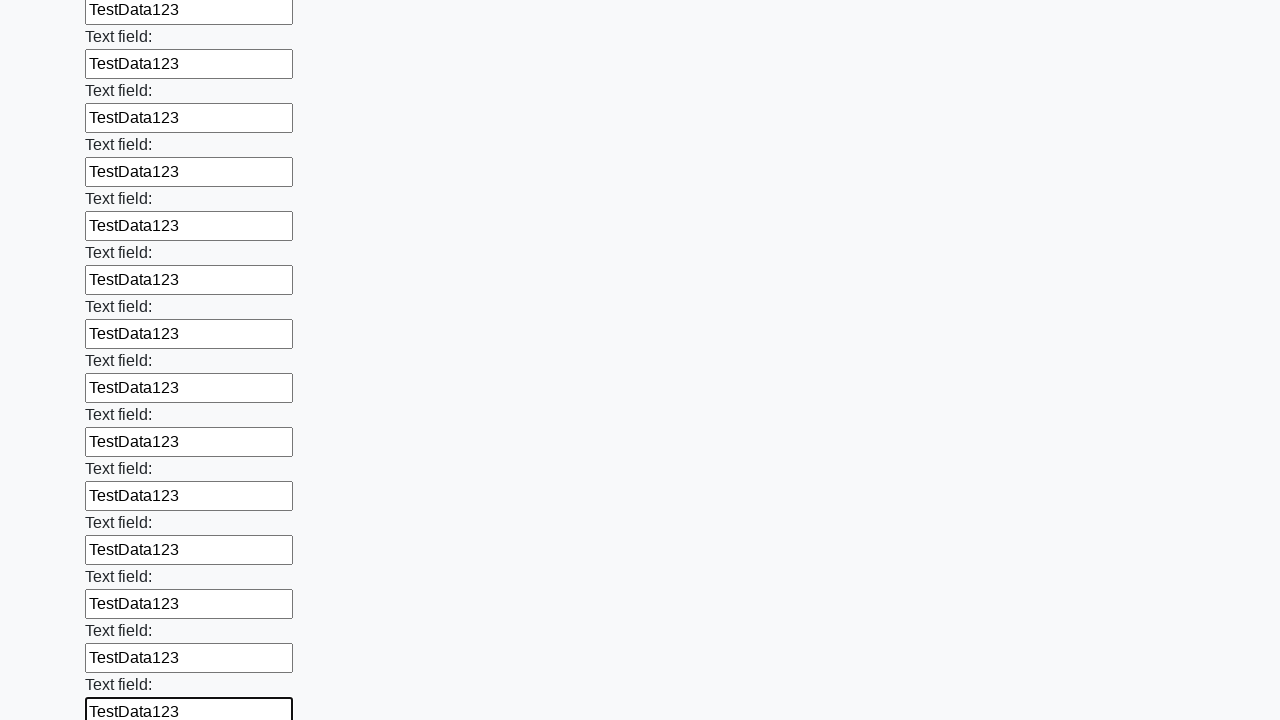

Filled text input field 79 of 100 with sample data 'TestData123' on [type='text'] >> nth=78
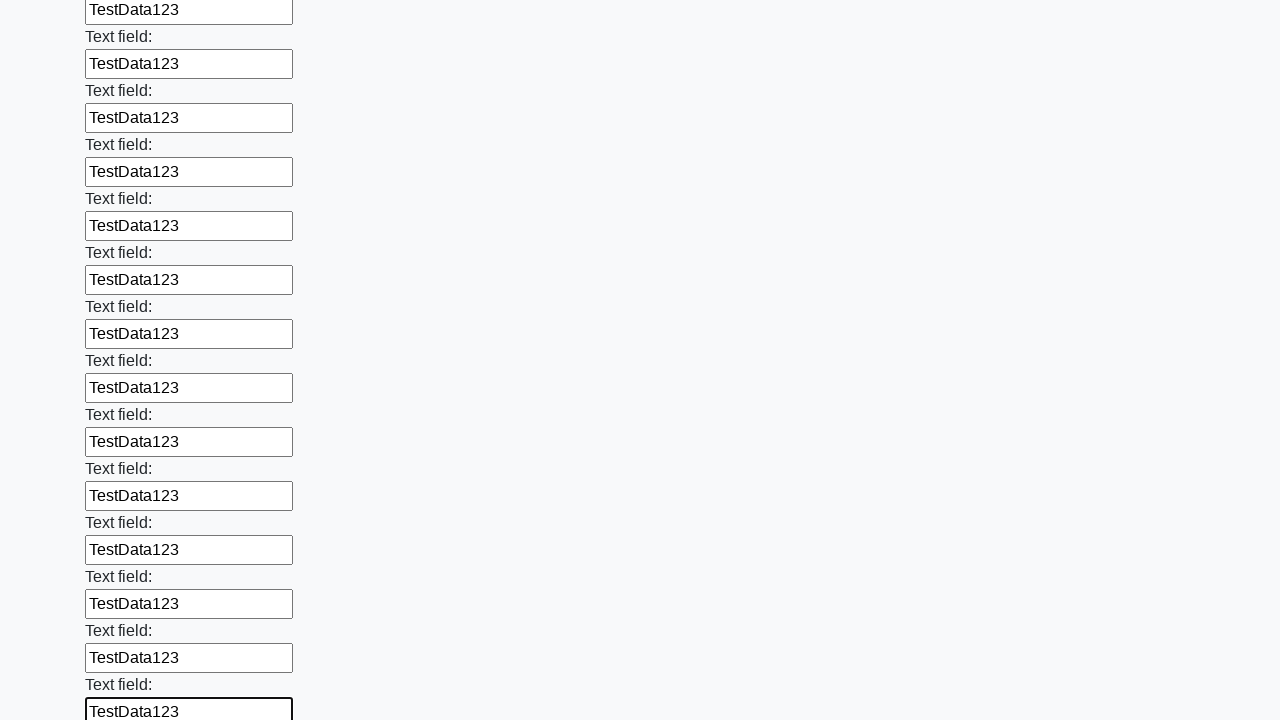

Filled text input field 80 of 100 with sample data 'TestData123' on [type='text'] >> nth=79
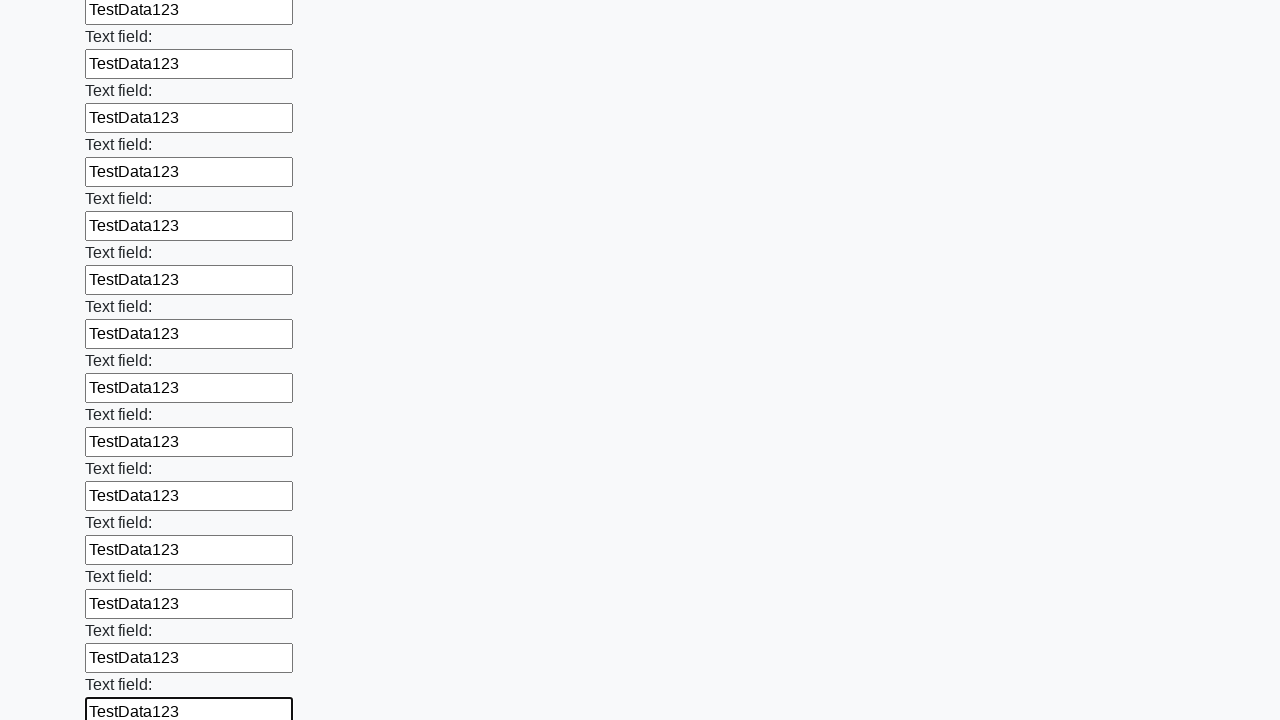

Filled text input field 81 of 100 with sample data 'TestData123' on [type='text'] >> nth=80
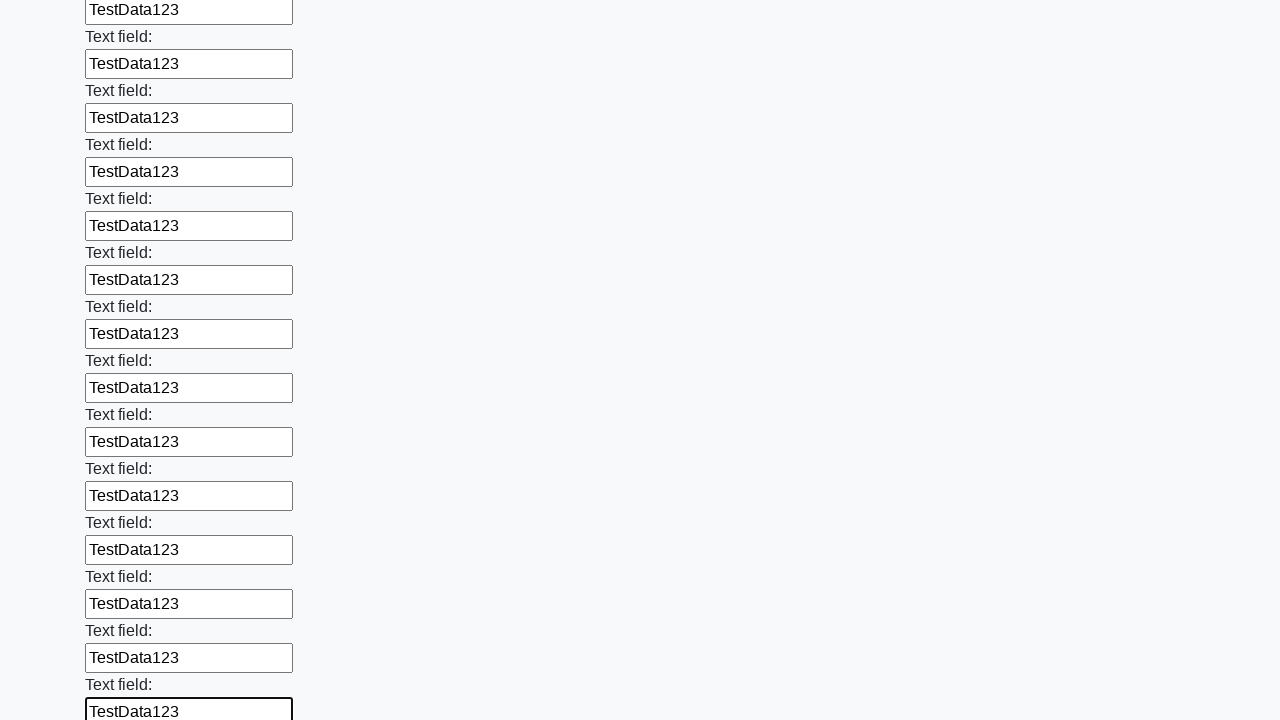

Filled text input field 82 of 100 with sample data 'TestData123' on [type='text'] >> nth=81
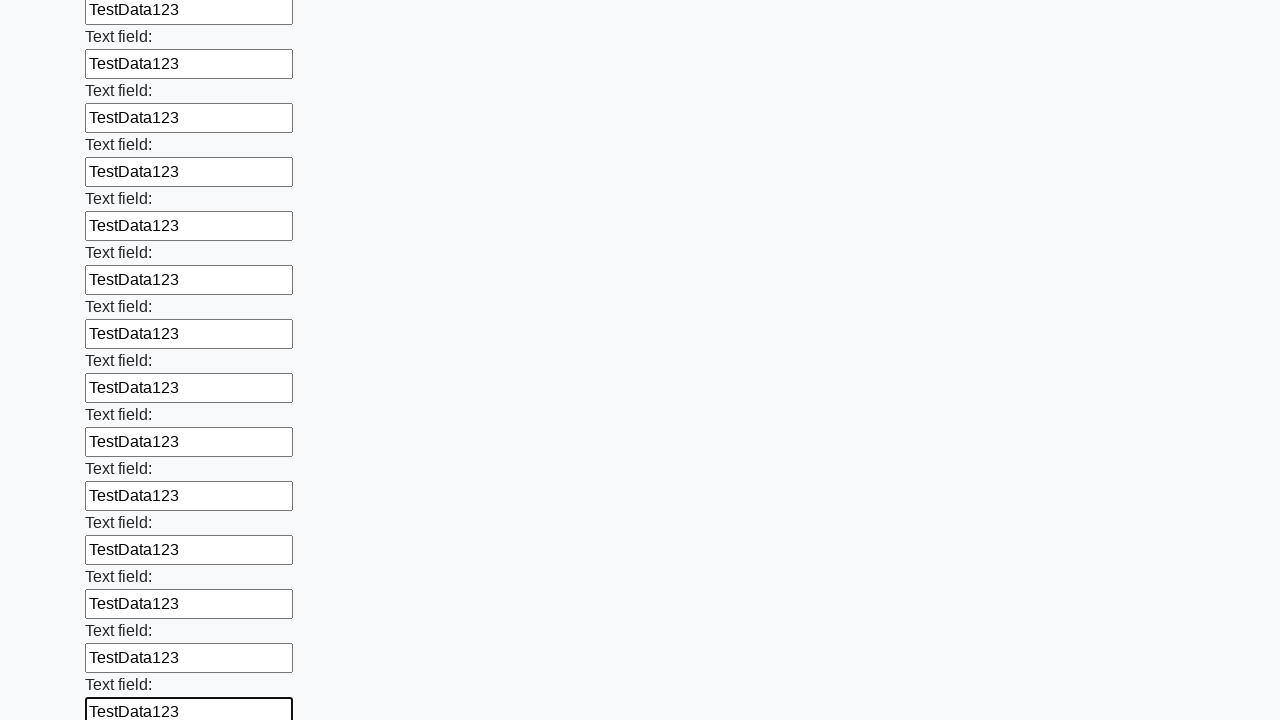

Filled text input field 83 of 100 with sample data 'TestData123' on [type='text'] >> nth=82
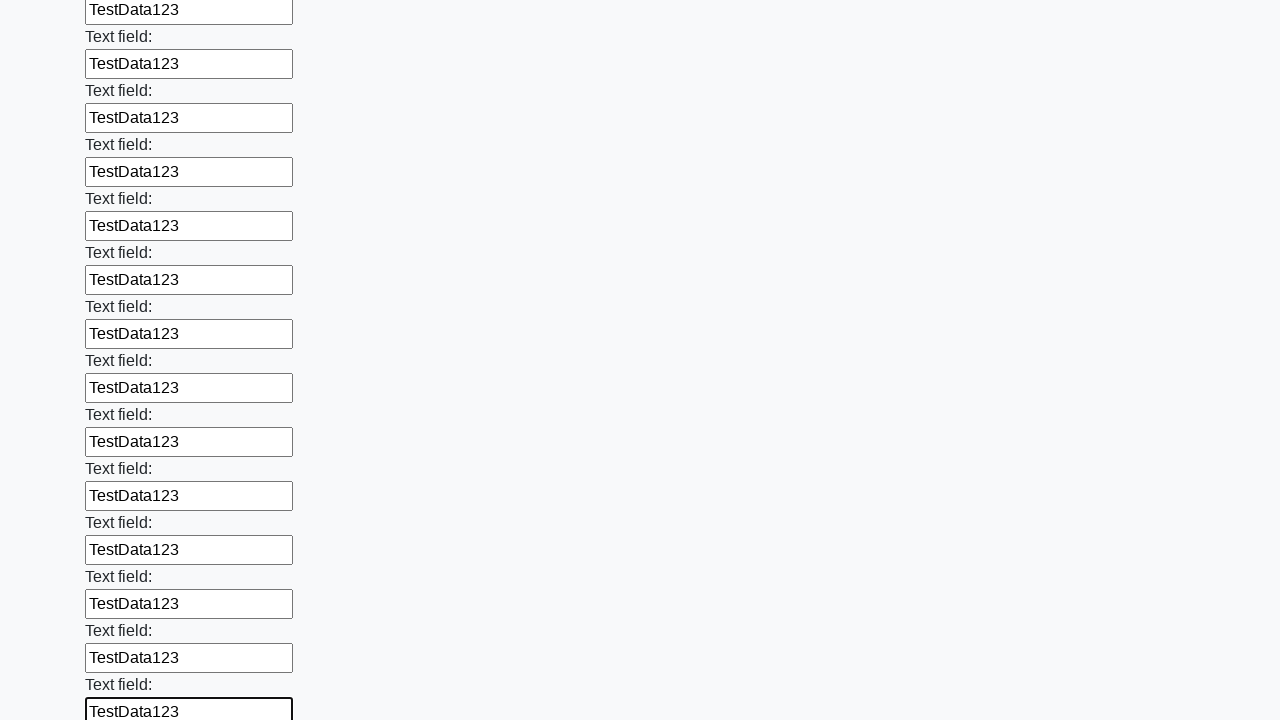

Filled text input field 84 of 100 with sample data 'TestData123' on [type='text'] >> nth=83
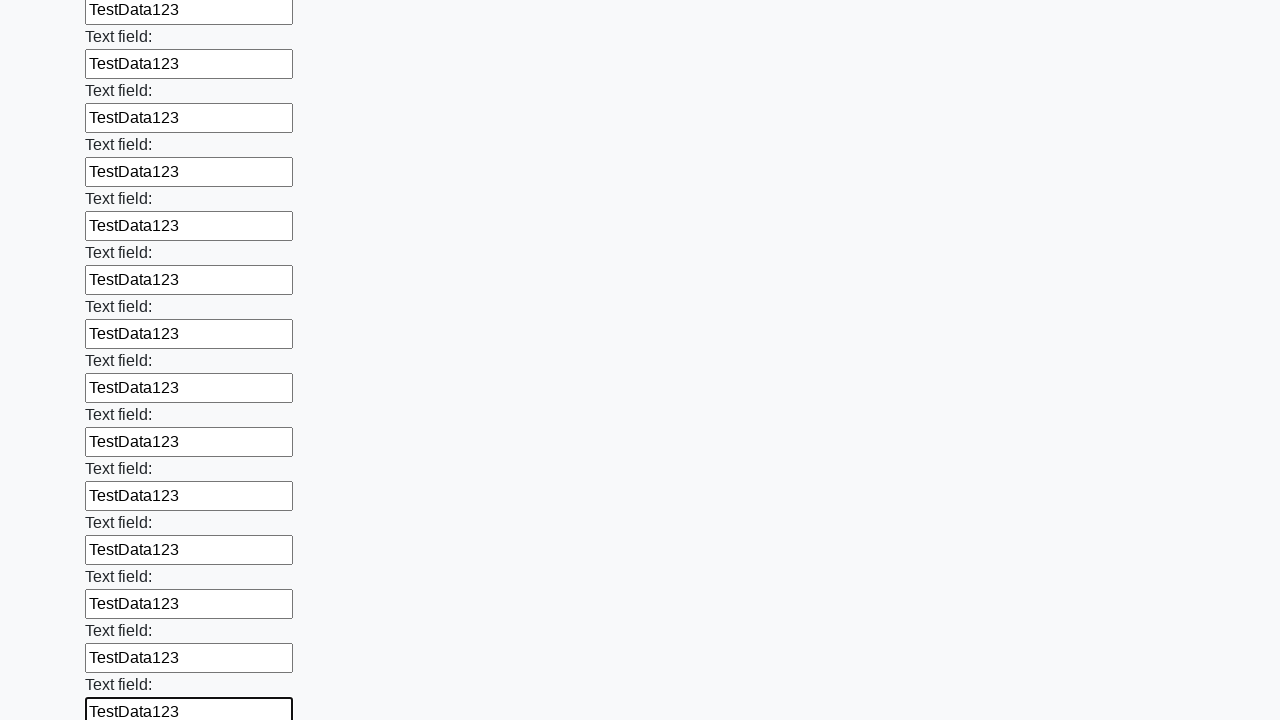

Filled text input field 85 of 100 with sample data 'TestData123' on [type='text'] >> nth=84
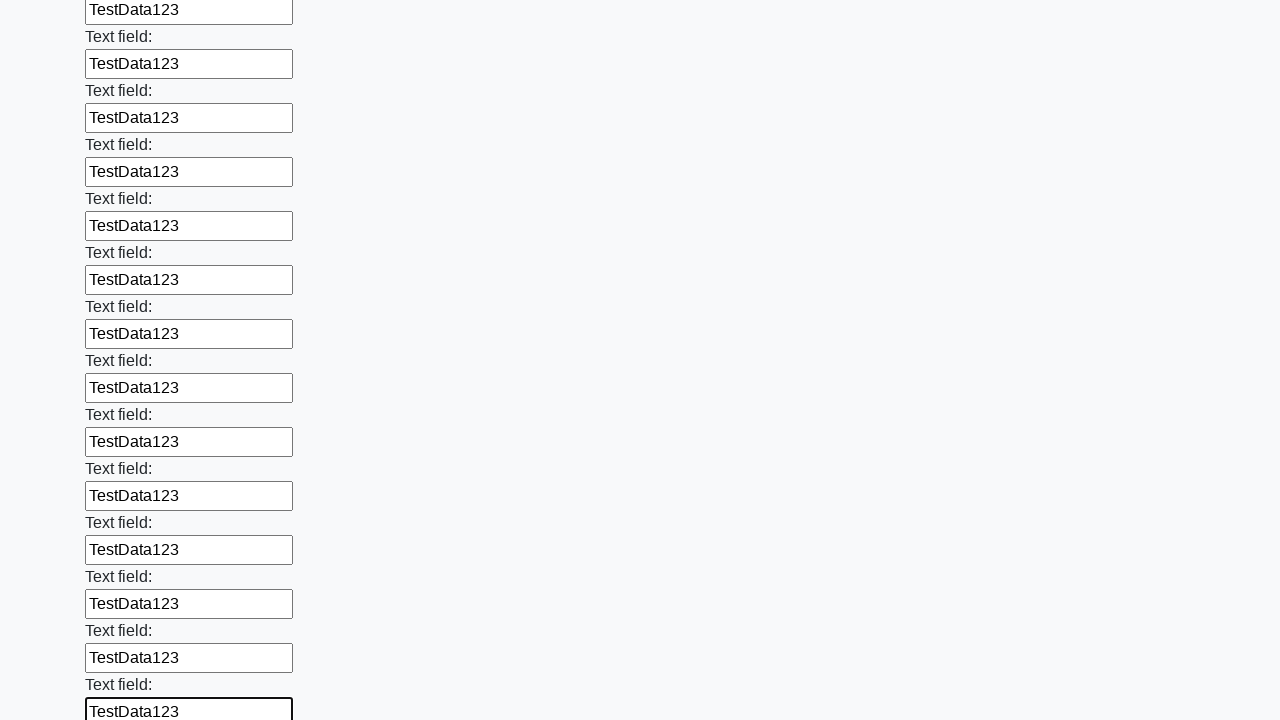

Filled text input field 86 of 100 with sample data 'TestData123' on [type='text'] >> nth=85
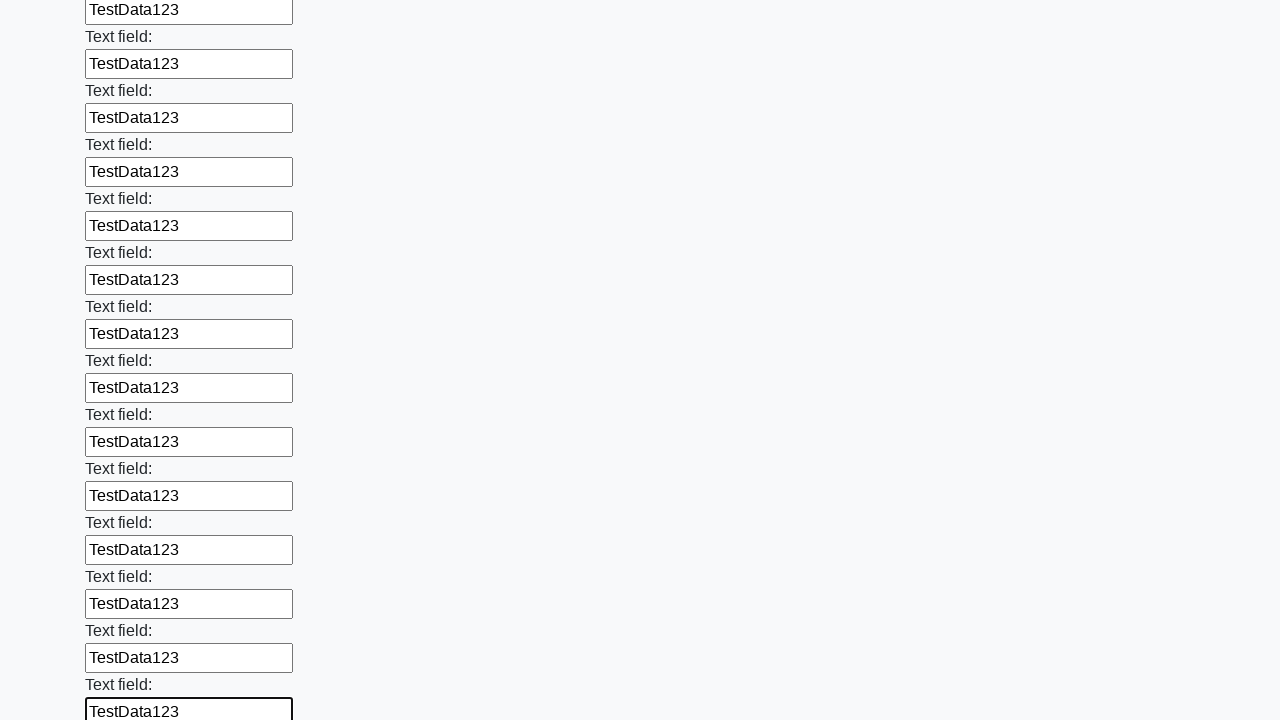

Filled text input field 87 of 100 with sample data 'TestData123' on [type='text'] >> nth=86
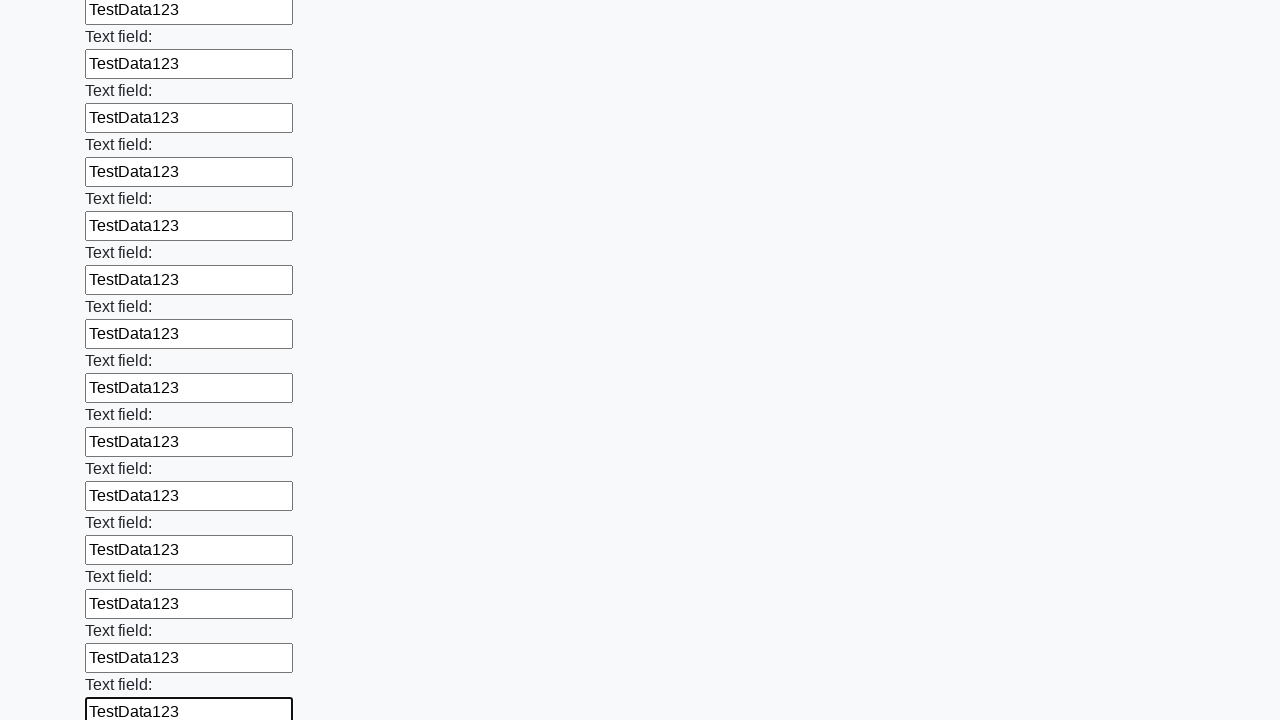

Filled text input field 88 of 100 with sample data 'TestData123' on [type='text'] >> nth=87
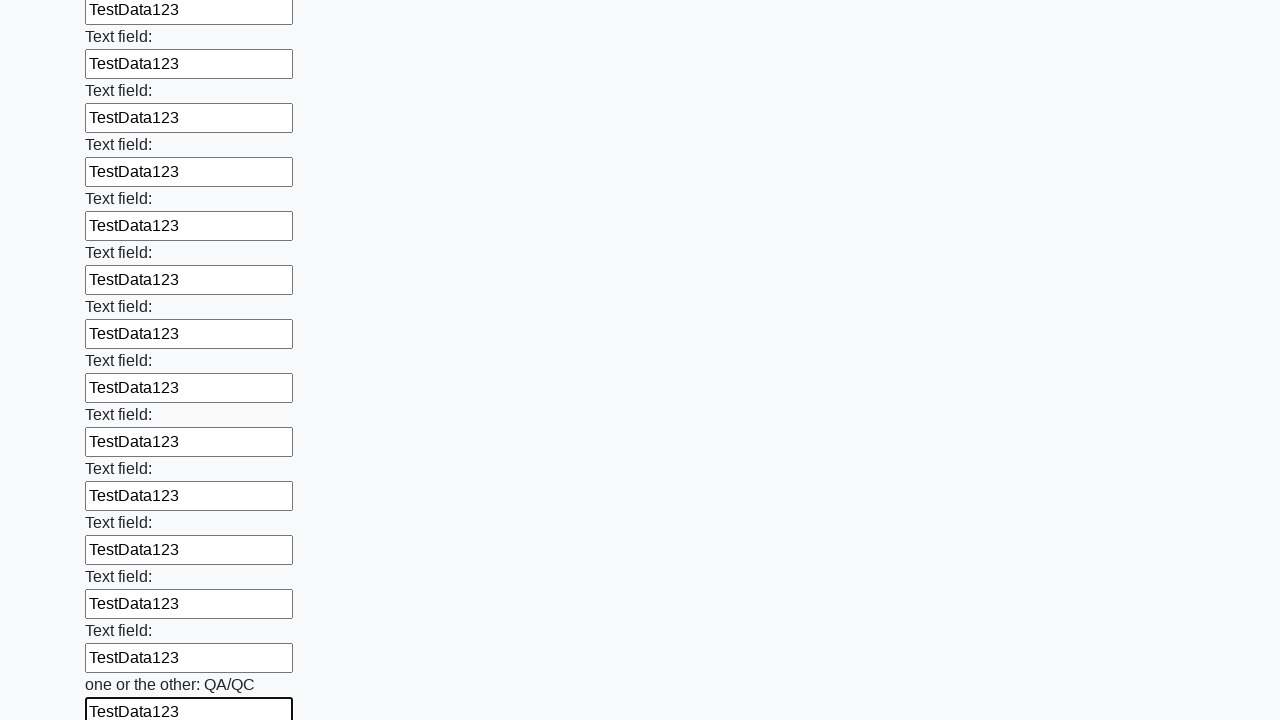

Filled text input field 89 of 100 with sample data 'TestData123' on [type='text'] >> nth=88
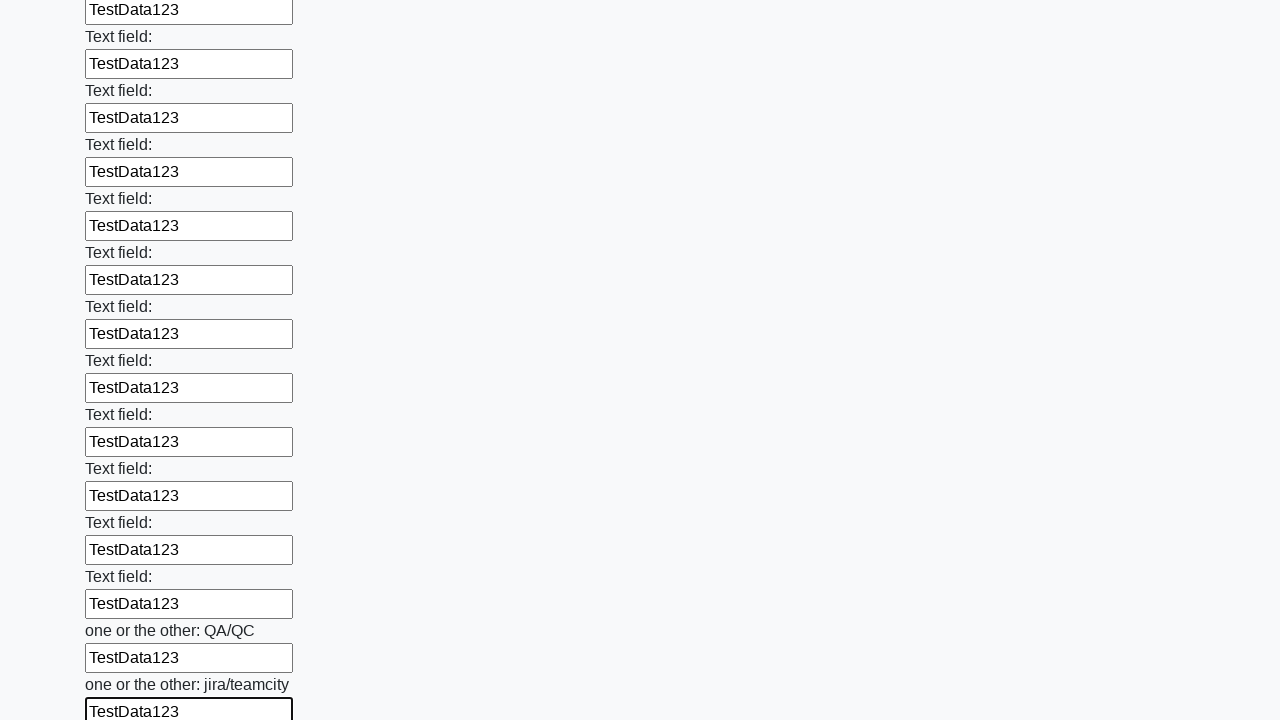

Filled text input field 90 of 100 with sample data 'TestData123' on [type='text'] >> nth=89
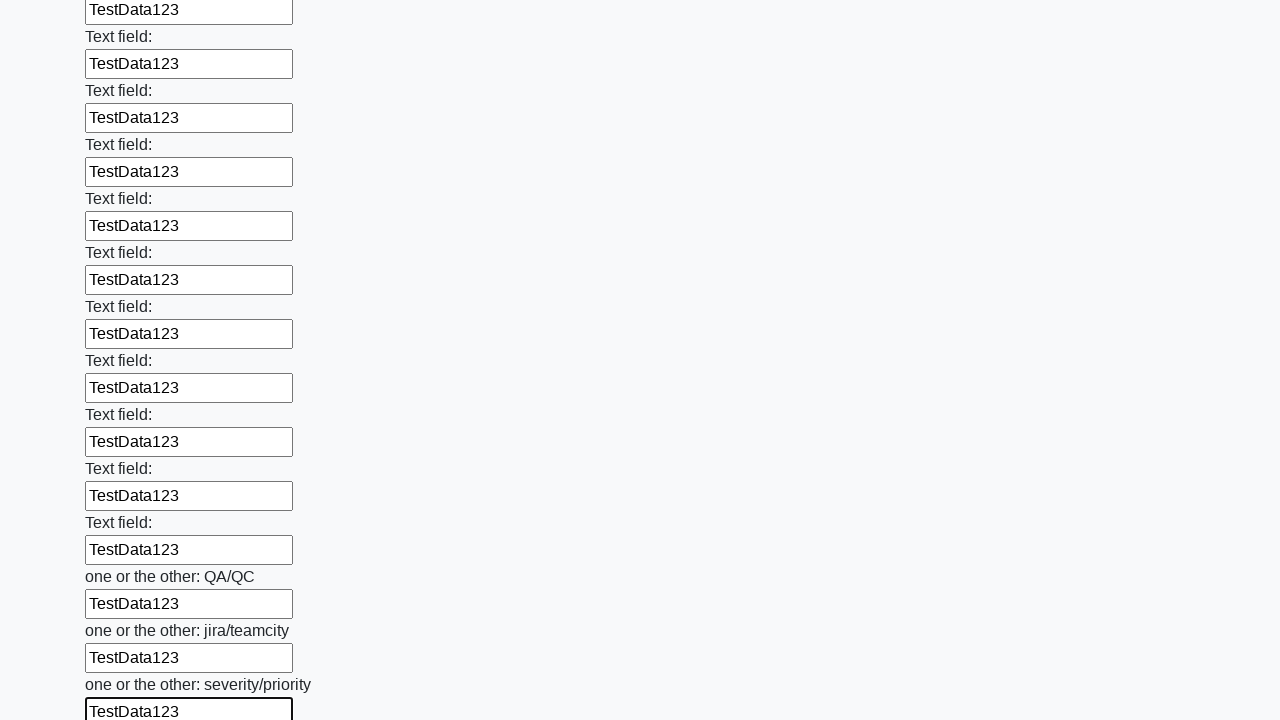

Filled text input field 91 of 100 with sample data 'TestData123' on [type='text'] >> nth=90
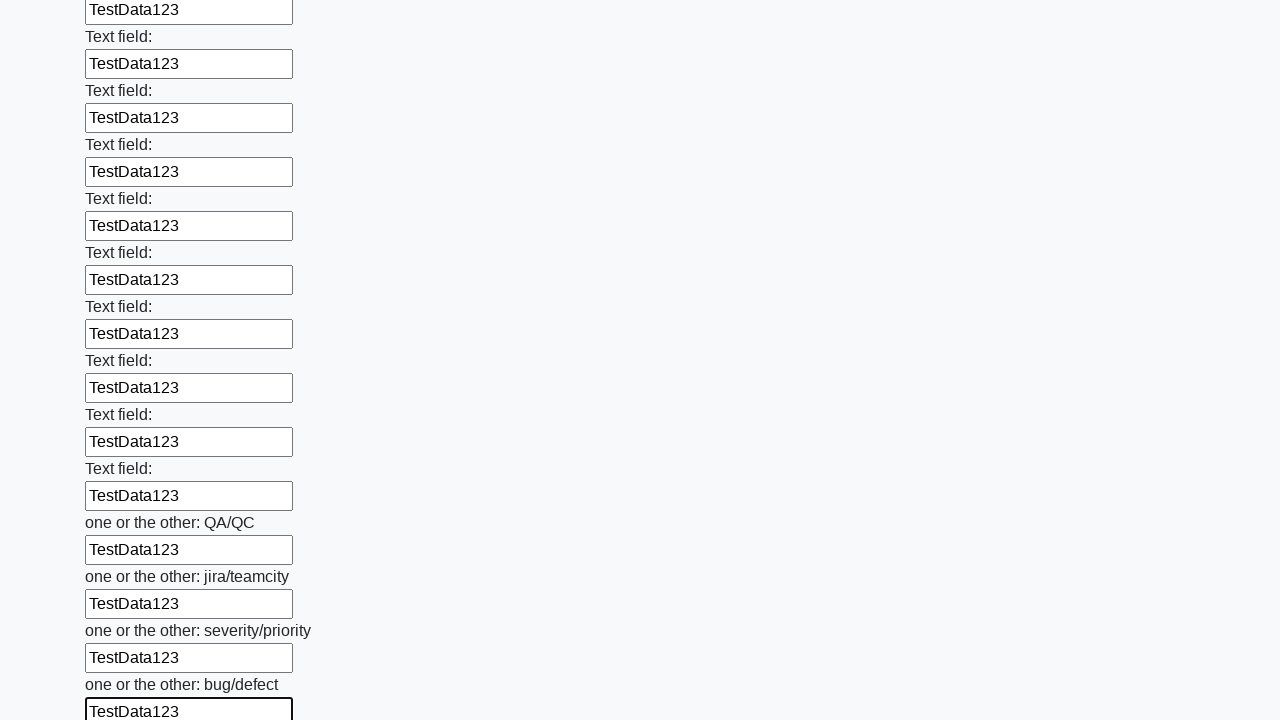

Filled text input field 92 of 100 with sample data 'TestData123' on [type='text'] >> nth=91
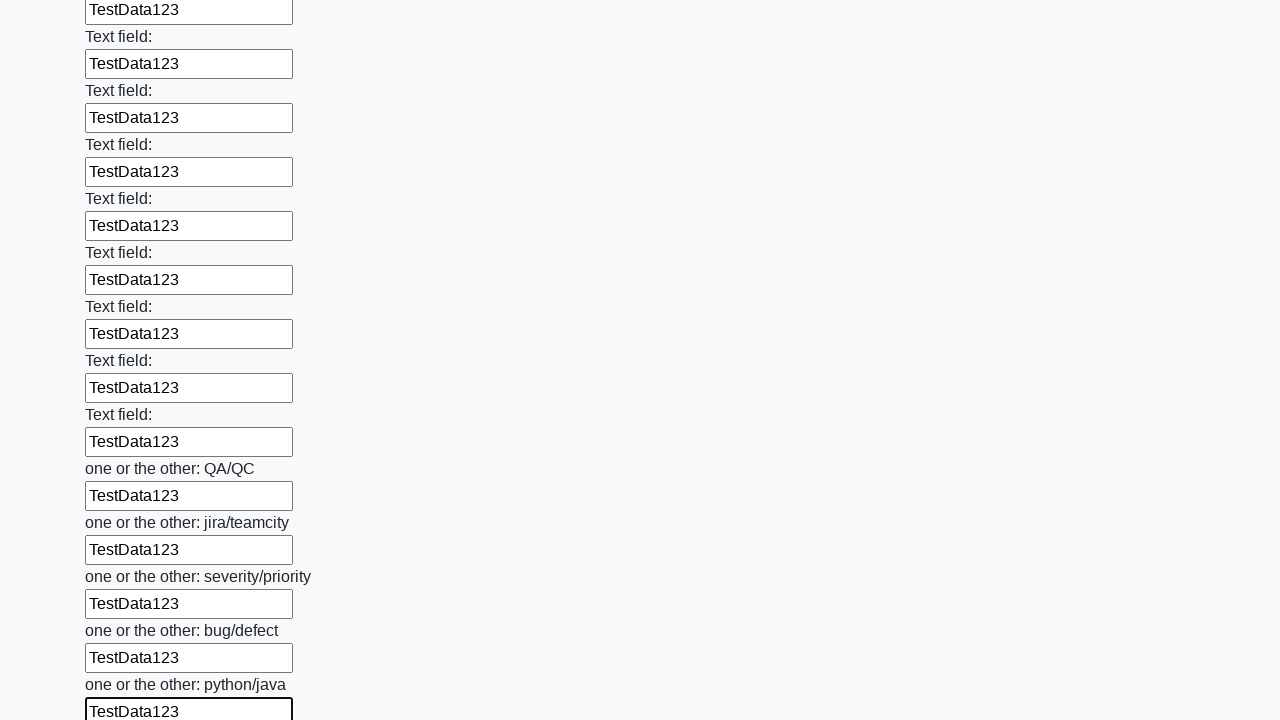

Filled text input field 93 of 100 with sample data 'TestData123' on [type='text'] >> nth=92
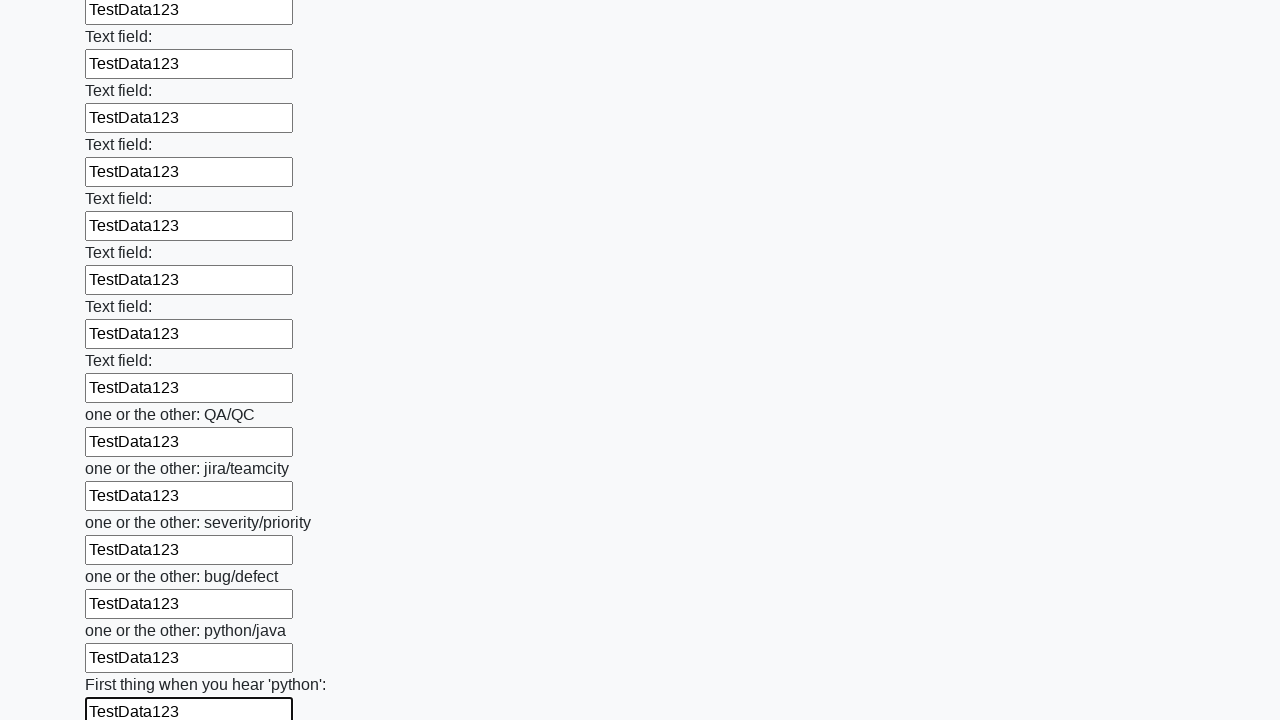

Filled text input field 94 of 100 with sample data 'TestData123' on [type='text'] >> nth=93
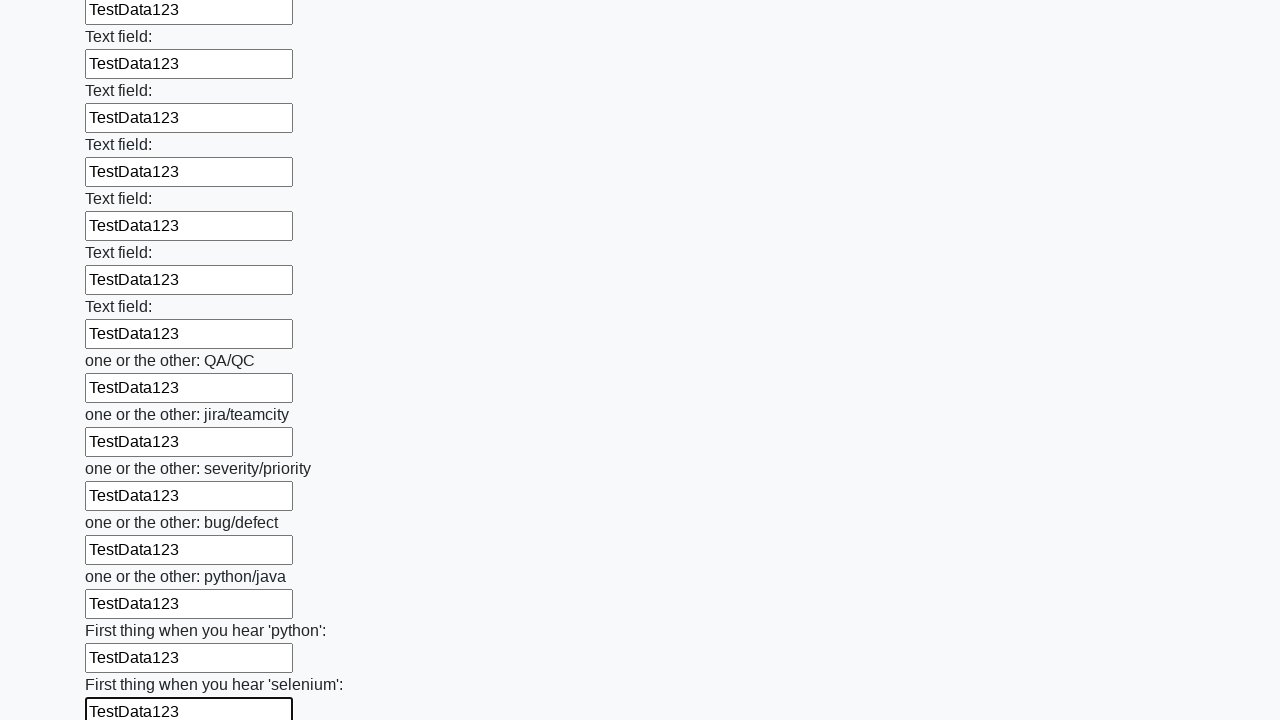

Filled text input field 95 of 100 with sample data 'TestData123' on [type='text'] >> nth=94
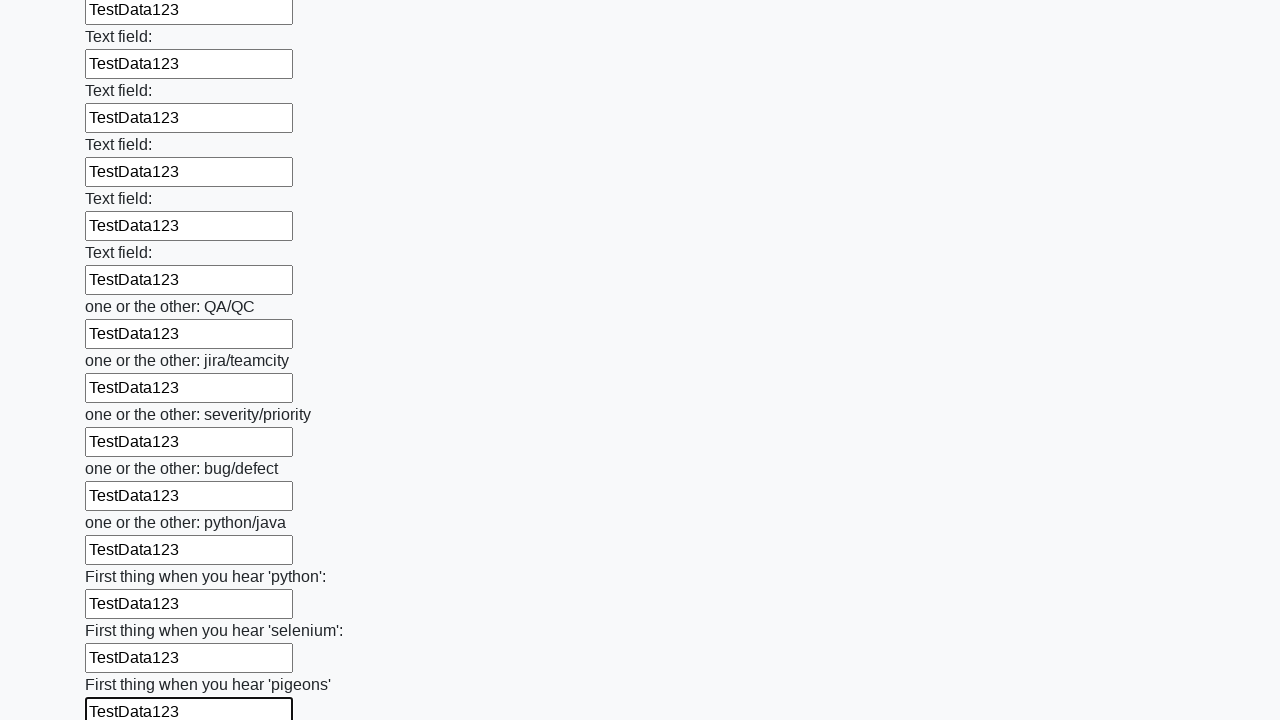

Filled text input field 96 of 100 with sample data 'TestData123' on [type='text'] >> nth=95
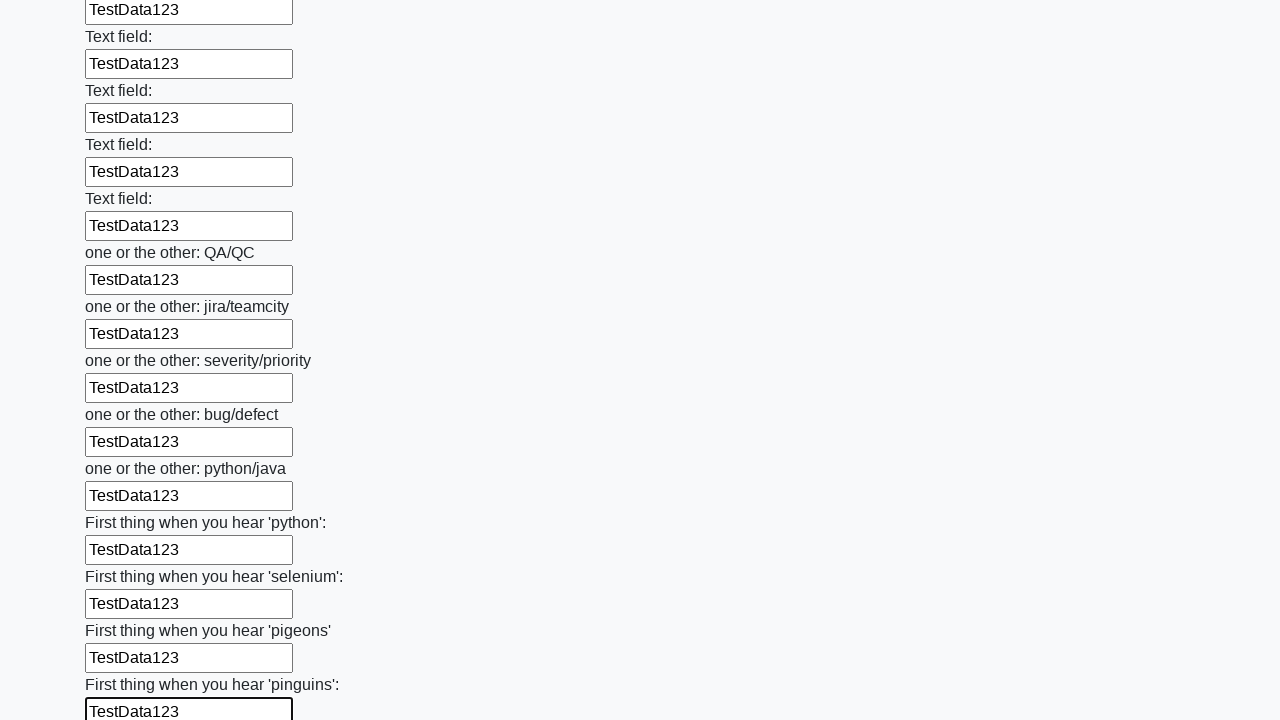

Filled text input field 97 of 100 with sample data 'TestData123' on [type='text'] >> nth=96
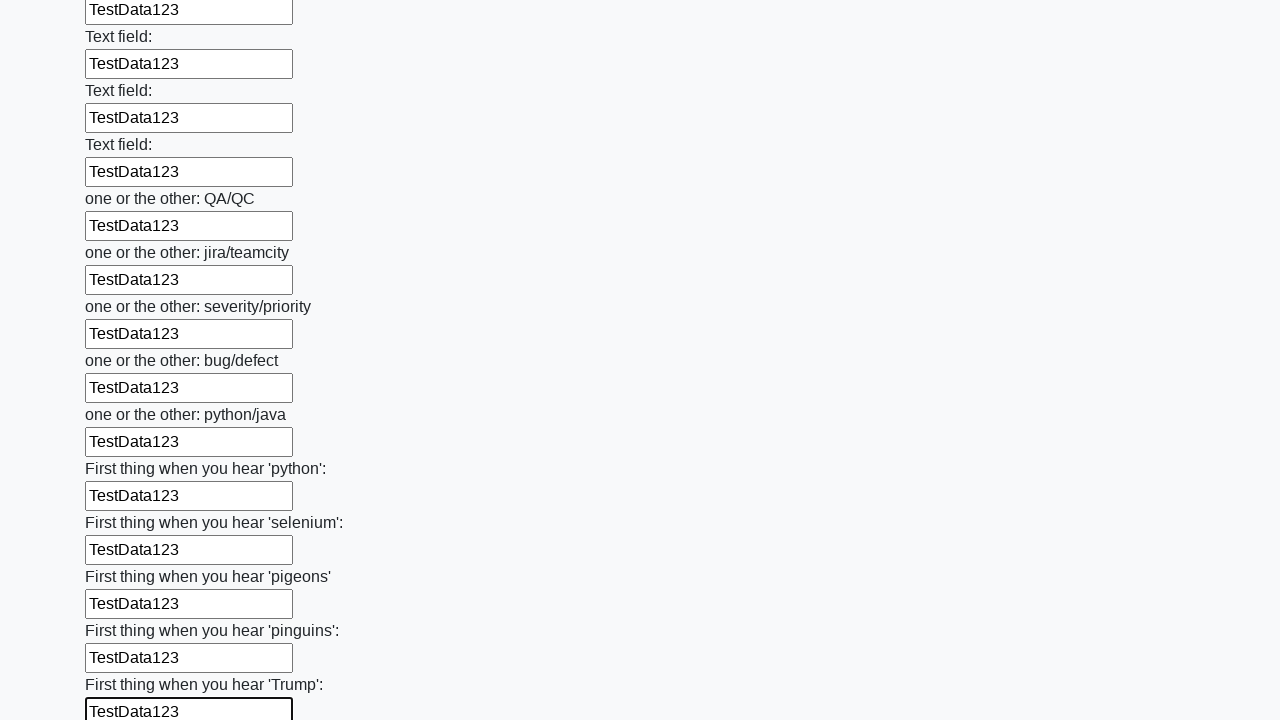

Filled text input field 98 of 100 with sample data 'TestData123' on [type='text'] >> nth=97
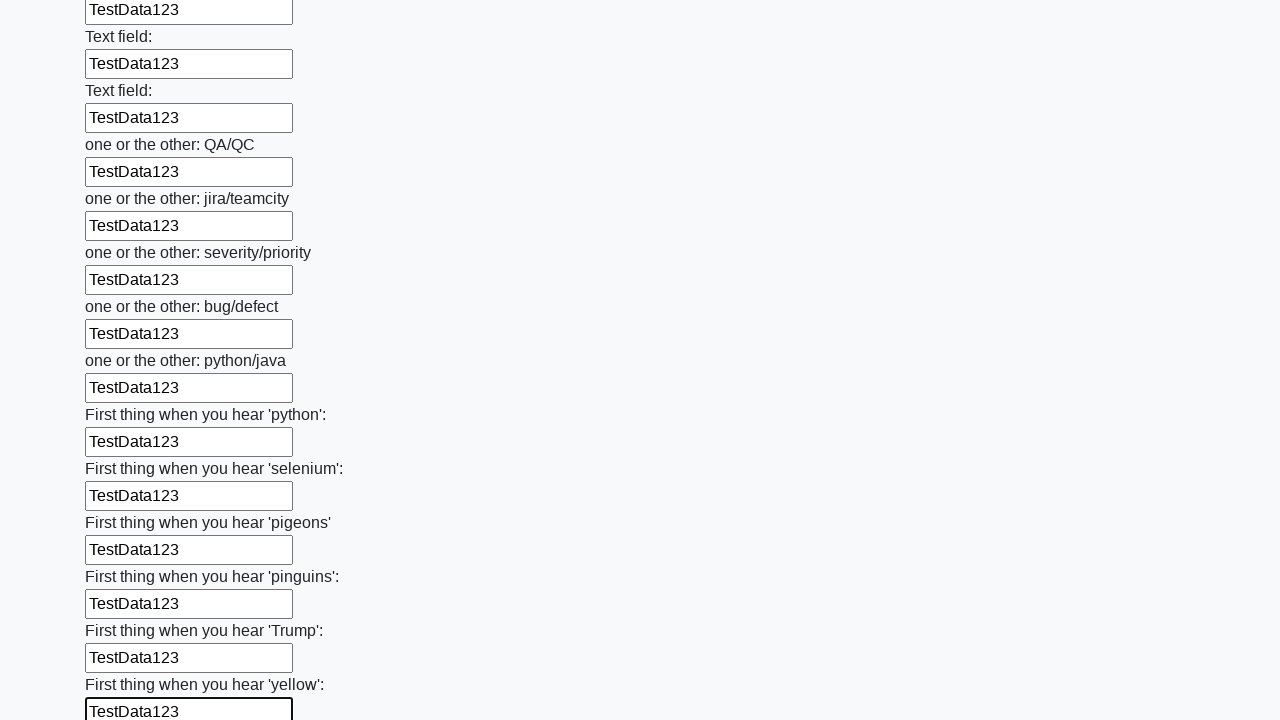

Filled text input field 99 of 100 with sample data 'TestData123' on [type='text'] >> nth=98
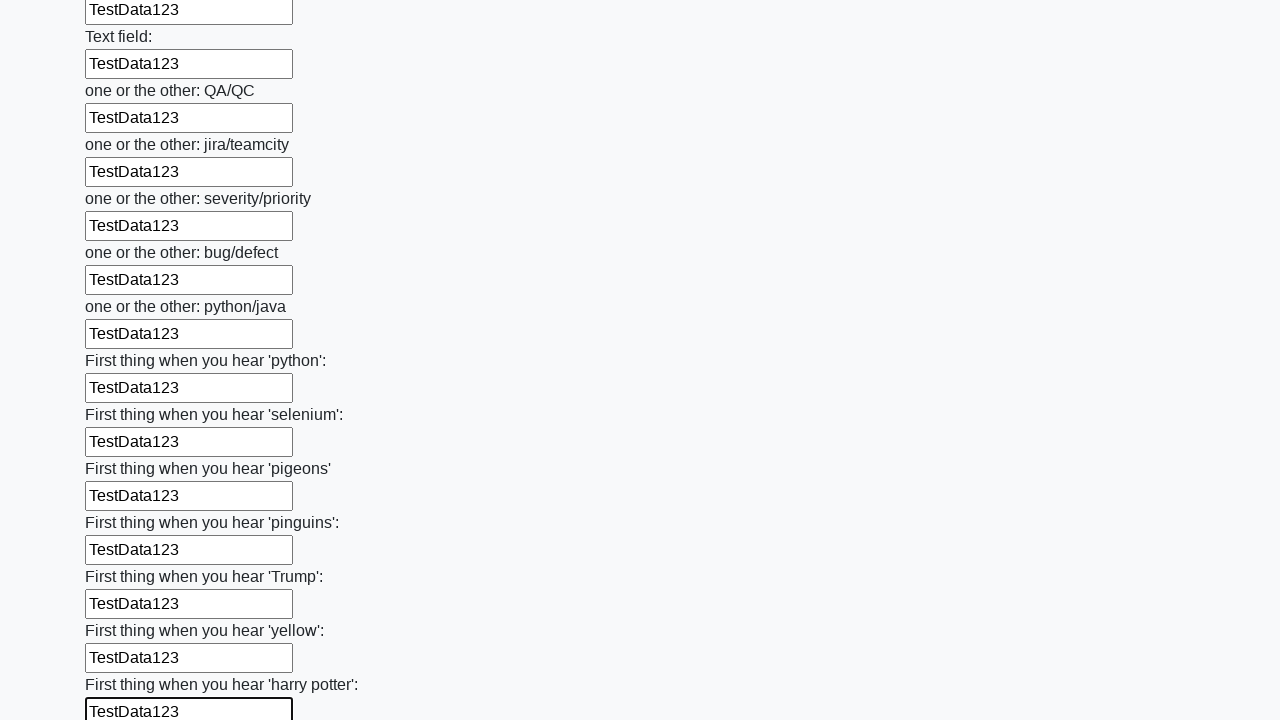

Filled text input field 100 of 100 with sample data 'TestData123' on [type='text'] >> nth=99
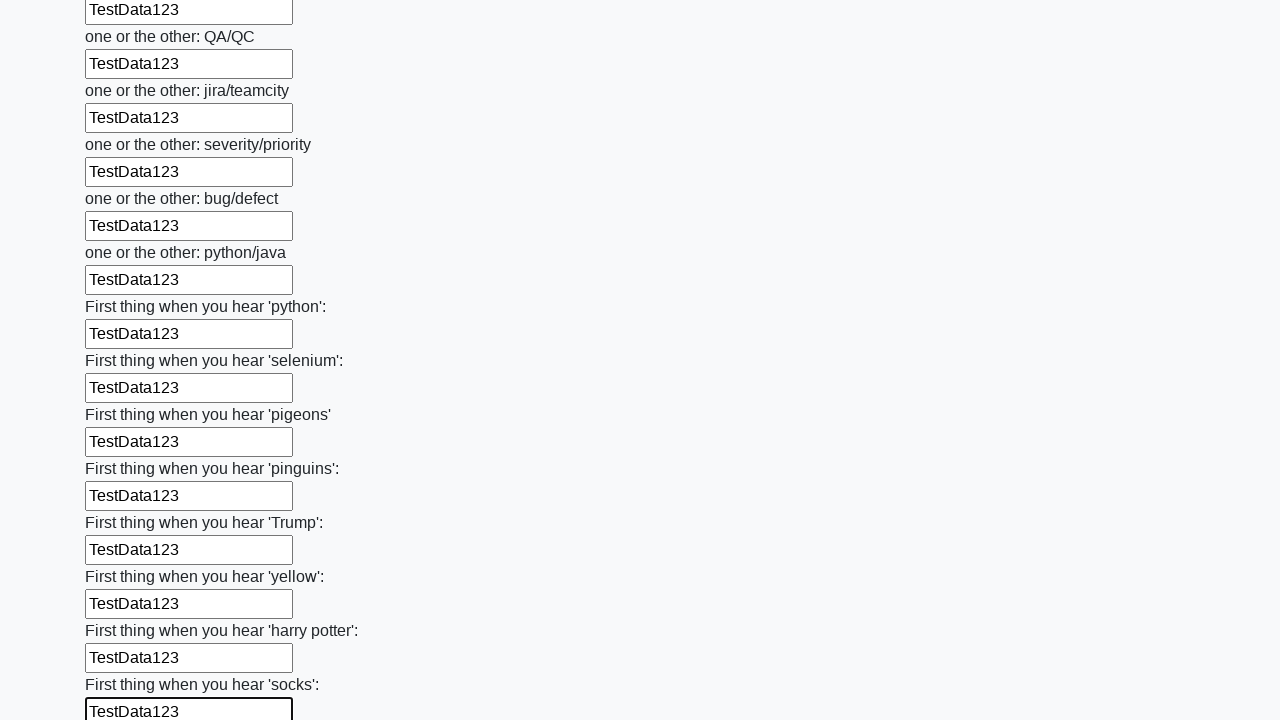

Clicked the submit button to submit the form at (123, 611) on button.btn
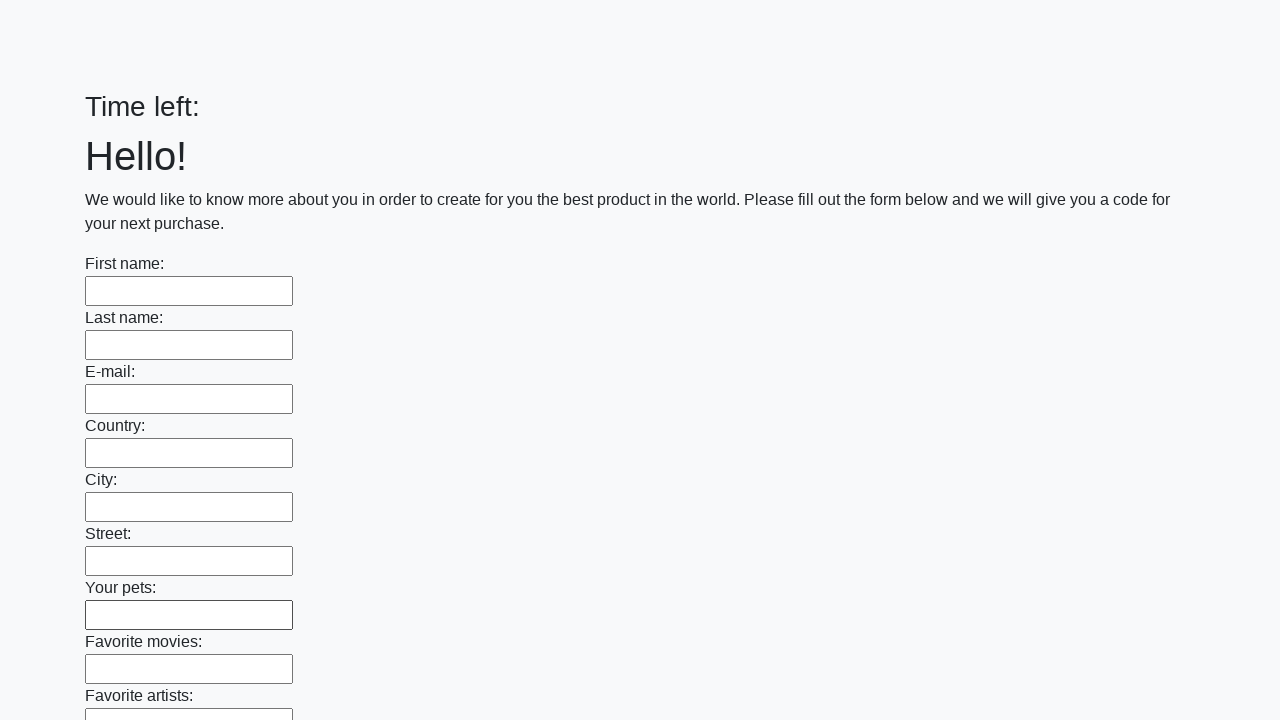

Waited 1000ms for form submission to complete
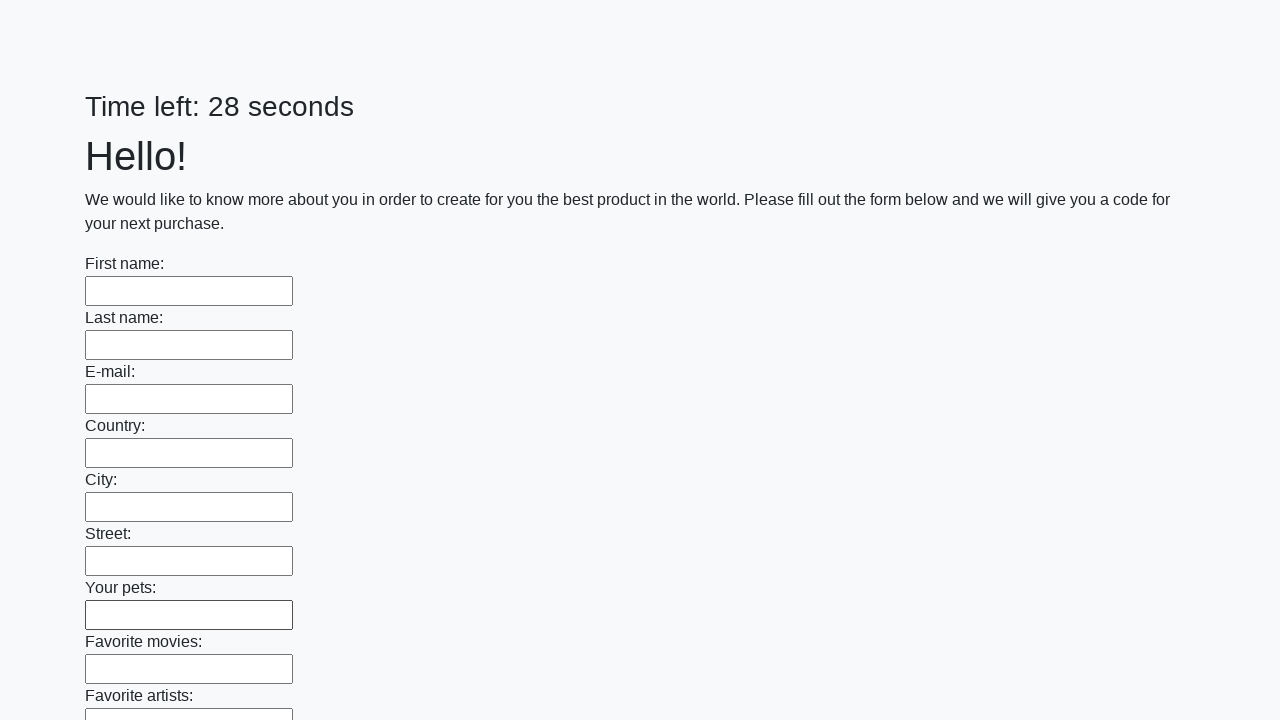

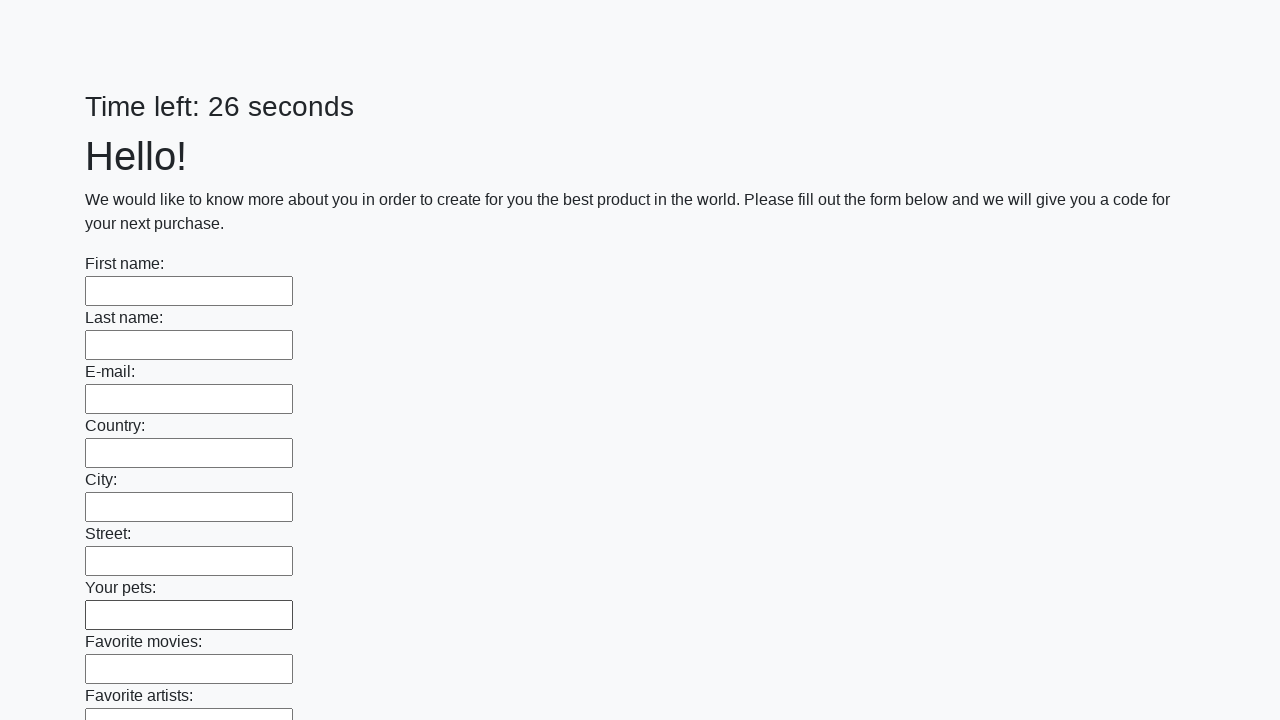